Tests a jQuery UI slider by switching to an iframe, reading the current slider position, then using arrow keys to move the slider handle to a target value and verifying the final position.

Starting URL: https://jqueryui.com/slider/#custom-handle

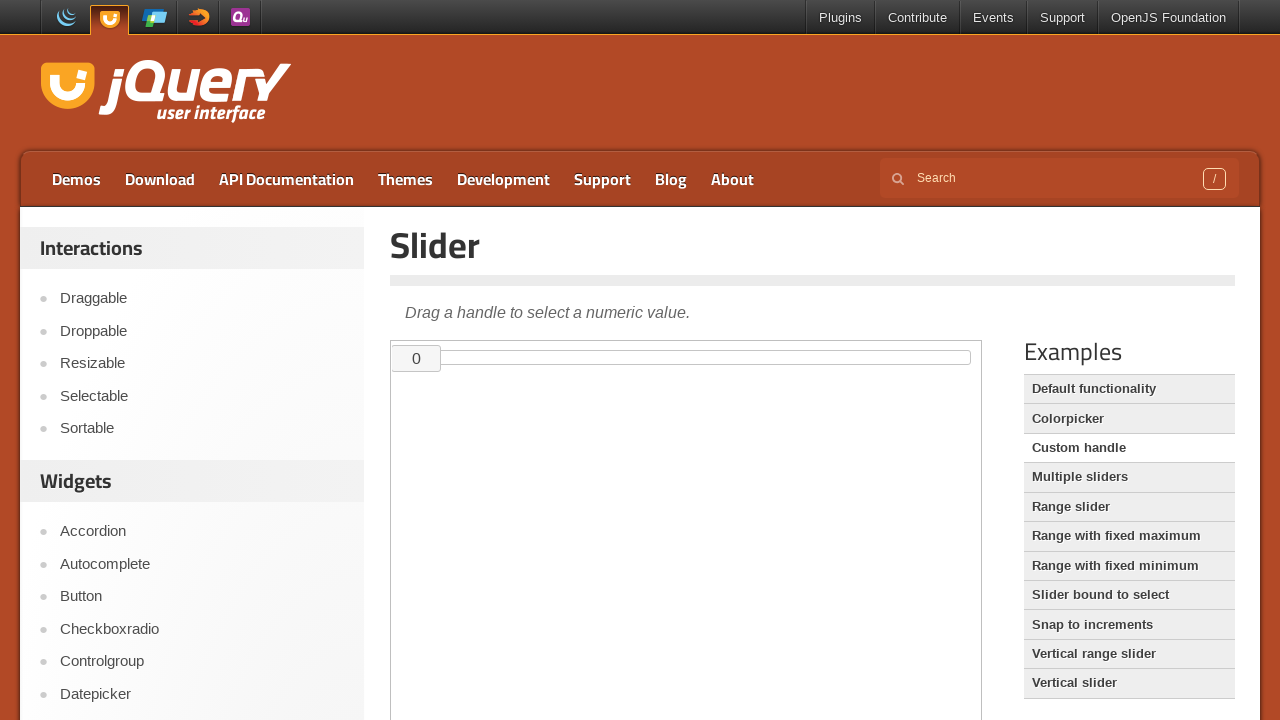

Waited for demo iframe to load
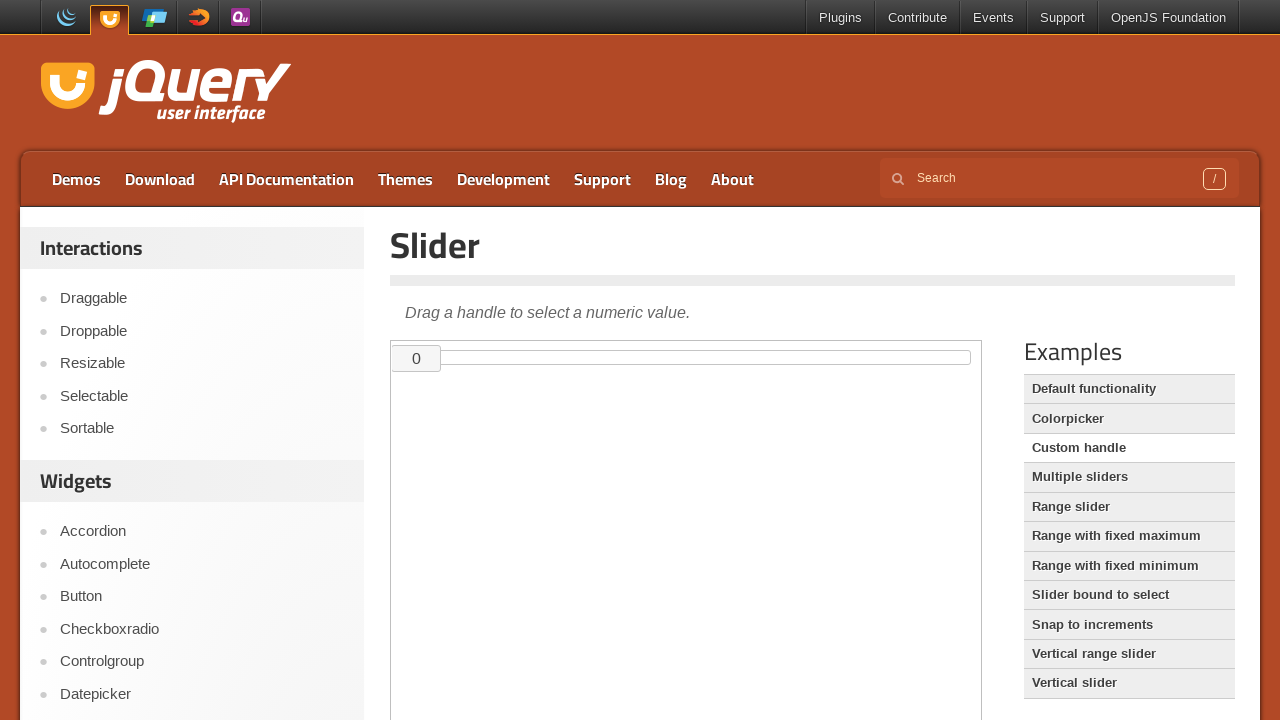

Switched to demo iframe
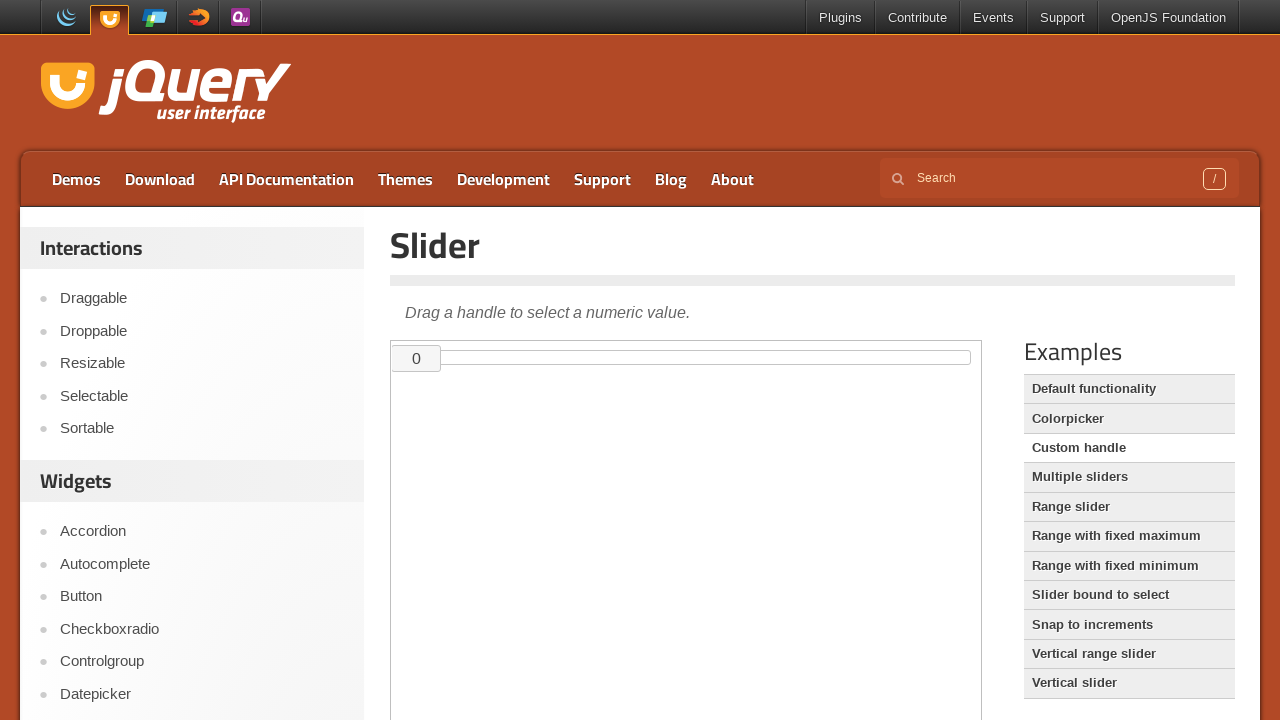

Slider handle appeared and is visible
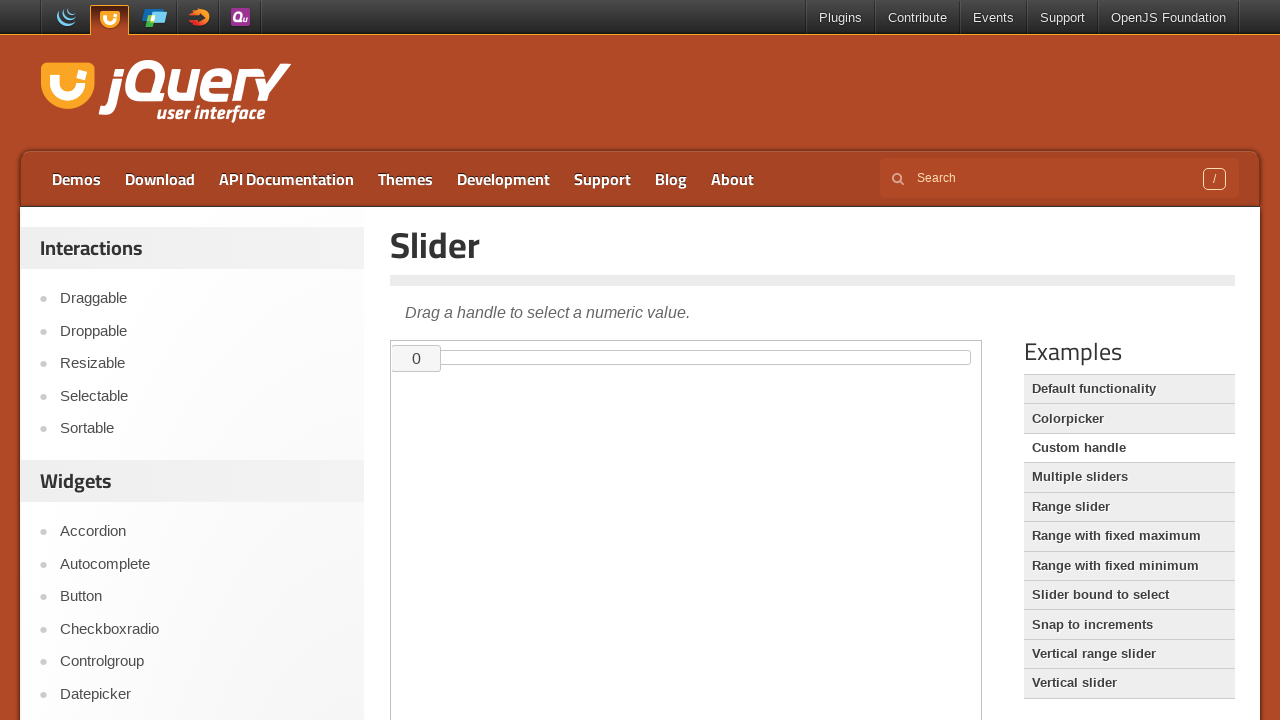

Read current slider position: 0
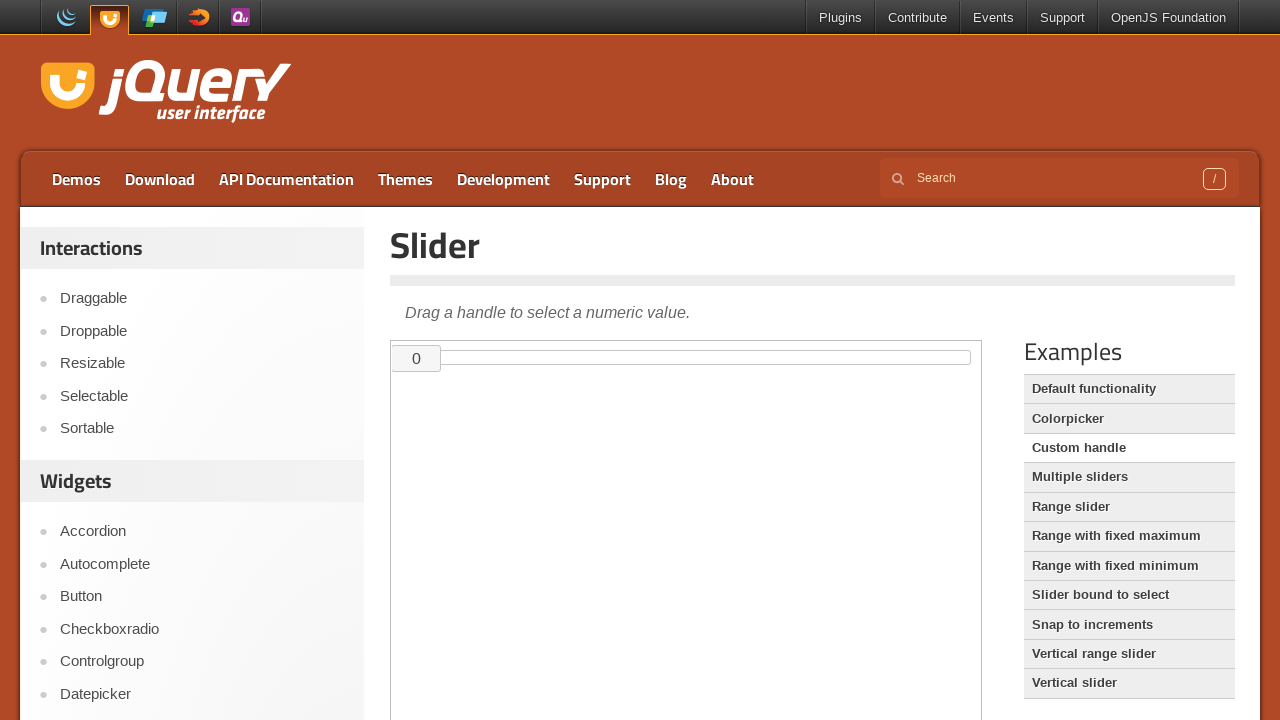

Set target slider position: 80
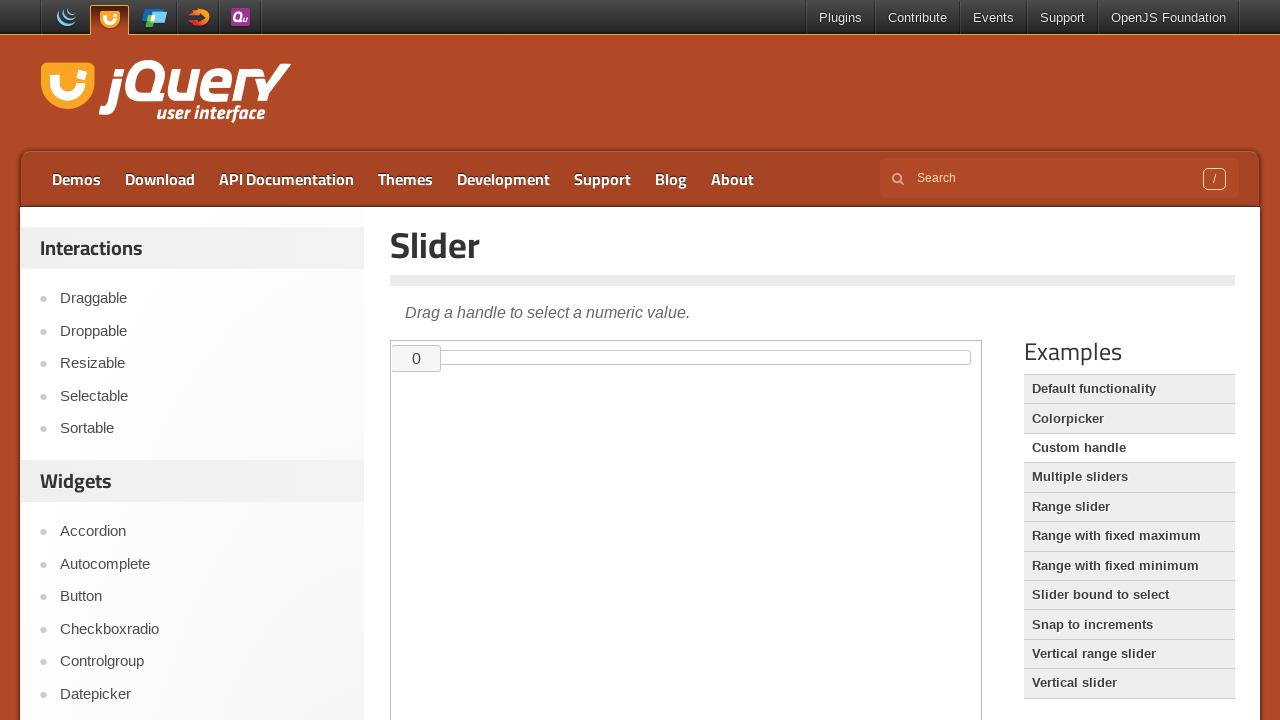

Calculated movement: 80 presses of ArrowRight key
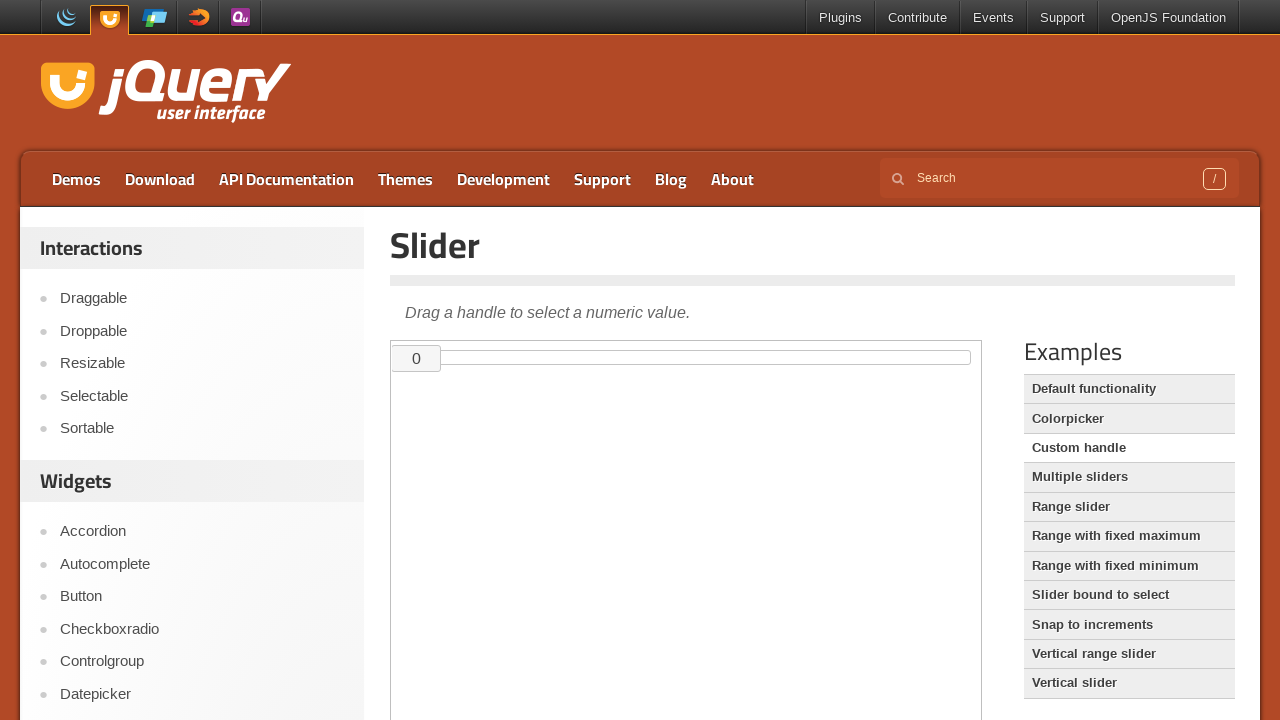

Clicked slider handle to focus it at (417, 358) on .demo-frame >> internal:control=enter-frame >> #custom-handle
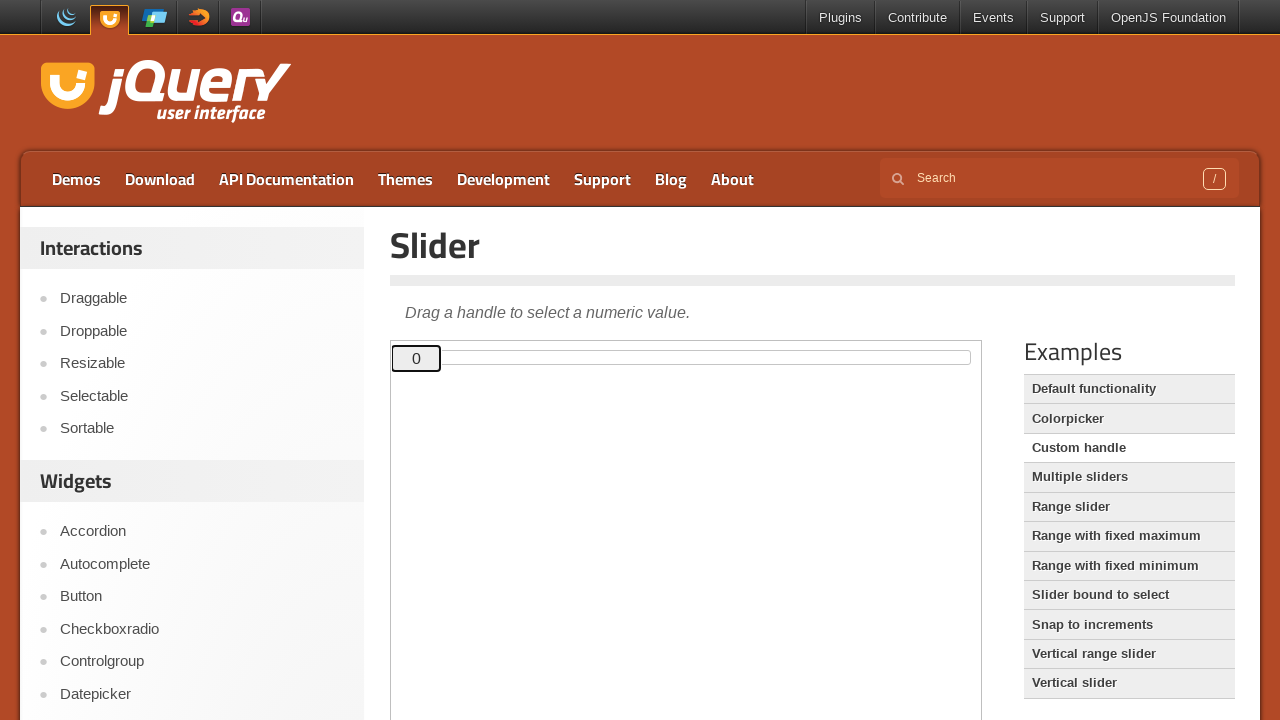

Pressed ArrowRight key to move slider (press 1 of 80) on .demo-frame >> internal:control=enter-frame >> #custom-handle
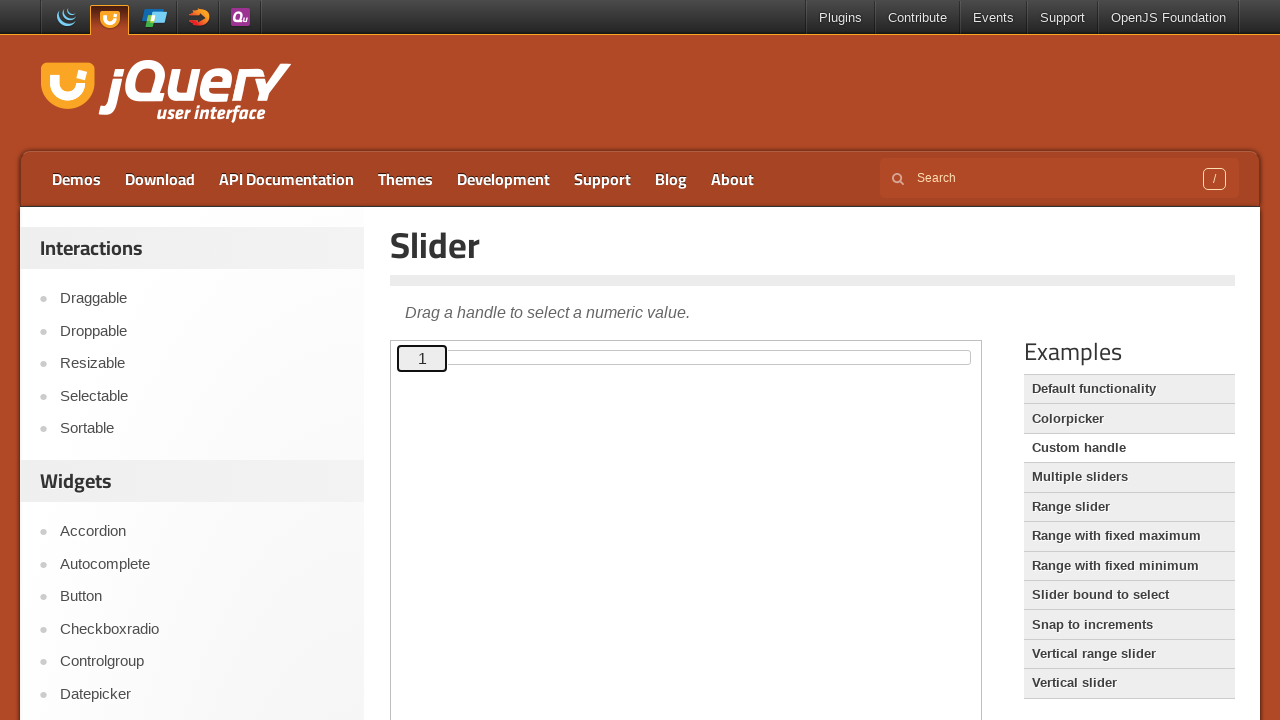

Pressed ArrowRight key to move slider (press 2 of 80) on .demo-frame >> internal:control=enter-frame >> #custom-handle
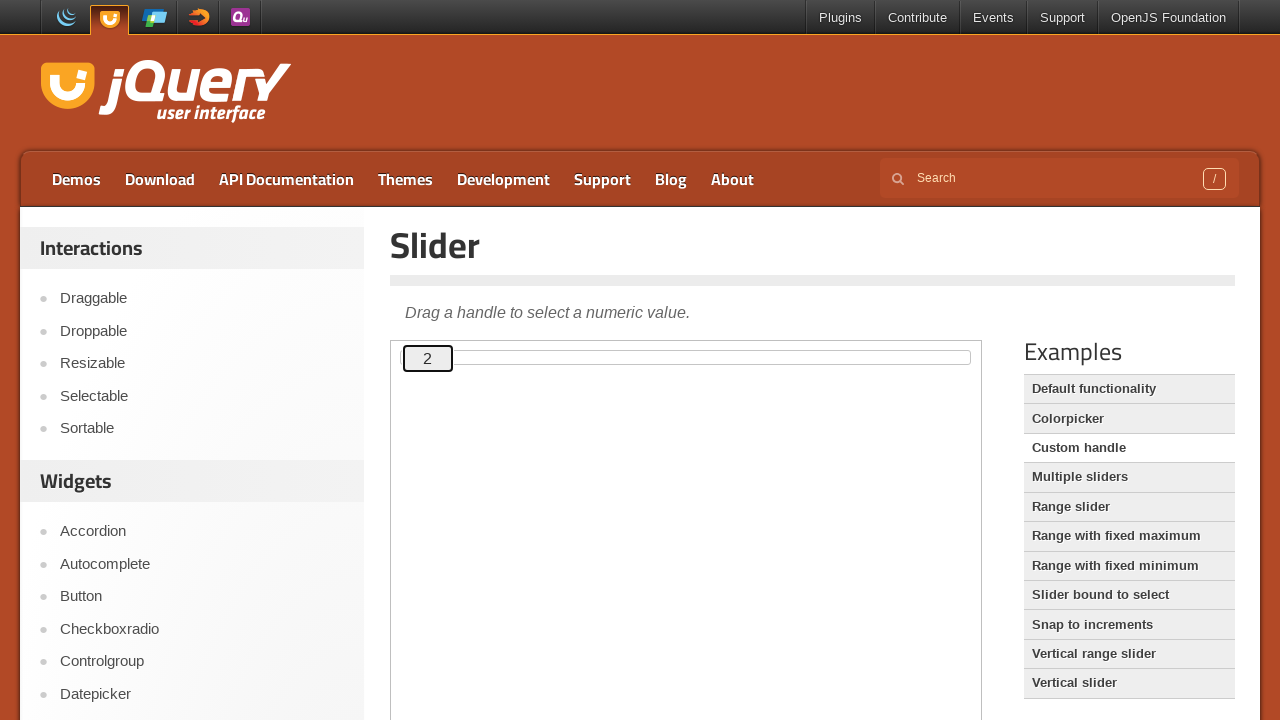

Pressed ArrowRight key to move slider (press 3 of 80) on .demo-frame >> internal:control=enter-frame >> #custom-handle
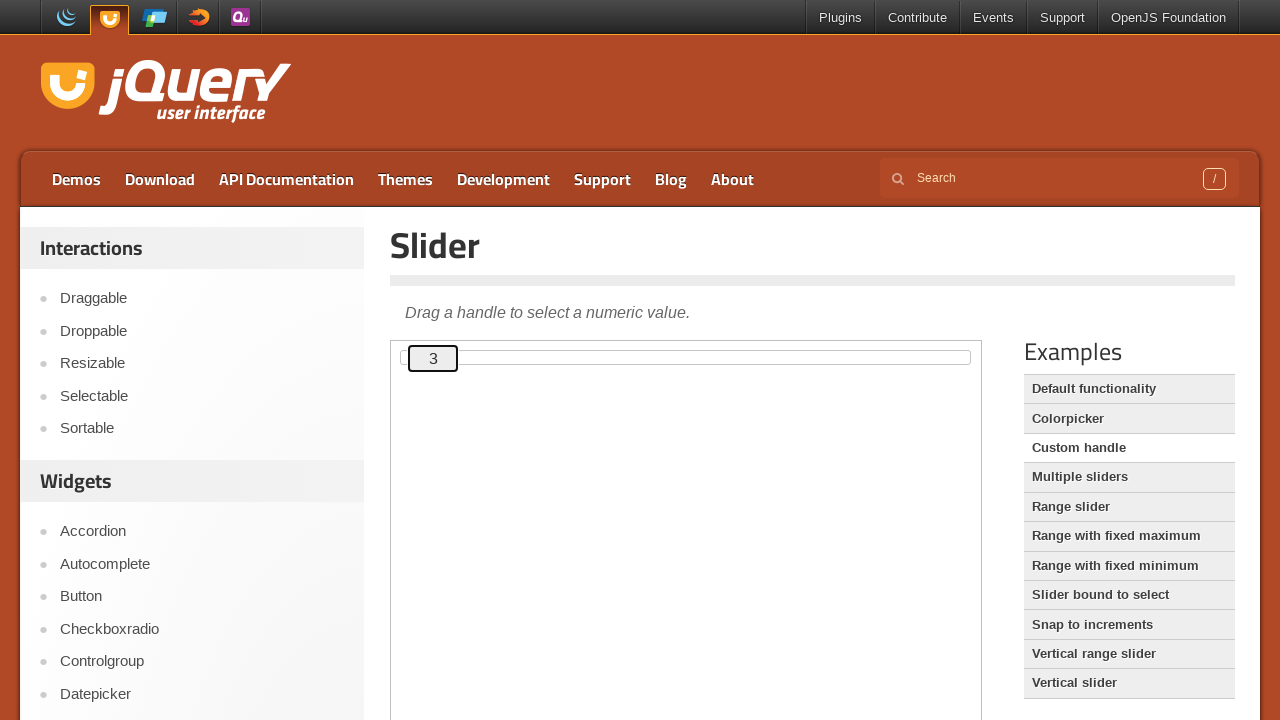

Pressed ArrowRight key to move slider (press 4 of 80) on .demo-frame >> internal:control=enter-frame >> #custom-handle
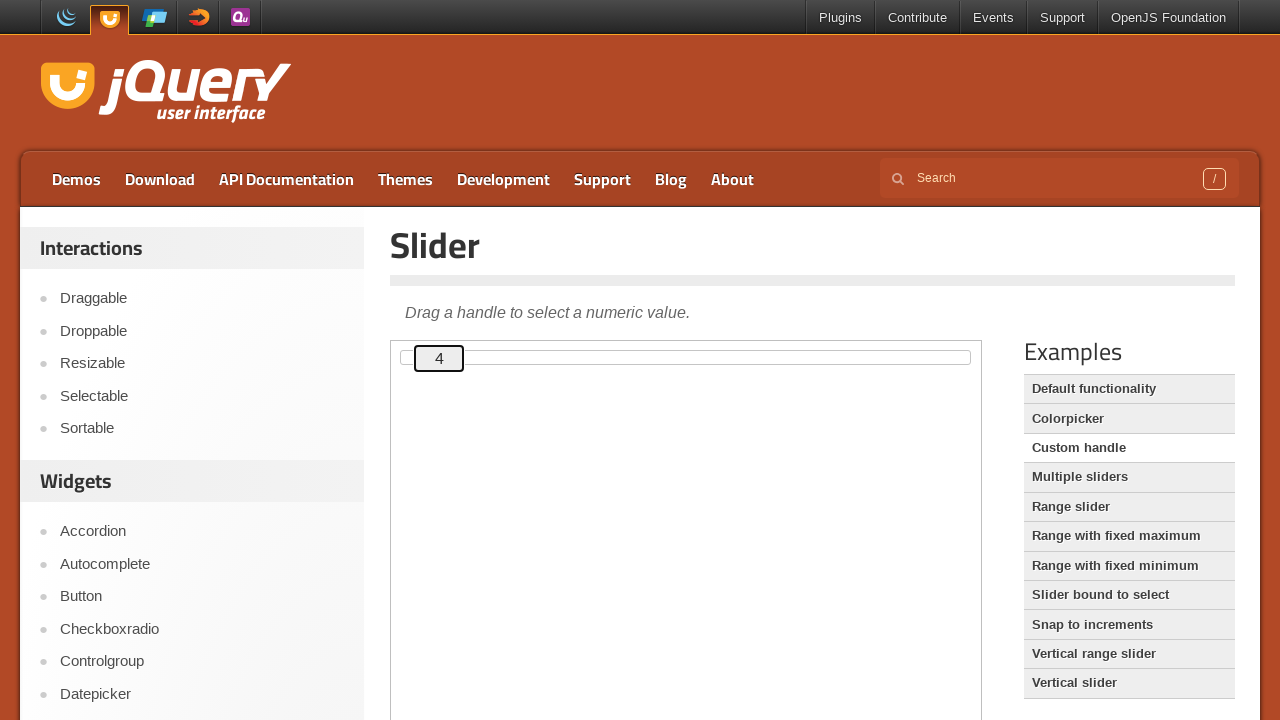

Pressed ArrowRight key to move slider (press 5 of 80) on .demo-frame >> internal:control=enter-frame >> #custom-handle
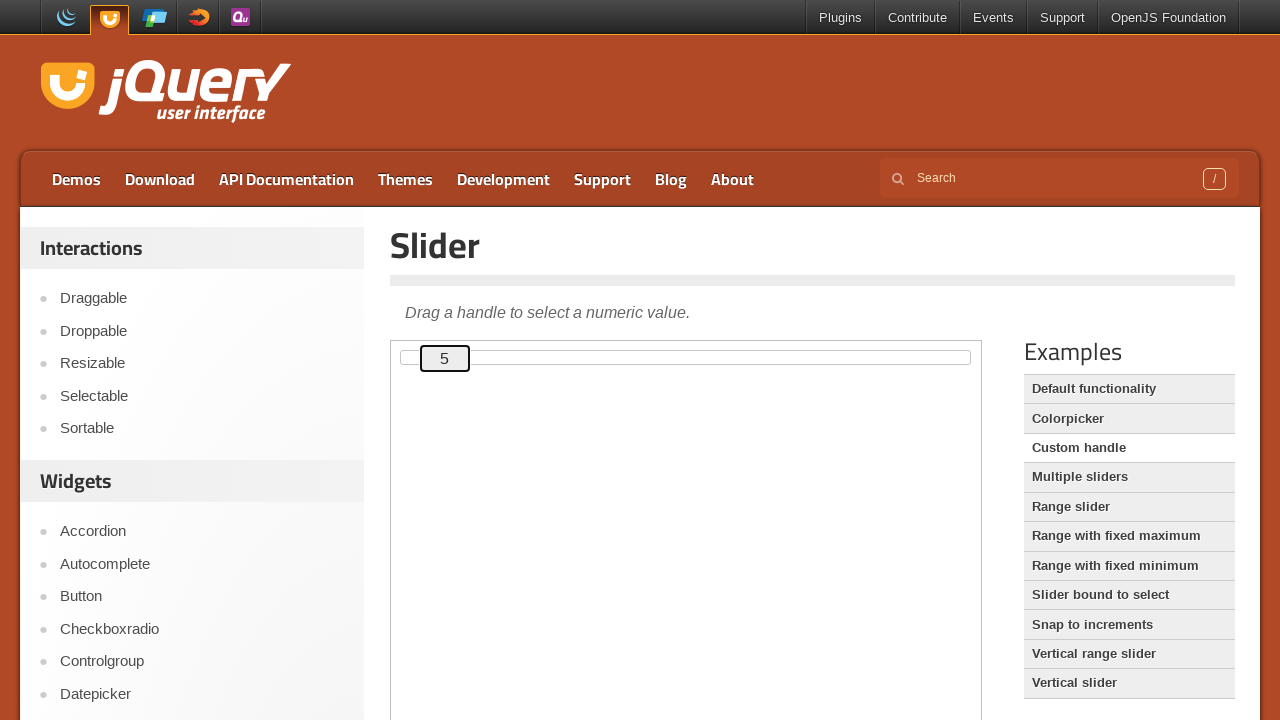

Pressed ArrowRight key to move slider (press 6 of 80) on .demo-frame >> internal:control=enter-frame >> #custom-handle
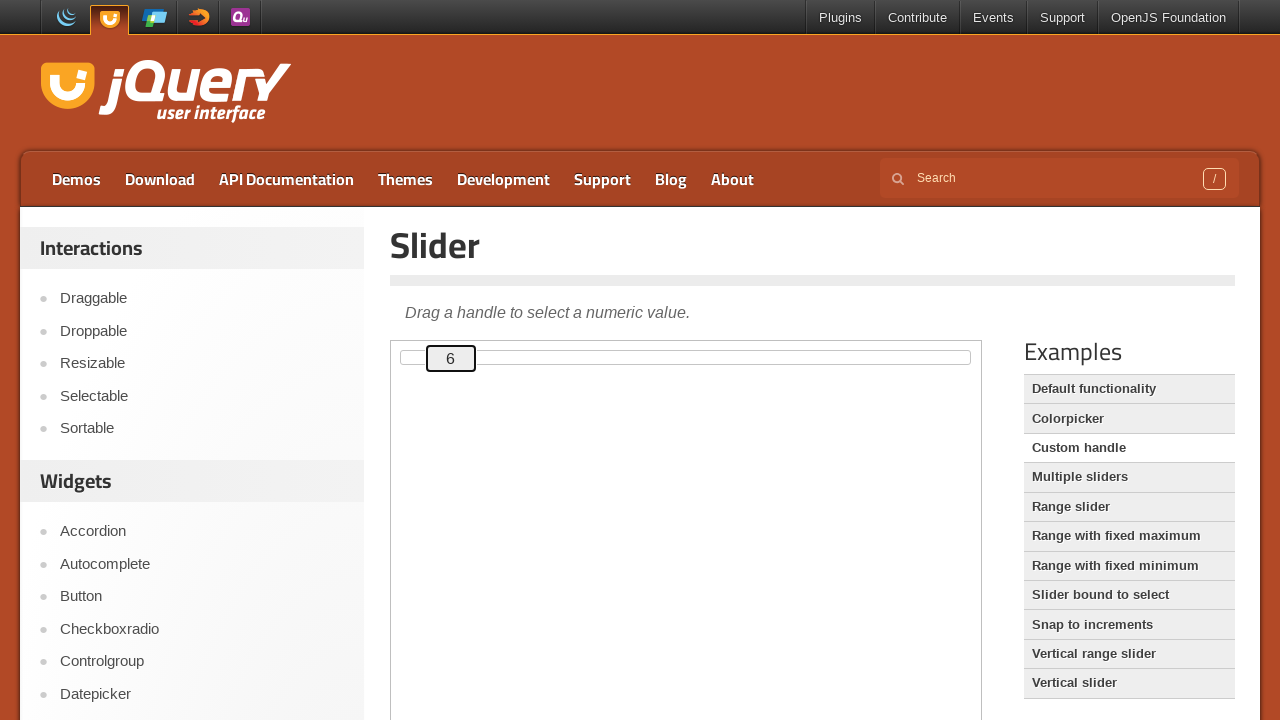

Pressed ArrowRight key to move slider (press 7 of 80) on .demo-frame >> internal:control=enter-frame >> #custom-handle
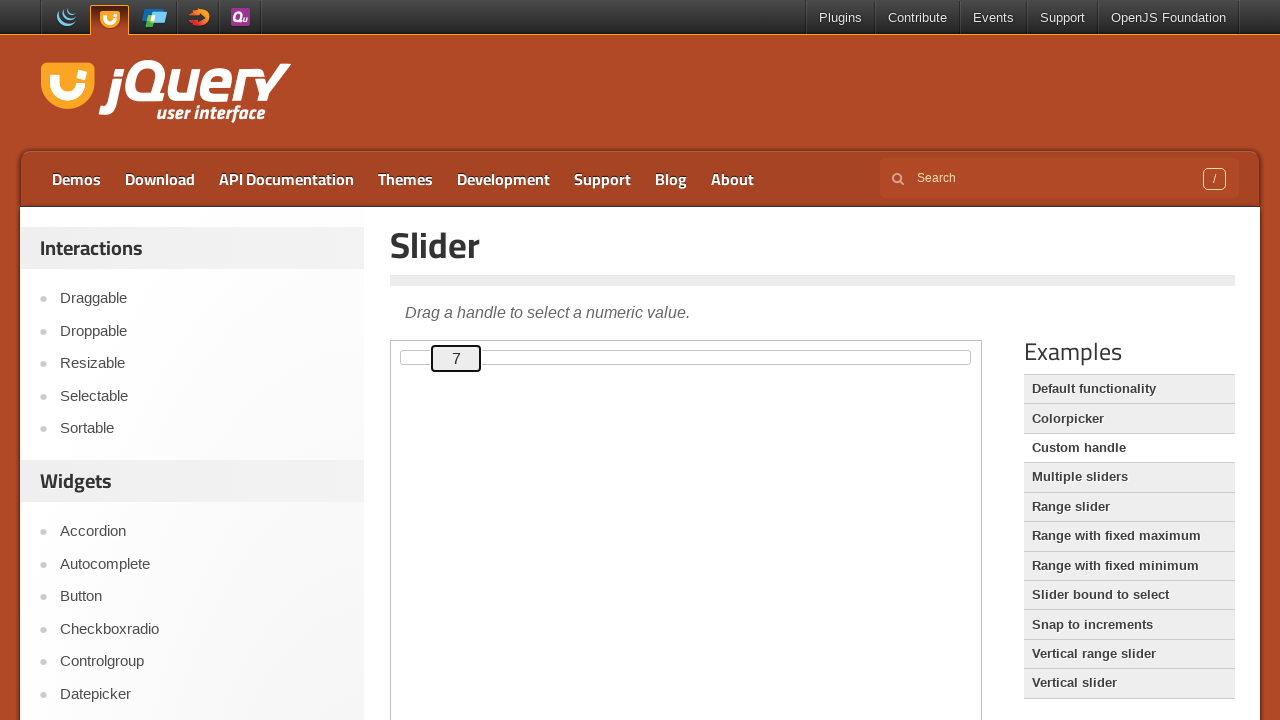

Pressed ArrowRight key to move slider (press 8 of 80) on .demo-frame >> internal:control=enter-frame >> #custom-handle
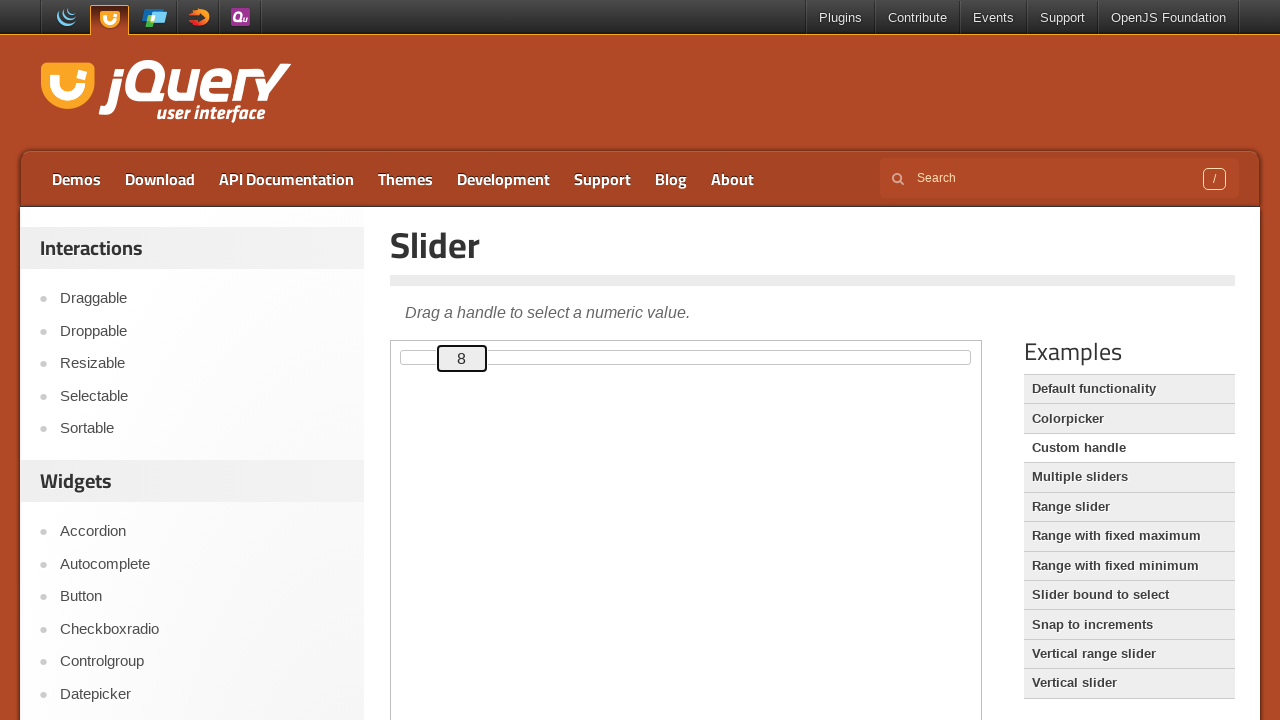

Pressed ArrowRight key to move slider (press 9 of 80) on .demo-frame >> internal:control=enter-frame >> #custom-handle
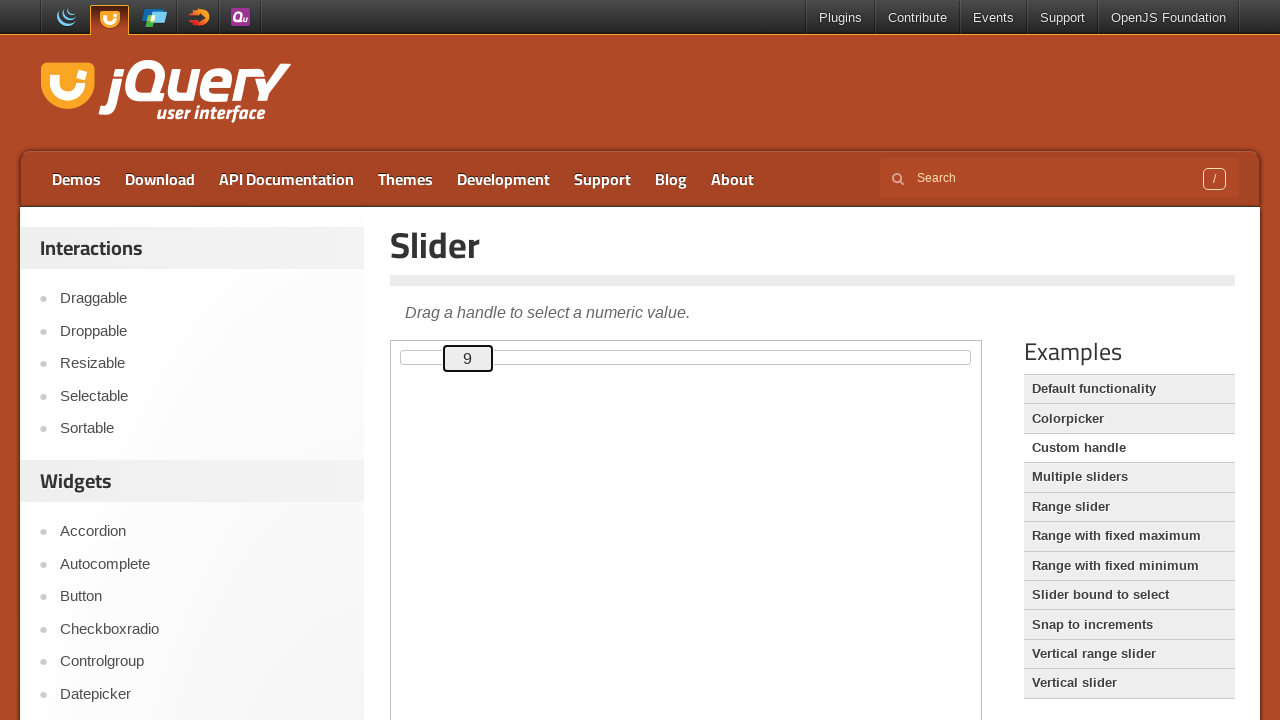

Pressed ArrowRight key to move slider (press 10 of 80) on .demo-frame >> internal:control=enter-frame >> #custom-handle
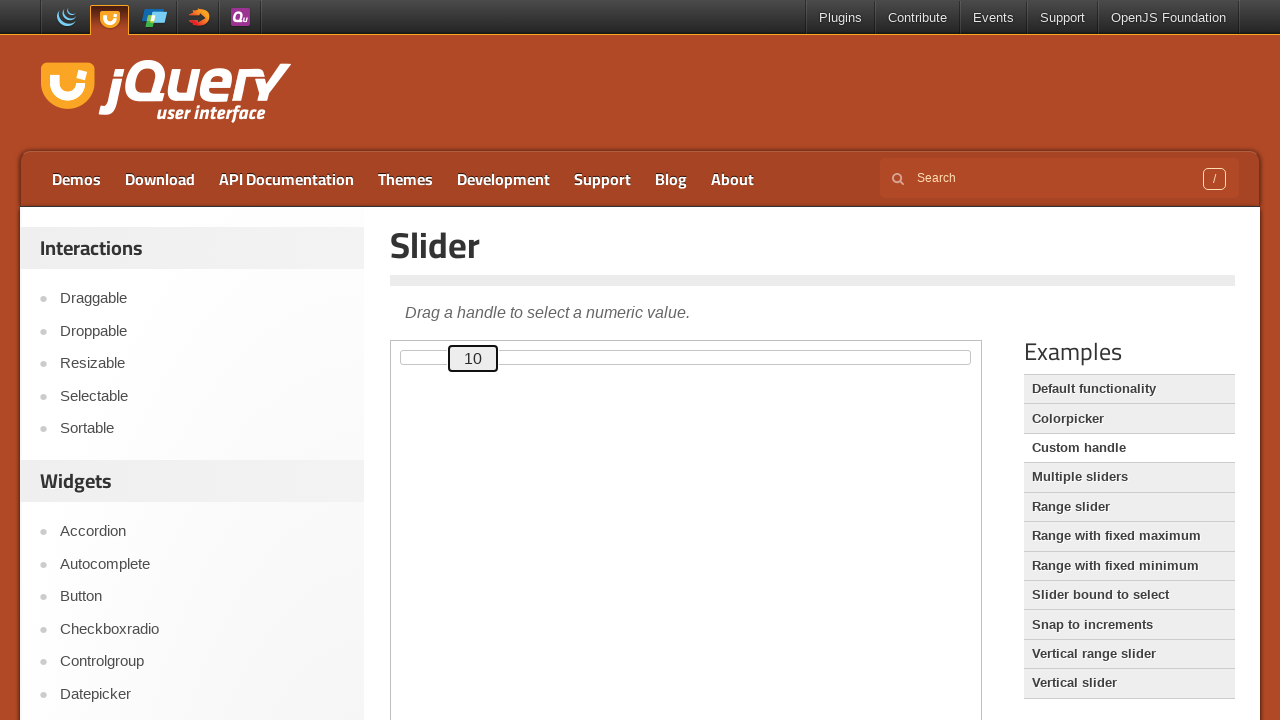

Pressed ArrowRight key to move slider (press 11 of 80) on .demo-frame >> internal:control=enter-frame >> #custom-handle
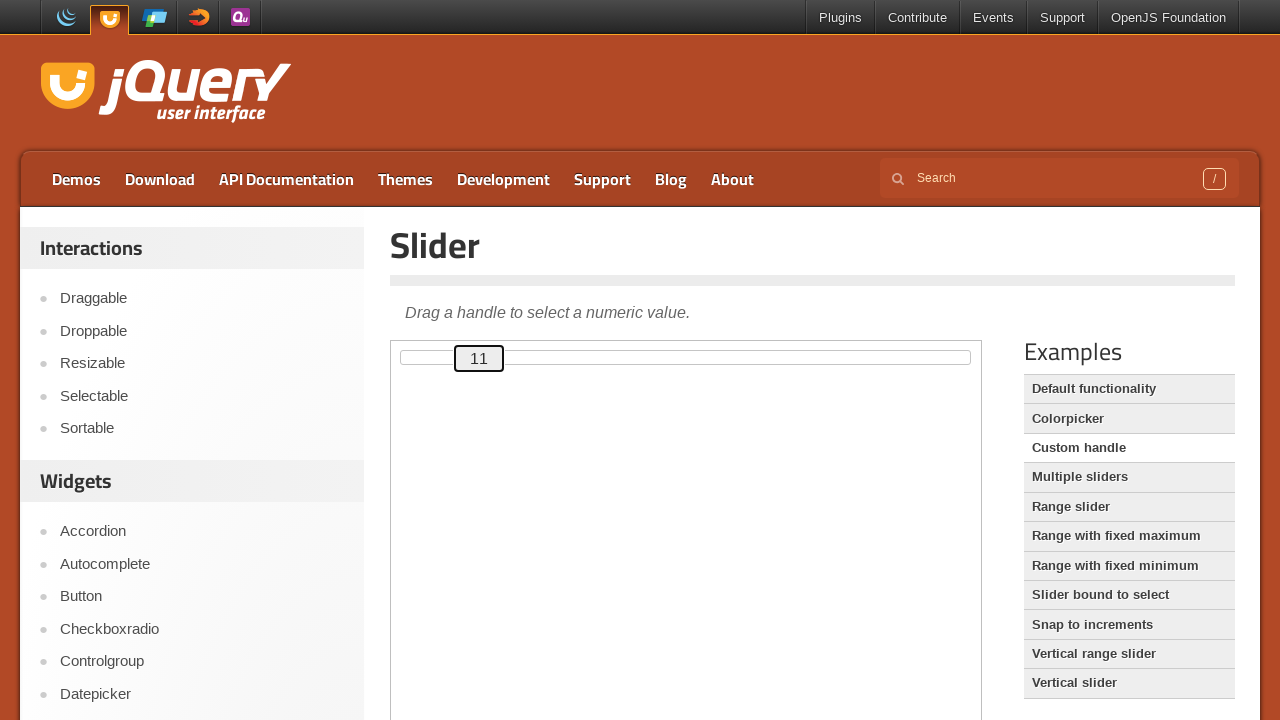

Pressed ArrowRight key to move slider (press 12 of 80) on .demo-frame >> internal:control=enter-frame >> #custom-handle
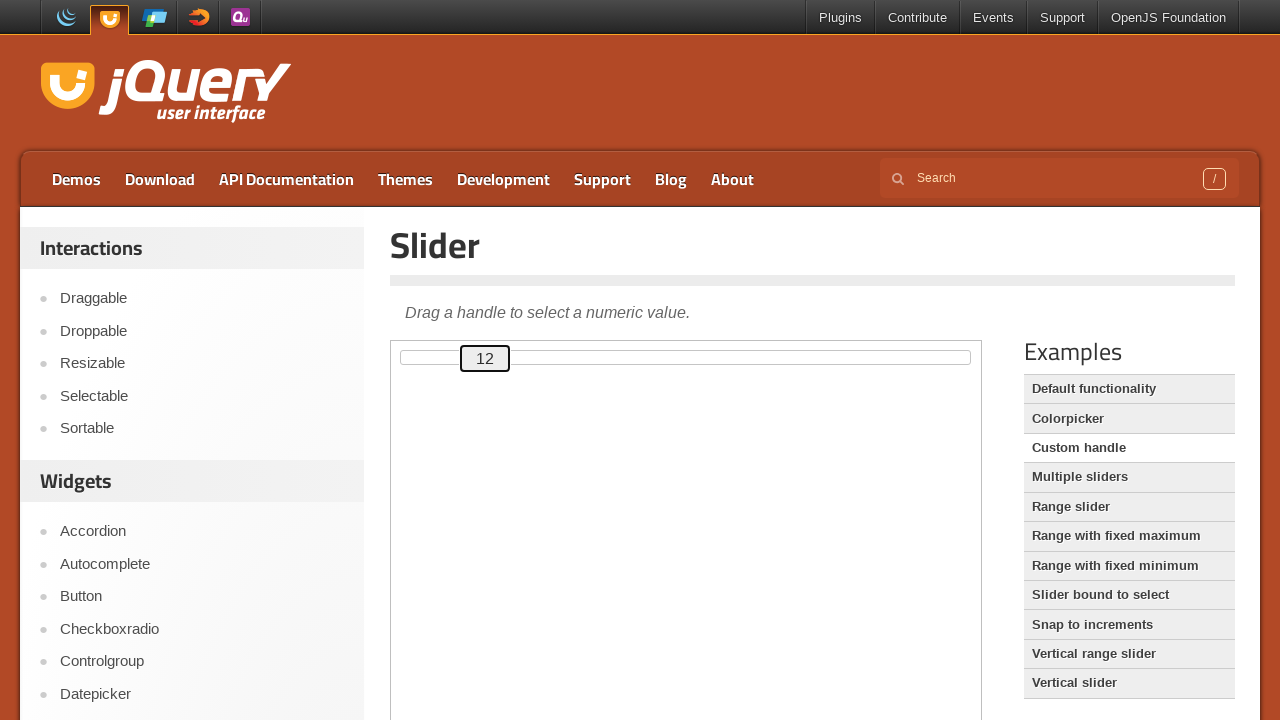

Pressed ArrowRight key to move slider (press 13 of 80) on .demo-frame >> internal:control=enter-frame >> #custom-handle
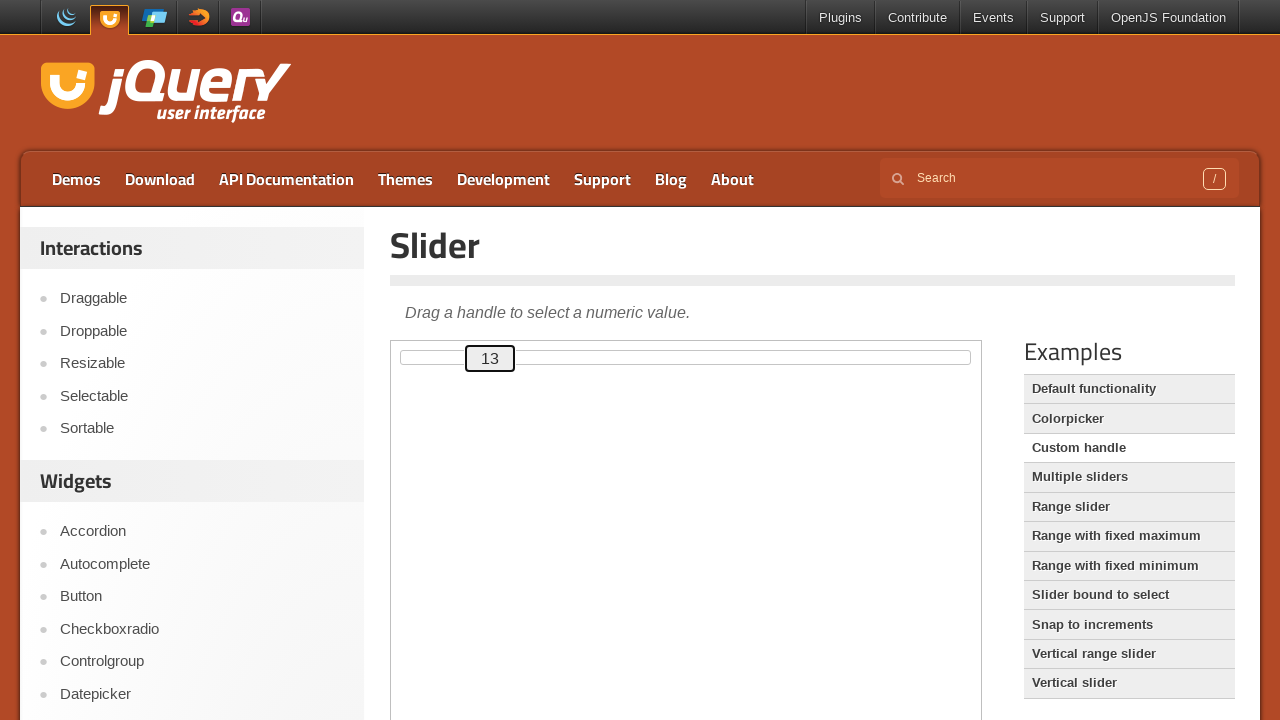

Pressed ArrowRight key to move slider (press 14 of 80) on .demo-frame >> internal:control=enter-frame >> #custom-handle
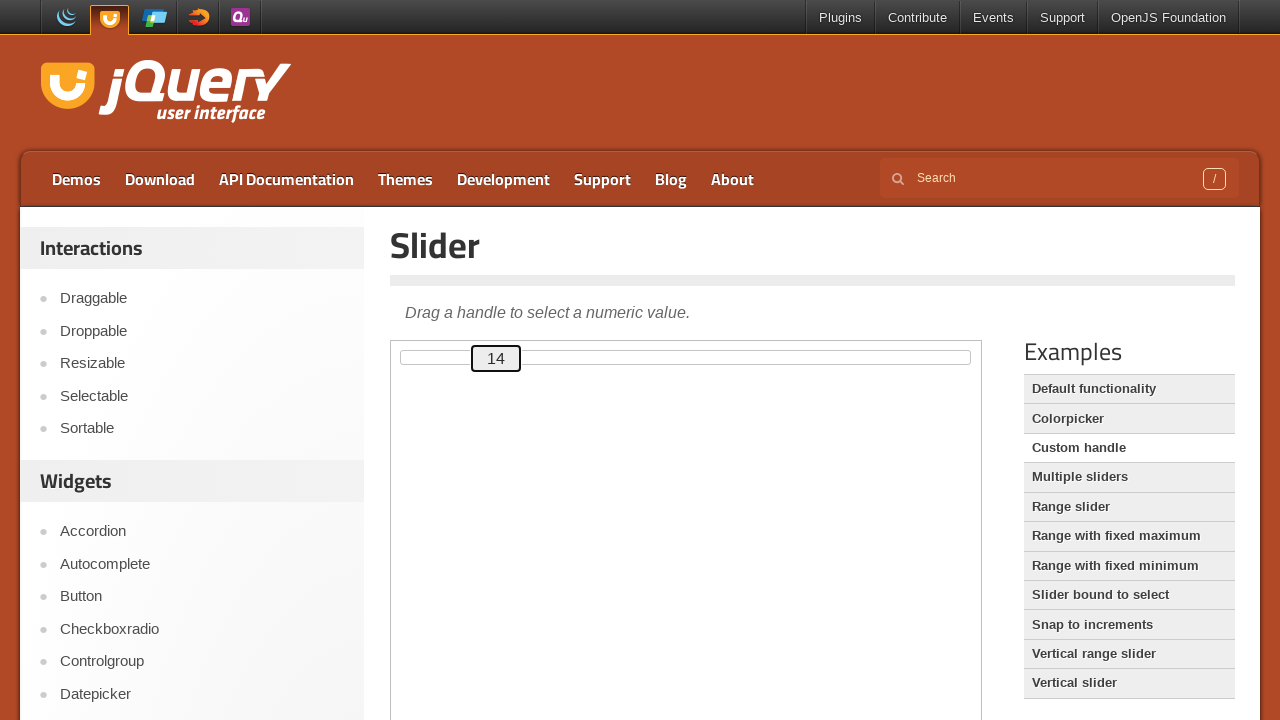

Pressed ArrowRight key to move slider (press 15 of 80) on .demo-frame >> internal:control=enter-frame >> #custom-handle
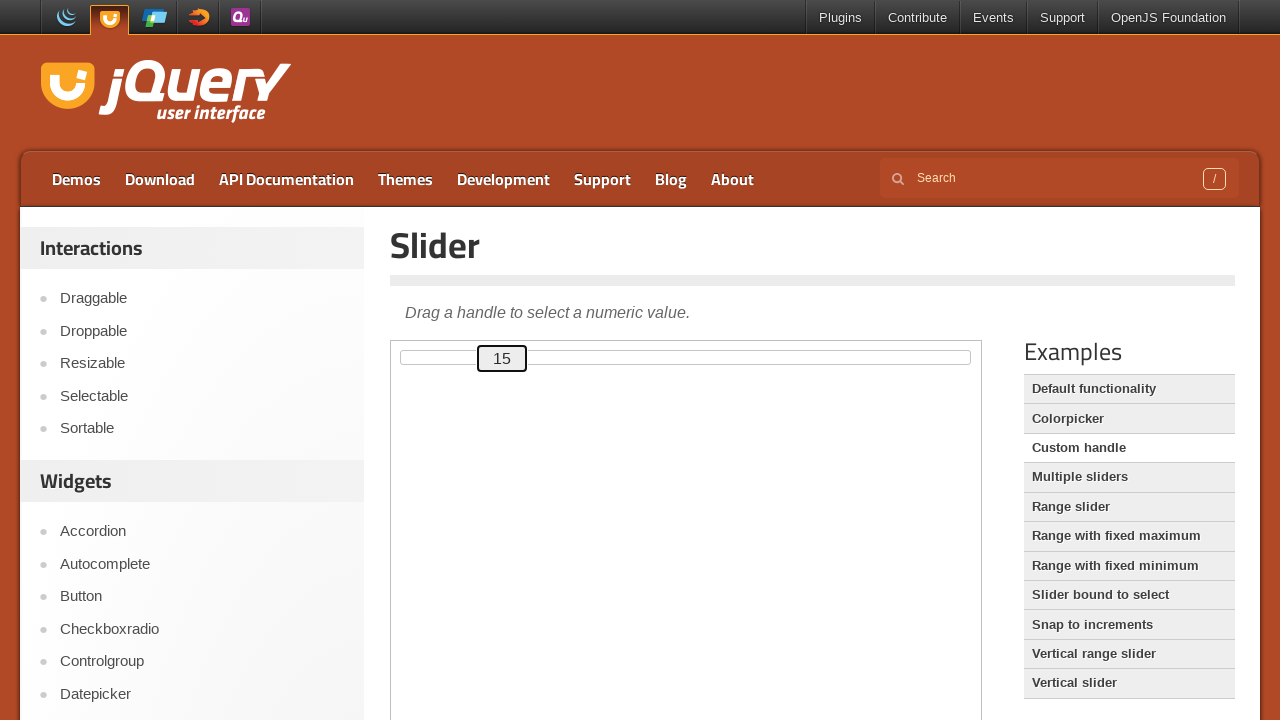

Pressed ArrowRight key to move slider (press 16 of 80) on .demo-frame >> internal:control=enter-frame >> #custom-handle
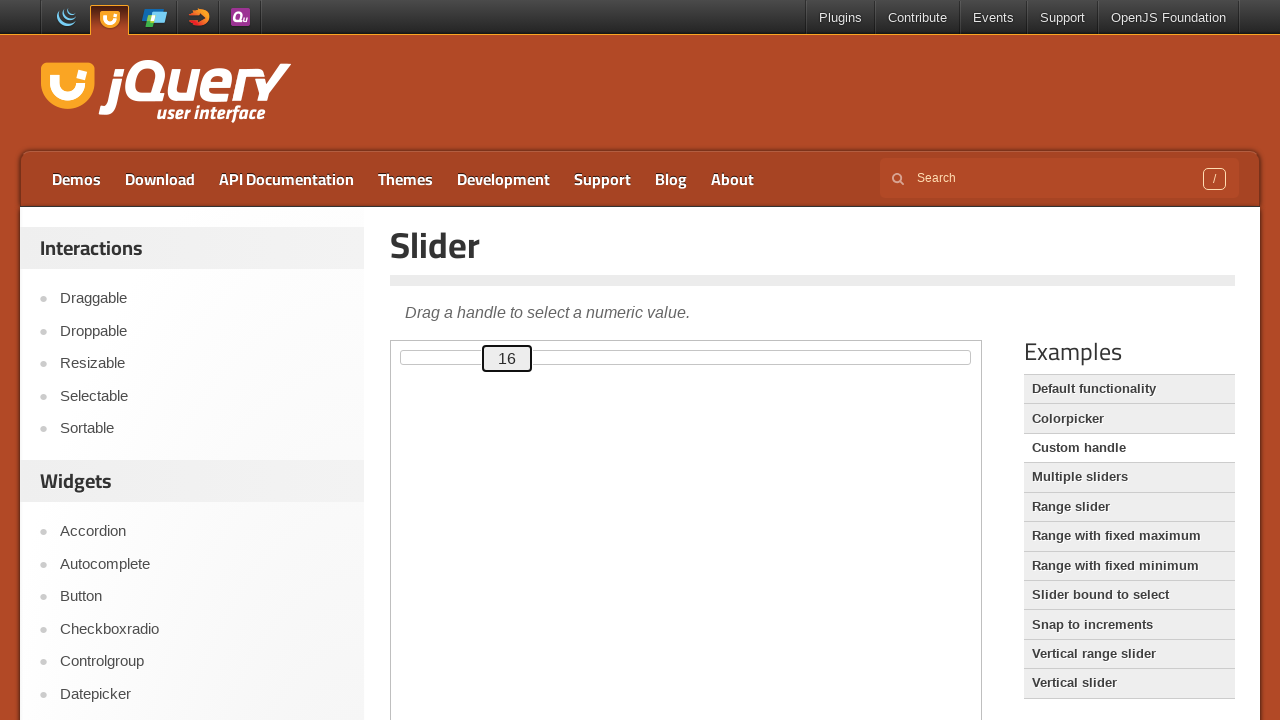

Pressed ArrowRight key to move slider (press 17 of 80) on .demo-frame >> internal:control=enter-frame >> #custom-handle
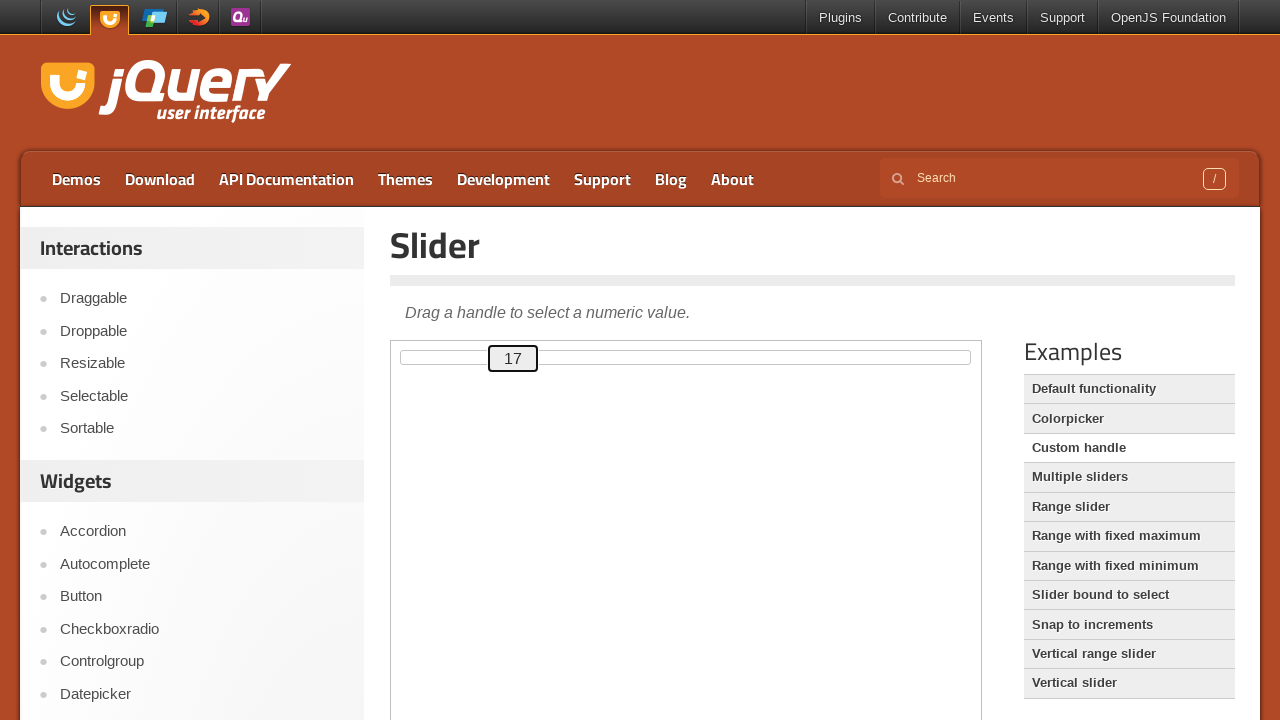

Pressed ArrowRight key to move slider (press 18 of 80) on .demo-frame >> internal:control=enter-frame >> #custom-handle
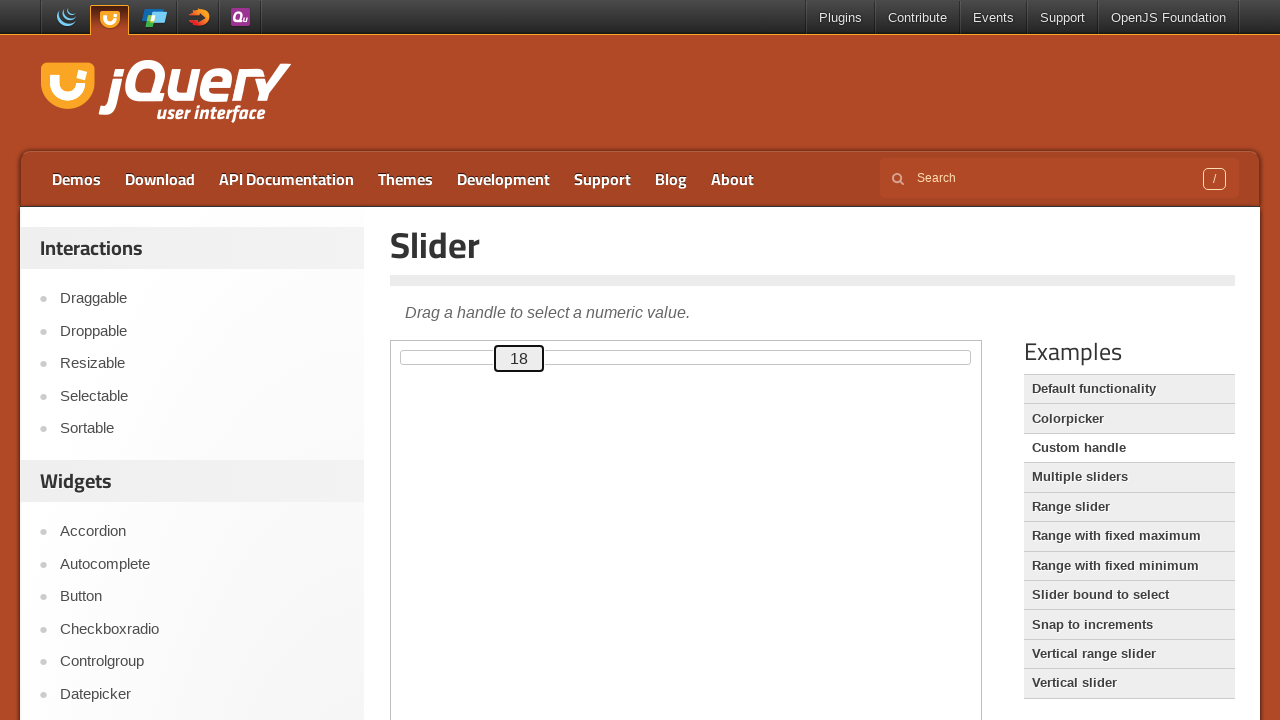

Pressed ArrowRight key to move slider (press 19 of 80) on .demo-frame >> internal:control=enter-frame >> #custom-handle
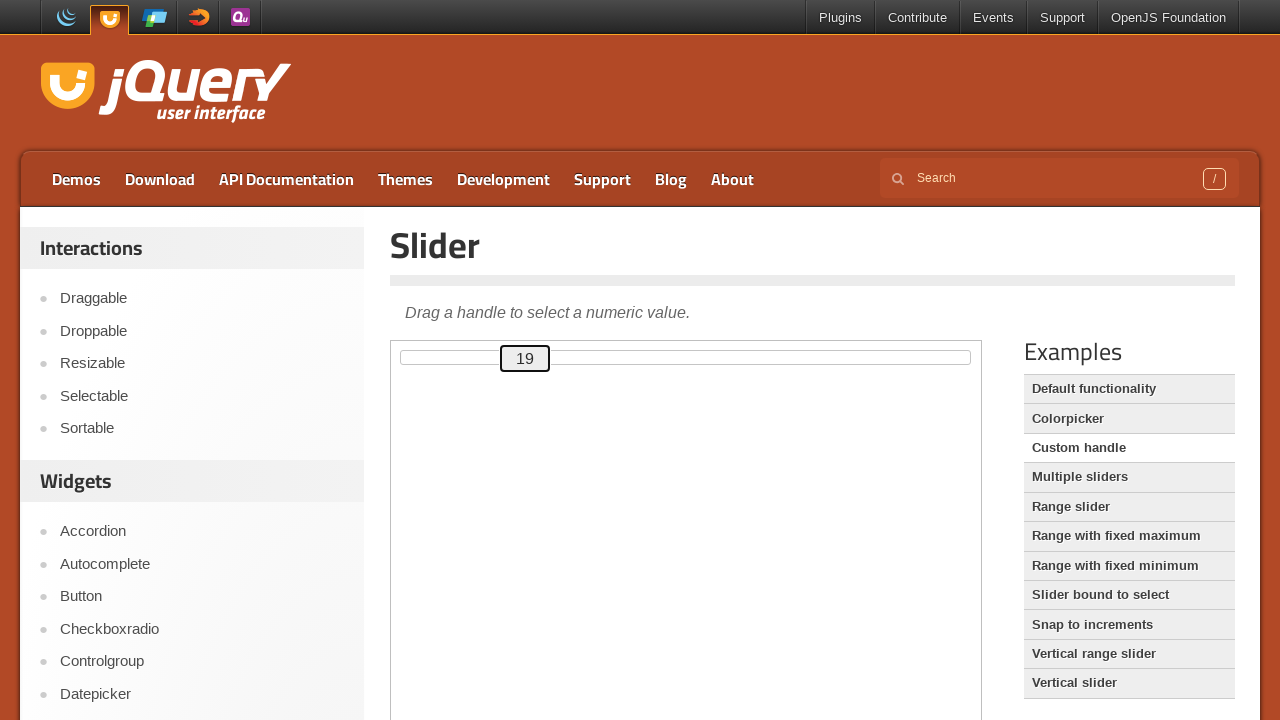

Pressed ArrowRight key to move slider (press 20 of 80) on .demo-frame >> internal:control=enter-frame >> #custom-handle
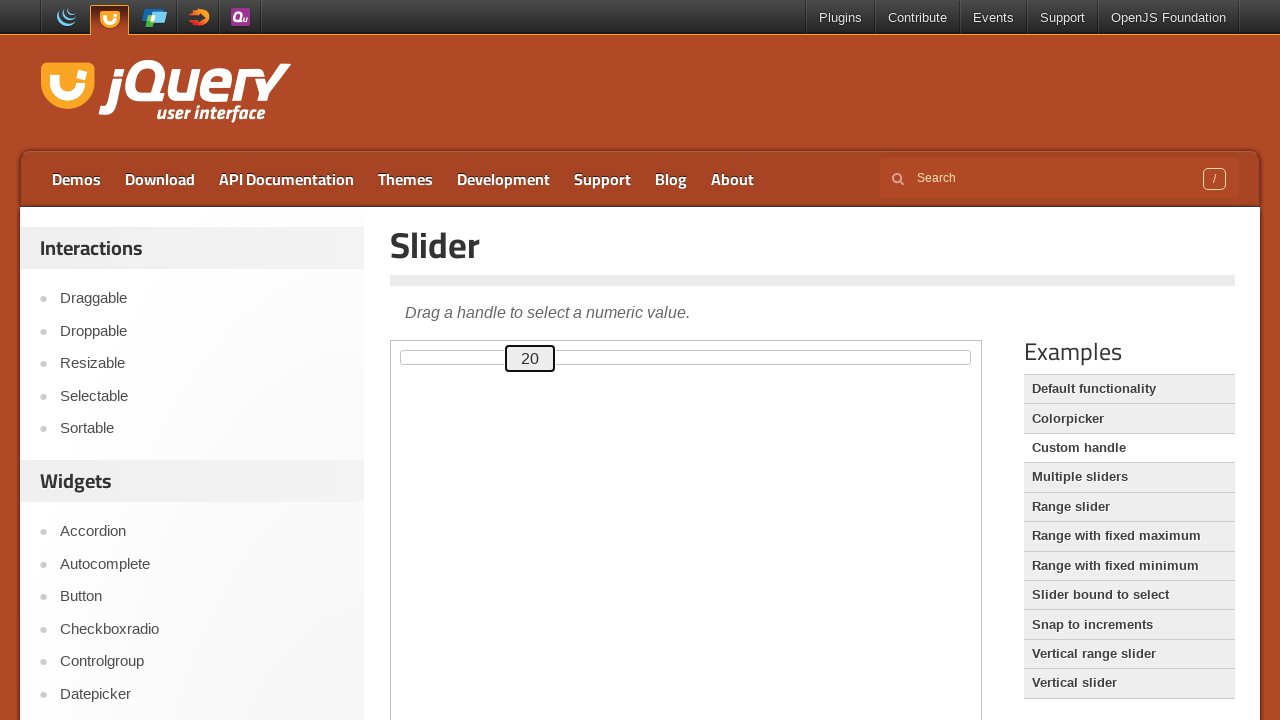

Pressed ArrowRight key to move slider (press 21 of 80) on .demo-frame >> internal:control=enter-frame >> #custom-handle
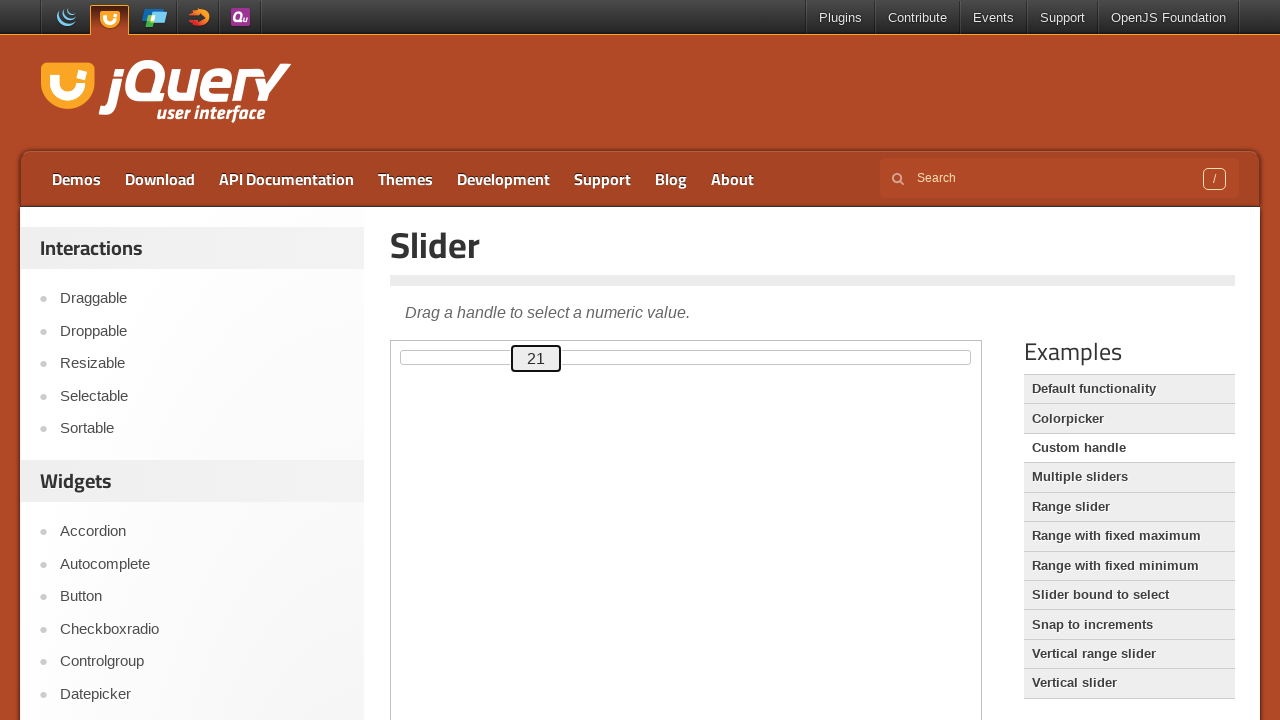

Pressed ArrowRight key to move slider (press 22 of 80) on .demo-frame >> internal:control=enter-frame >> #custom-handle
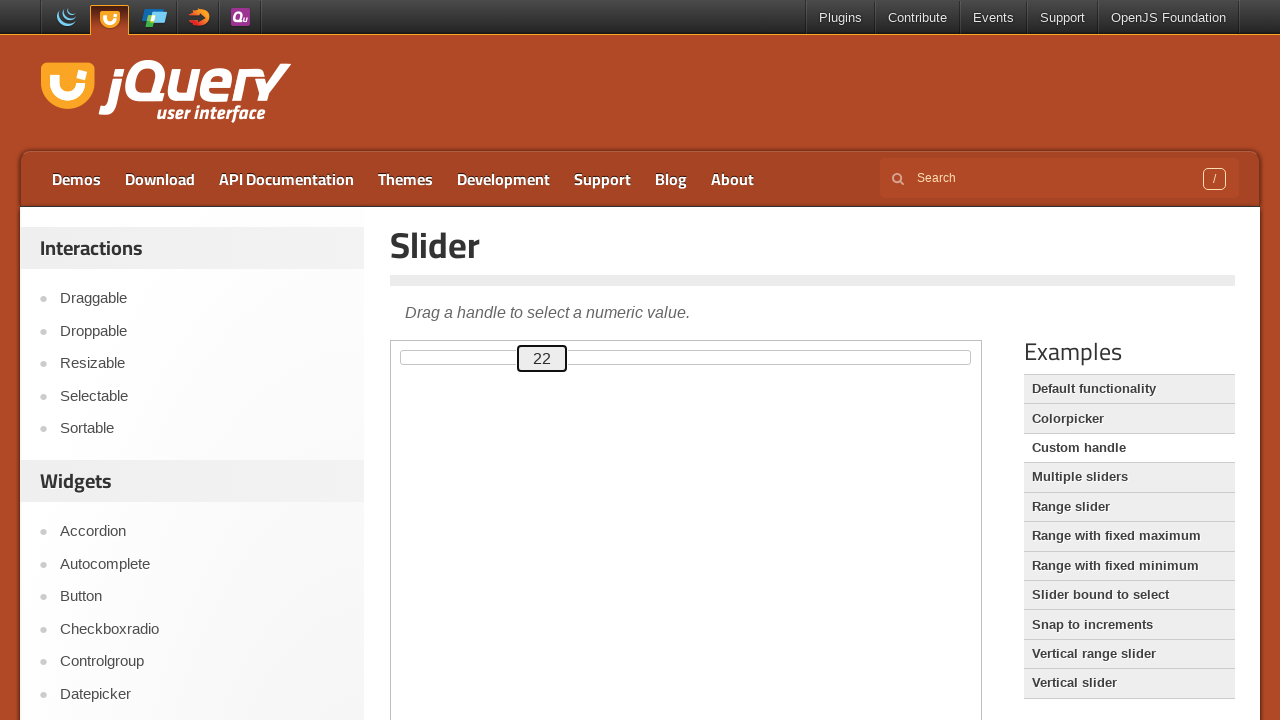

Pressed ArrowRight key to move slider (press 23 of 80) on .demo-frame >> internal:control=enter-frame >> #custom-handle
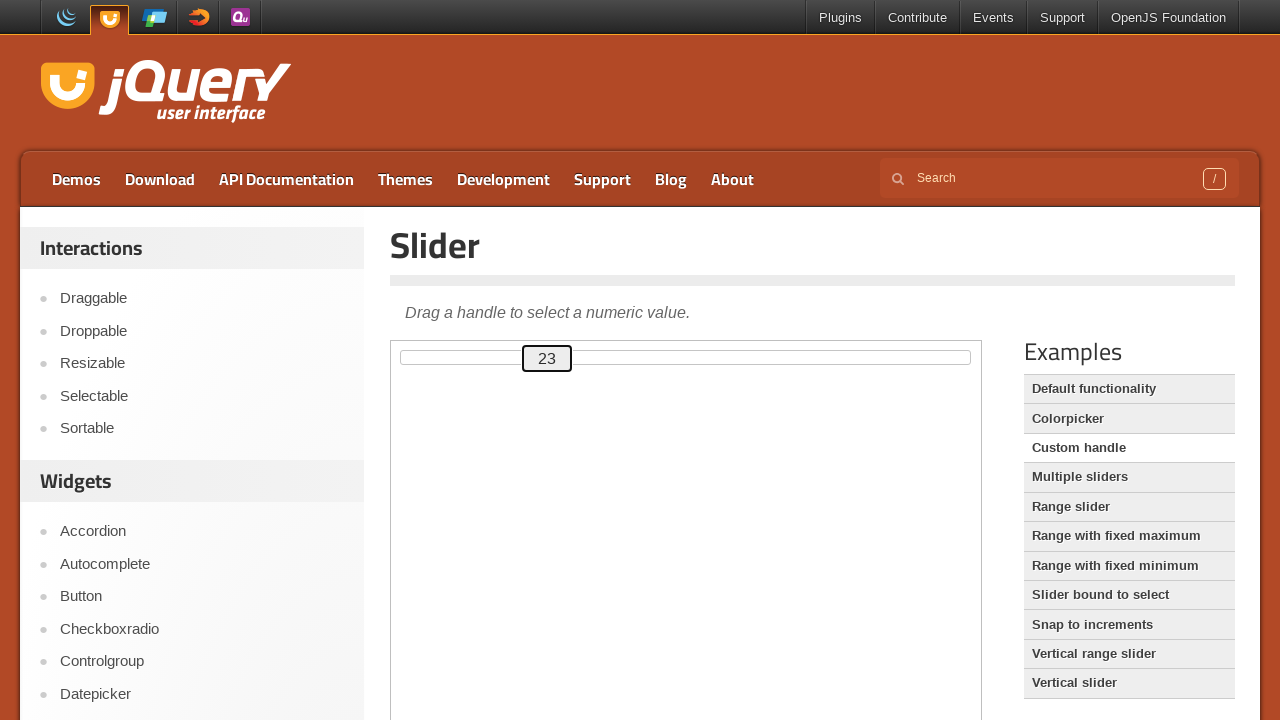

Pressed ArrowRight key to move slider (press 24 of 80) on .demo-frame >> internal:control=enter-frame >> #custom-handle
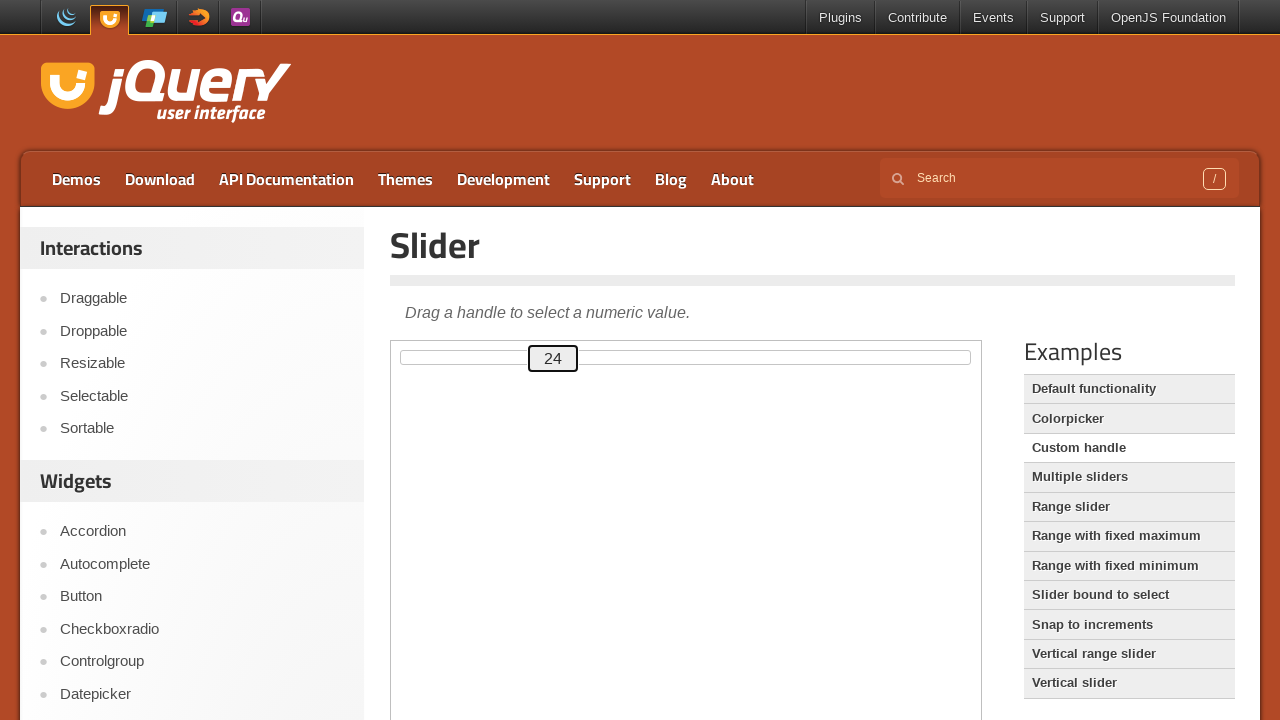

Pressed ArrowRight key to move slider (press 25 of 80) on .demo-frame >> internal:control=enter-frame >> #custom-handle
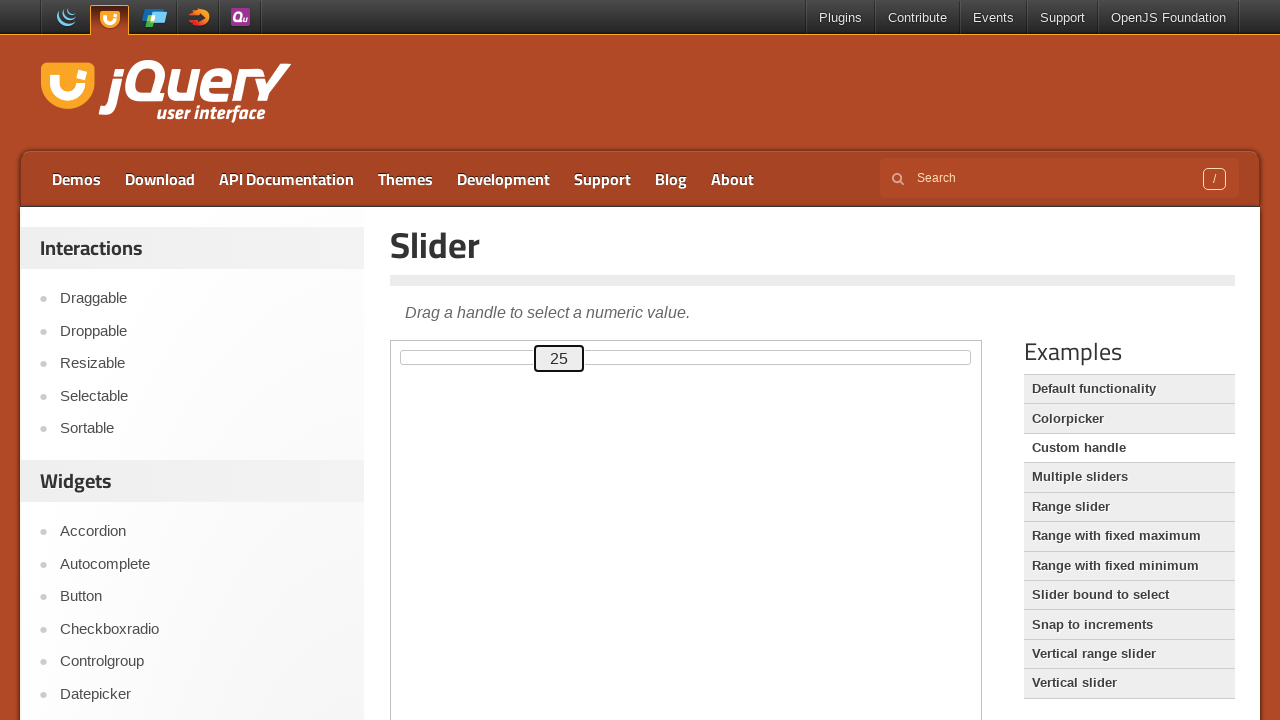

Pressed ArrowRight key to move slider (press 26 of 80) on .demo-frame >> internal:control=enter-frame >> #custom-handle
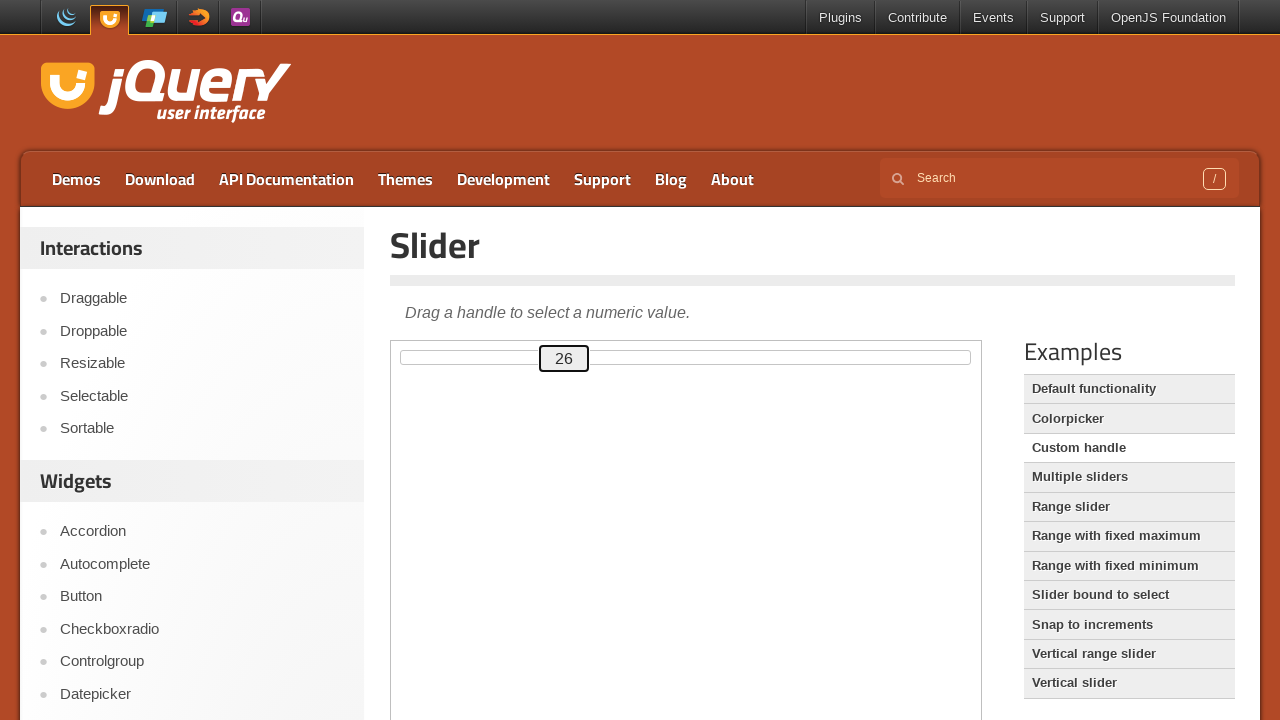

Pressed ArrowRight key to move slider (press 27 of 80) on .demo-frame >> internal:control=enter-frame >> #custom-handle
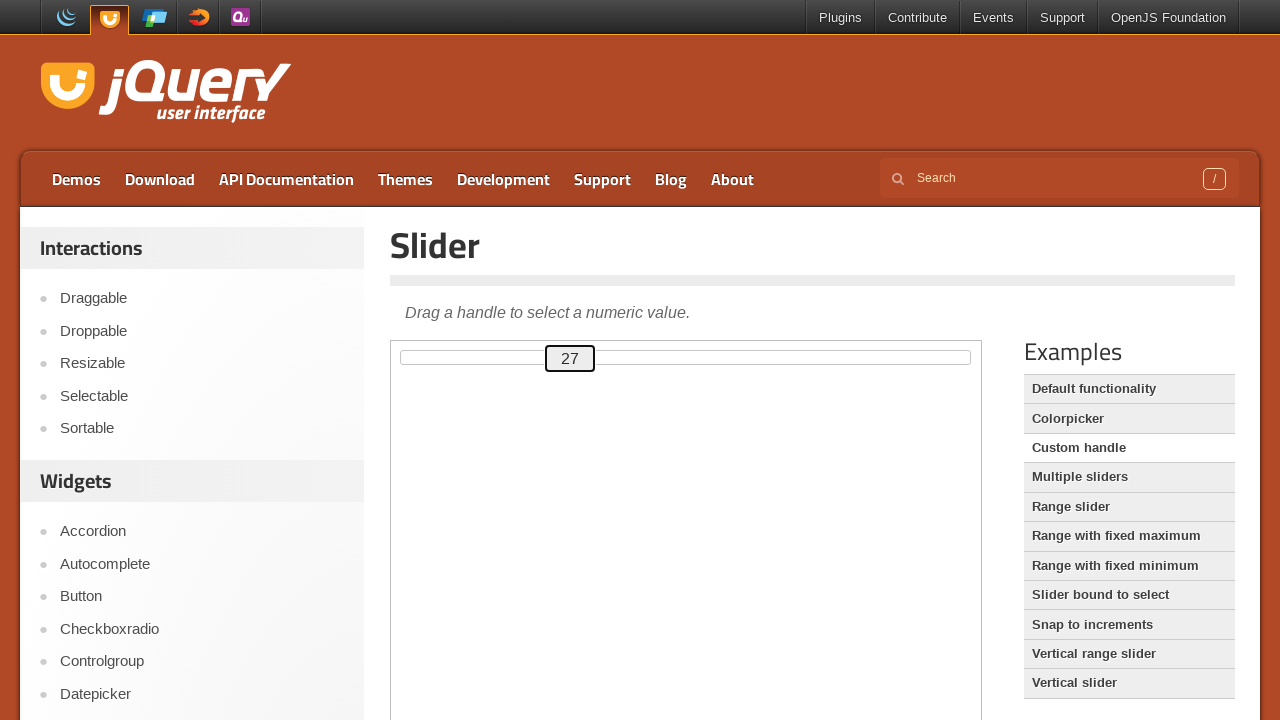

Pressed ArrowRight key to move slider (press 28 of 80) on .demo-frame >> internal:control=enter-frame >> #custom-handle
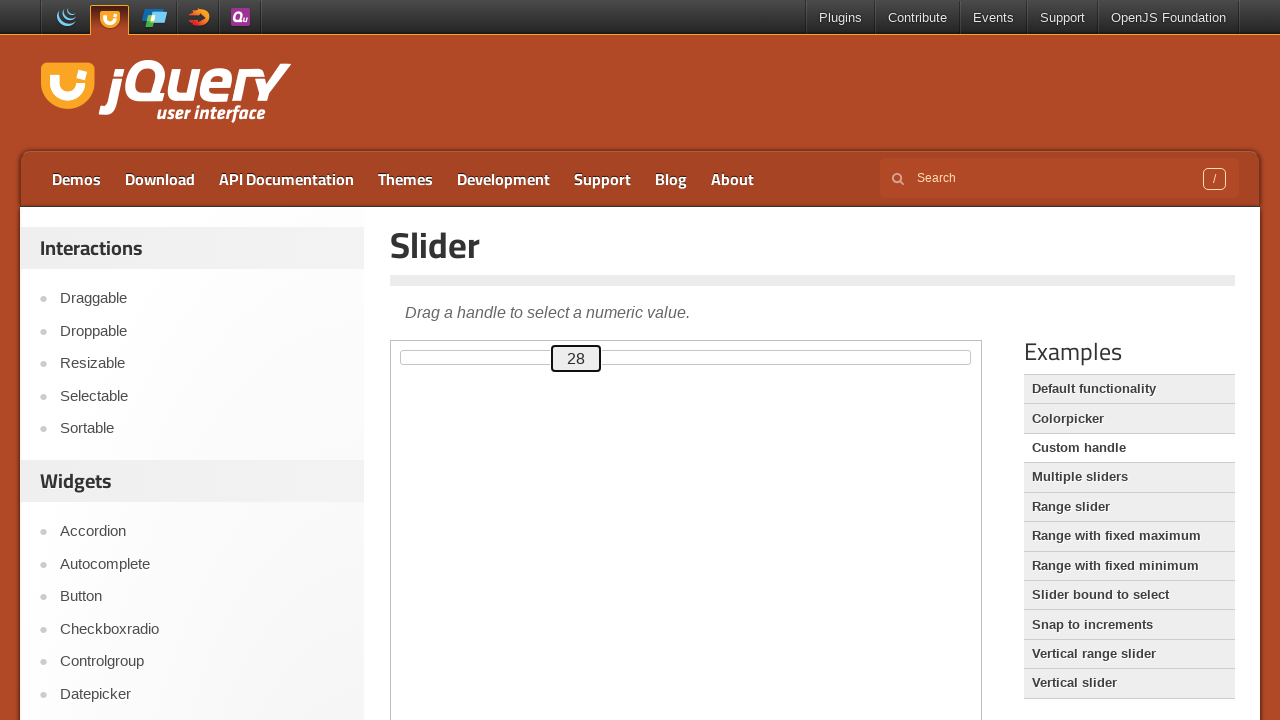

Pressed ArrowRight key to move slider (press 29 of 80) on .demo-frame >> internal:control=enter-frame >> #custom-handle
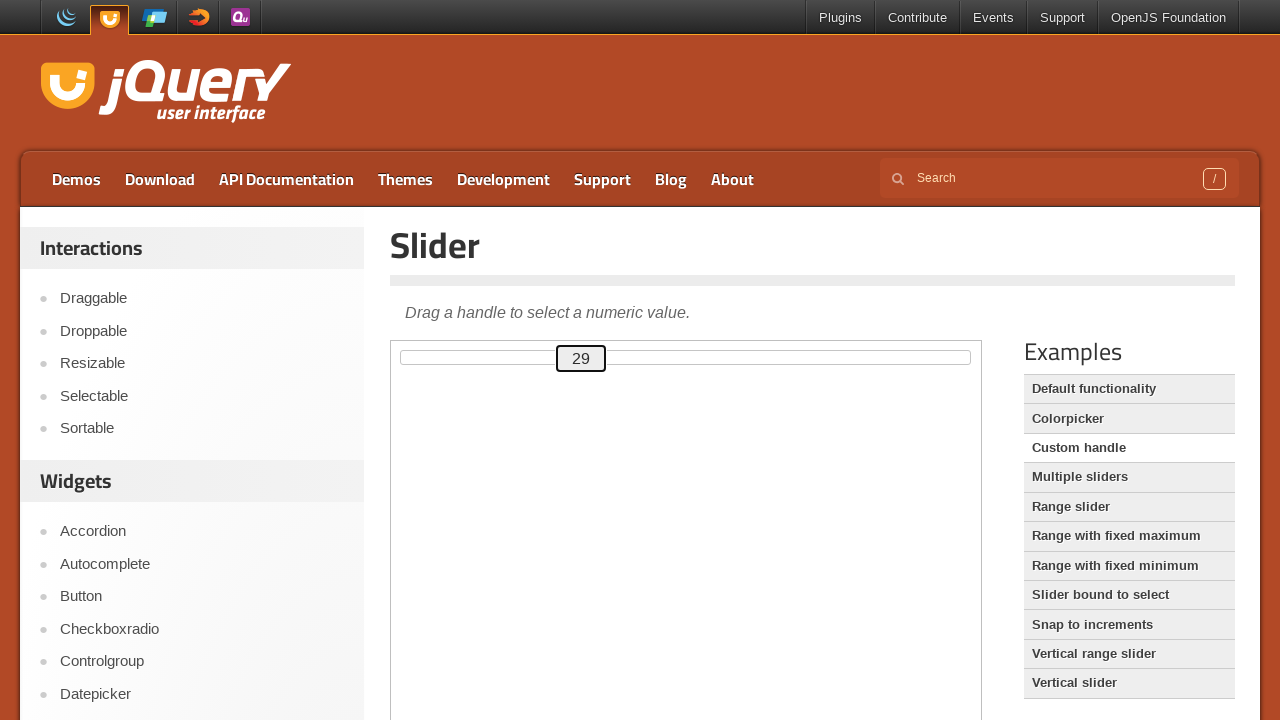

Pressed ArrowRight key to move slider (press 30 of 80) on .demo-frame >> internal:control=enter-frame >> #custom-handle
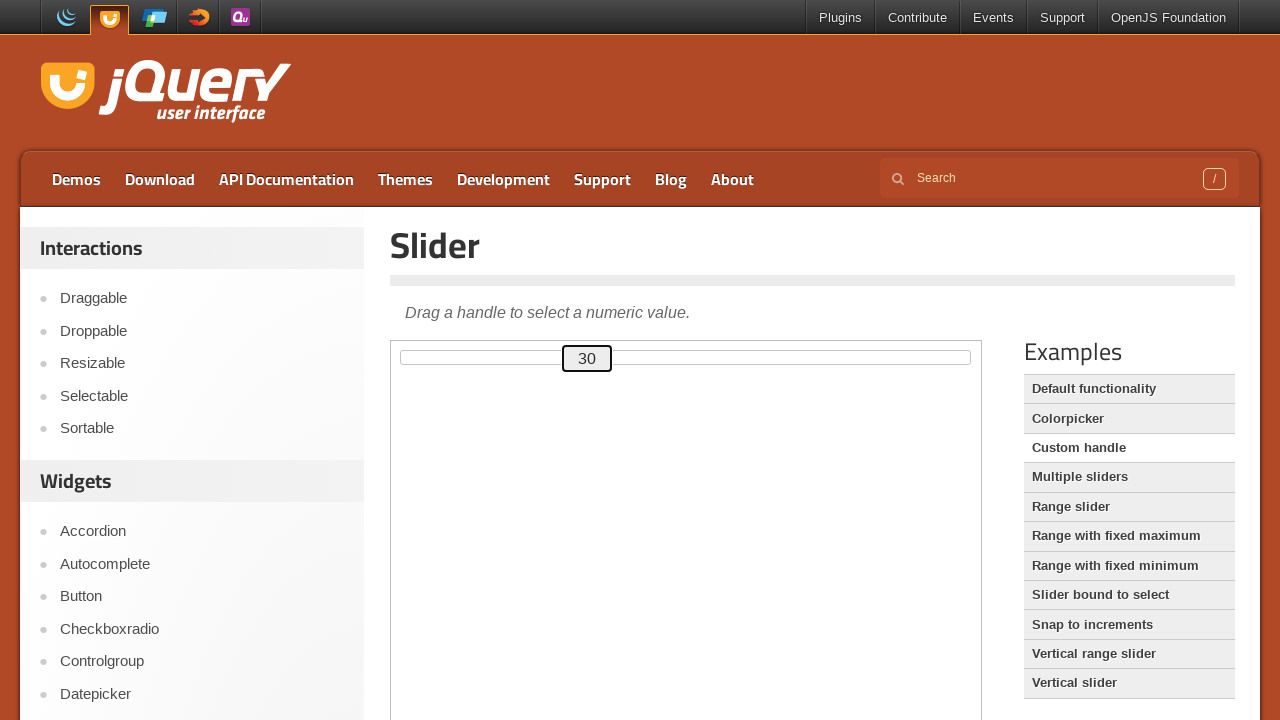

Pressed ArrowRight key to move slider (press 31 of 80) on .demo-frame >> internal:control=enter-frame >> #custom-handle
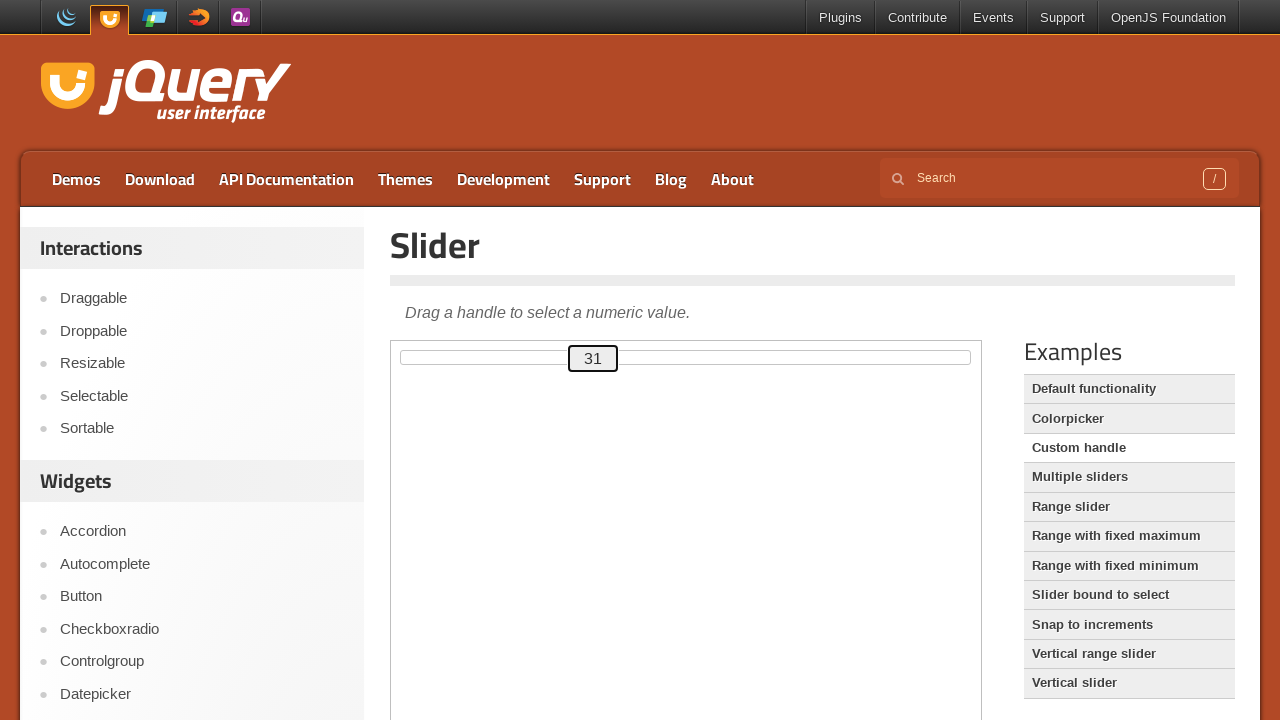

Pressed ArrowRight key to move slider (press 32 of 80) on .demo-frame >> internal:control=enter-frame >> #custom-handle
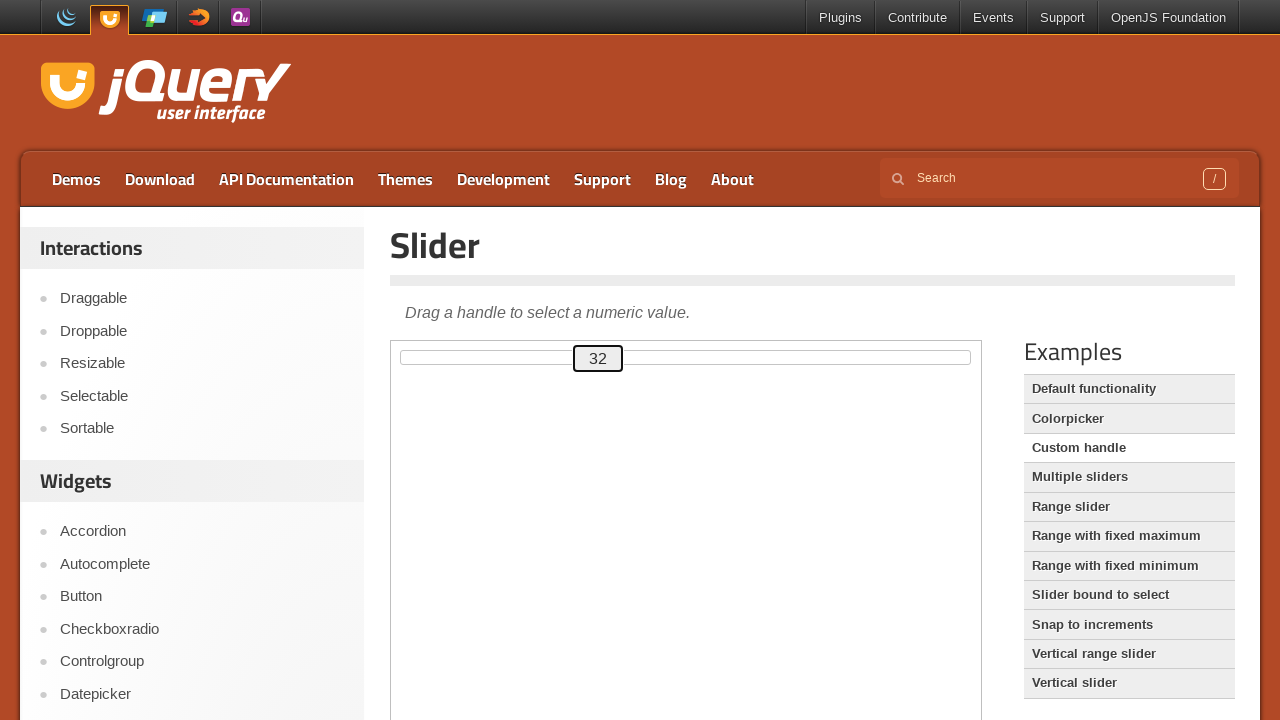

Pressed ArrowRight key to move slider (press 33 of 80) on .demo-frame >> internal:control=enter-frame >> #custom-handle
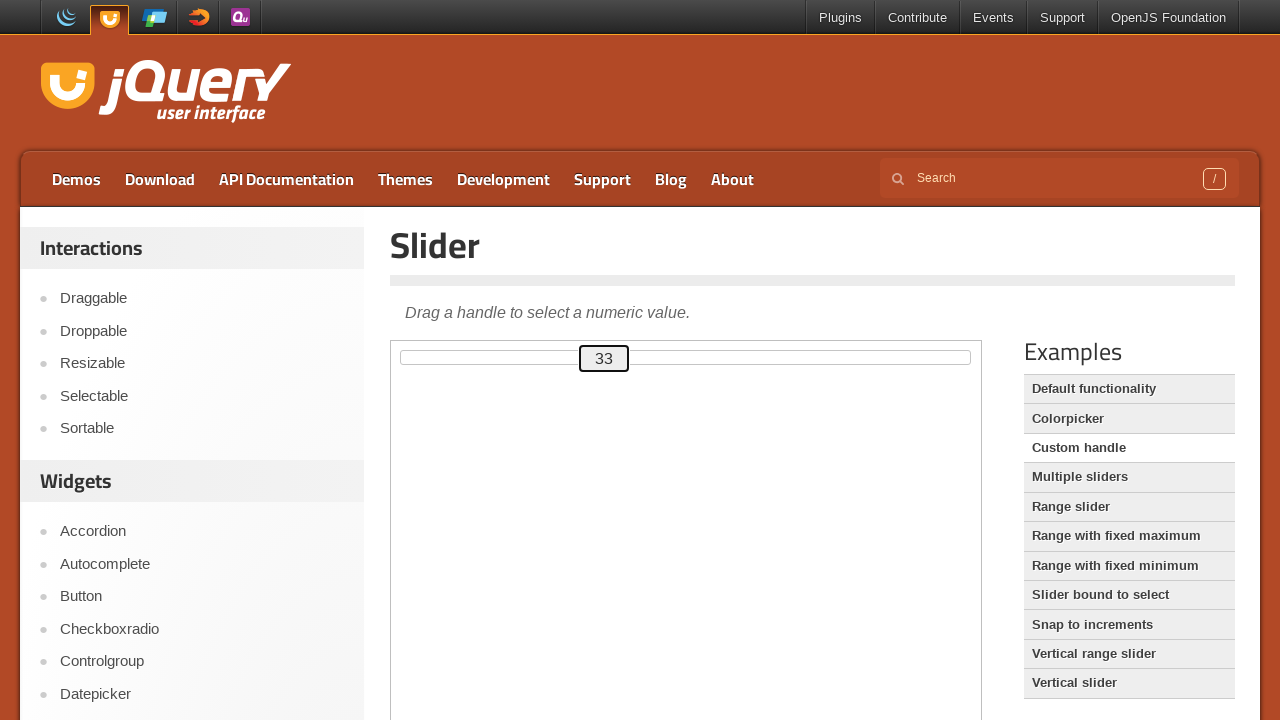

Pressed ArrowRight key to move slider (press 34 of 80) on .demo-frame >> internal:control=enter-frame >> #custom-handle
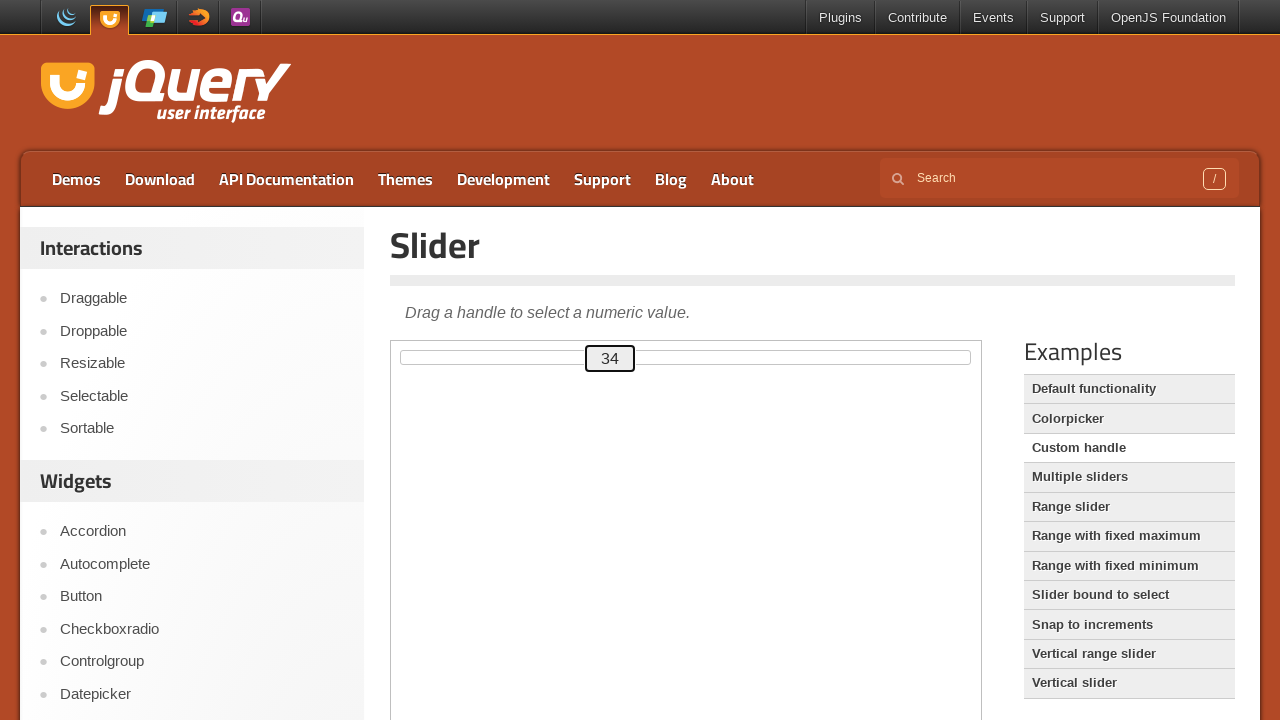

Pressed ArrowRight key to move slider (press 35 of 80) on .demo-frame >> internal:control=enter-frame >> #custom-handle
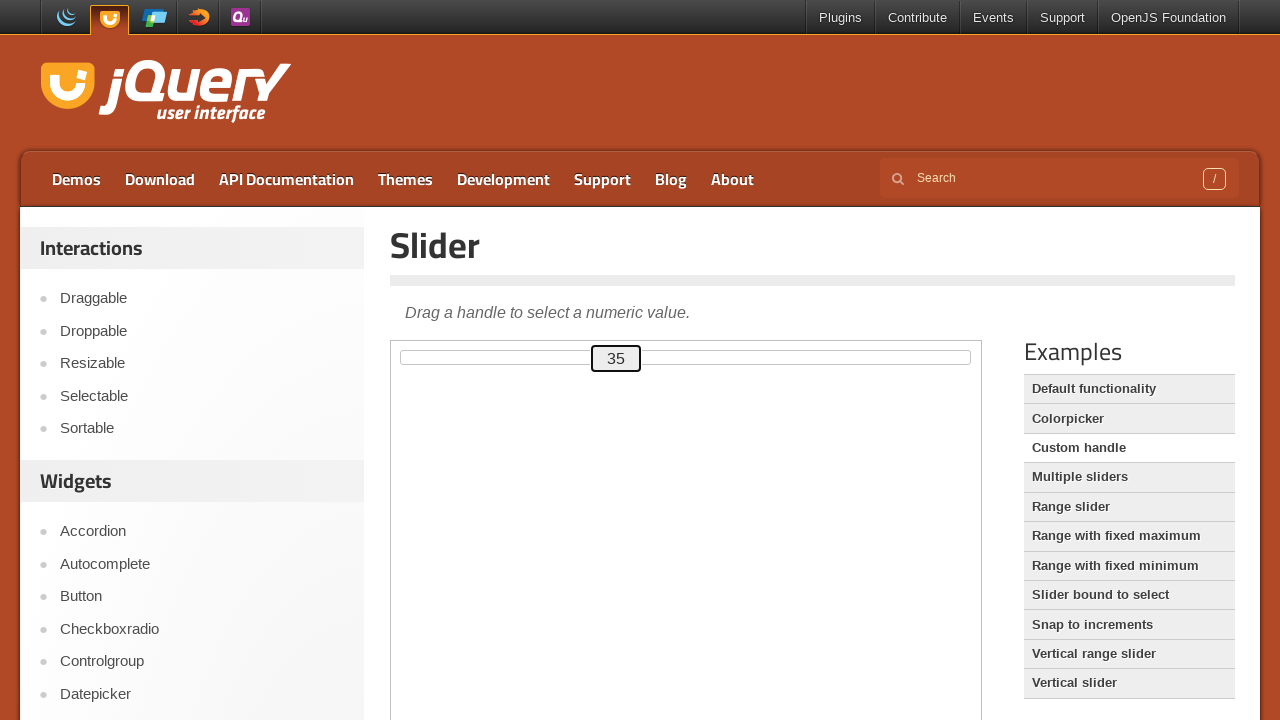

Pressed ArrowRight key to move slider (press 36 of 80) on .demo-frame >> internal:control=enter-frame >> #custom-handle
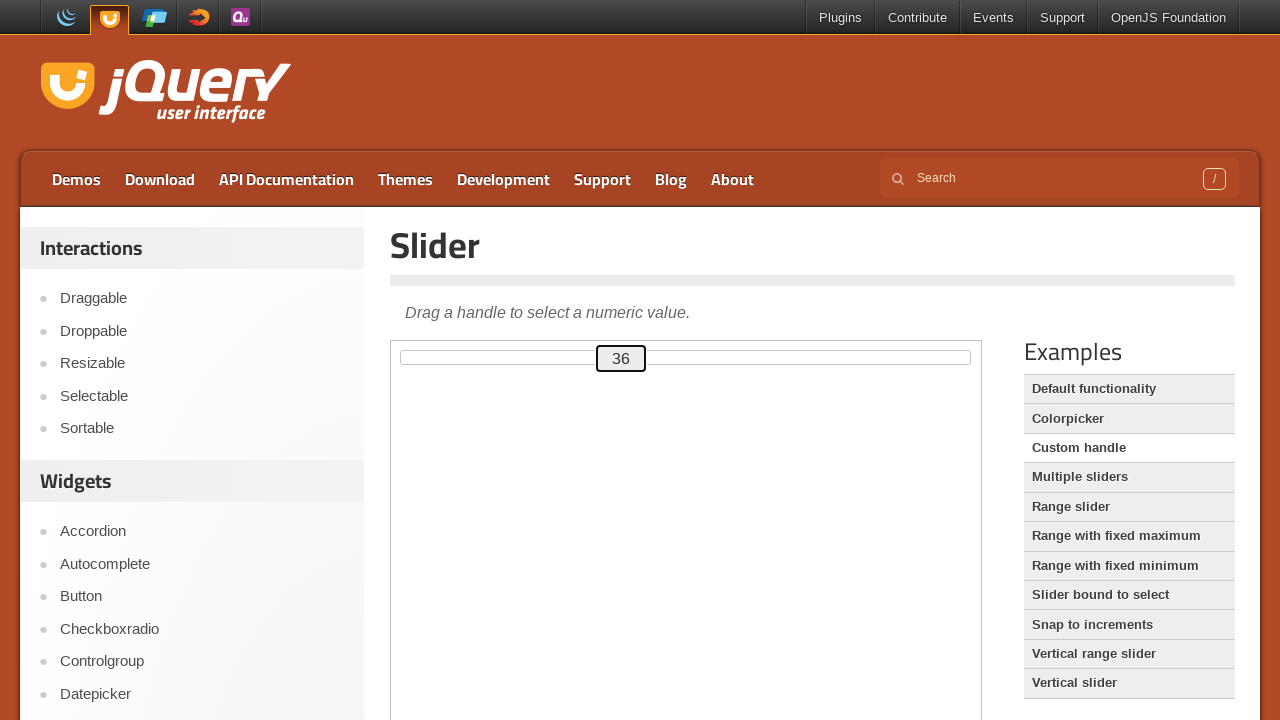

Pressed ArrowRight key to move slider (press 37 of 80) on .demo-frame >> internal:control=enter-frame >> #custom-handle
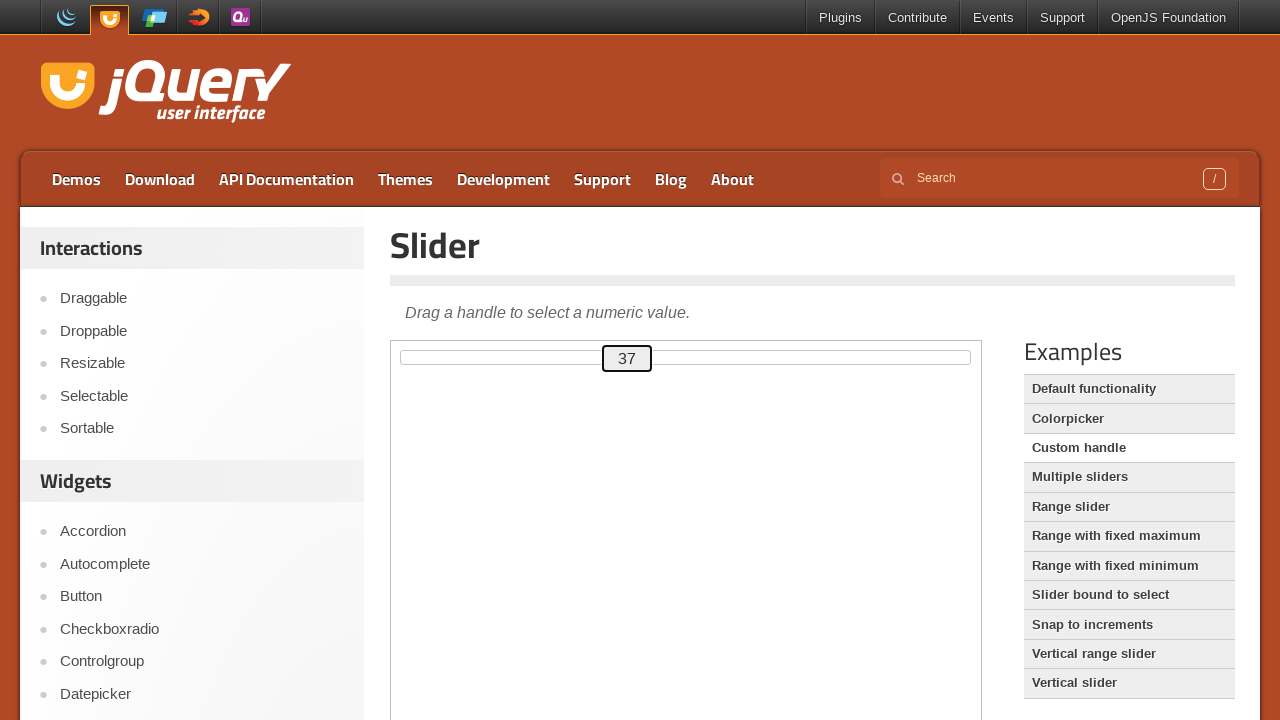

Pressed ArrowRight key to move slider (press 38 of 80) on .demo-frame >> internal:control=enter-frame >> #custom-handle
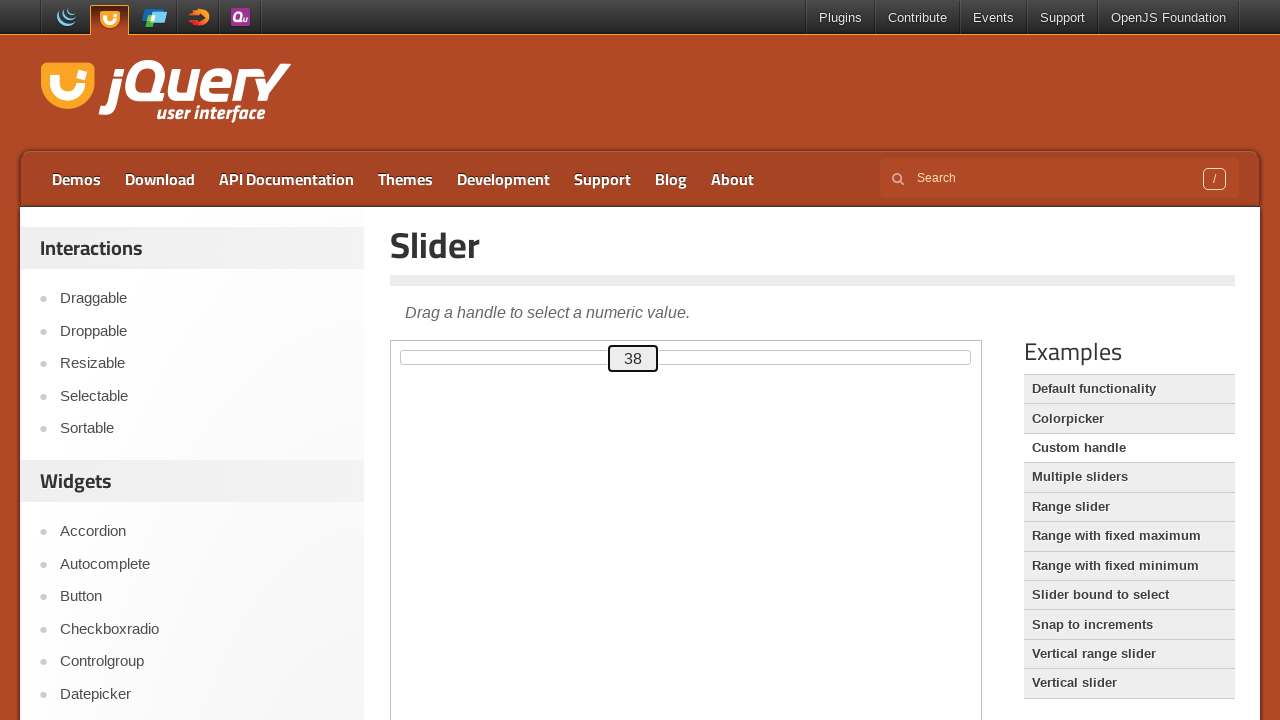

Pressed ArrowRight key to move slider (press 39 of 80) on .demo-frame >> internal:control=enter-frame >> #custom-handle
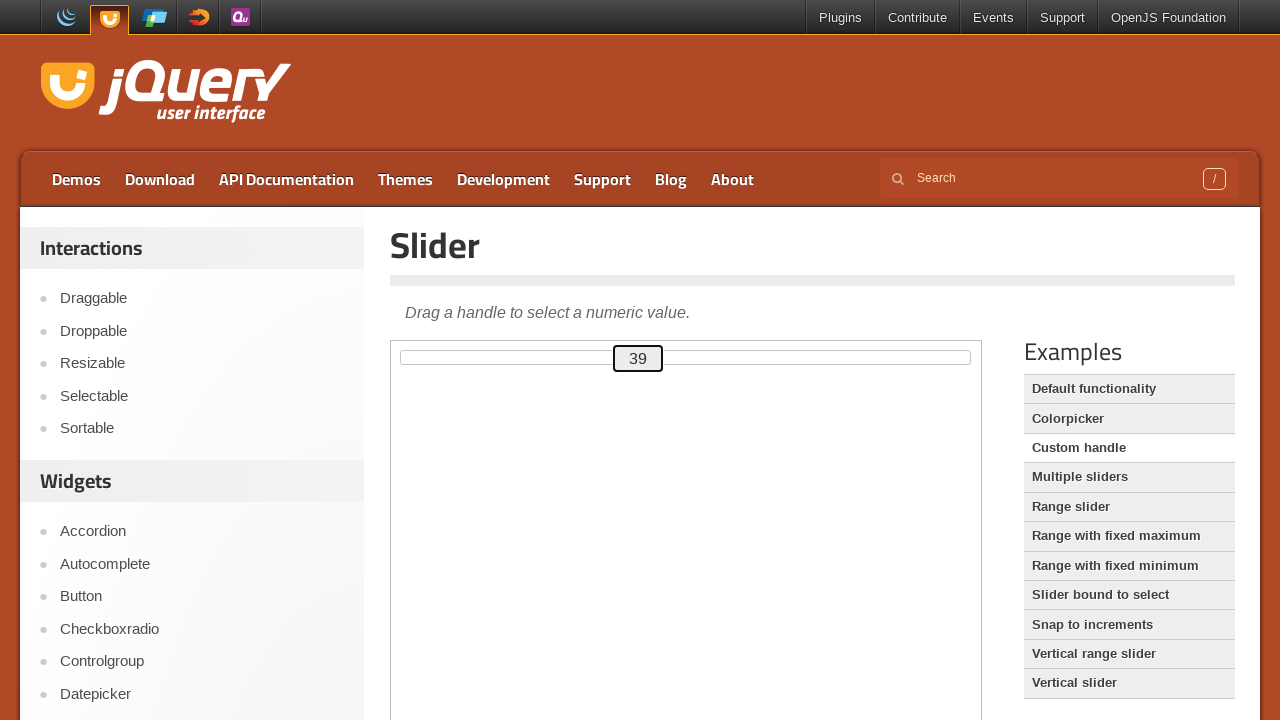

Pressed ArrowRight key to move slider (press 40 of 80) on .demo-frame >> internal:control=enter-frame >> #custom-handle
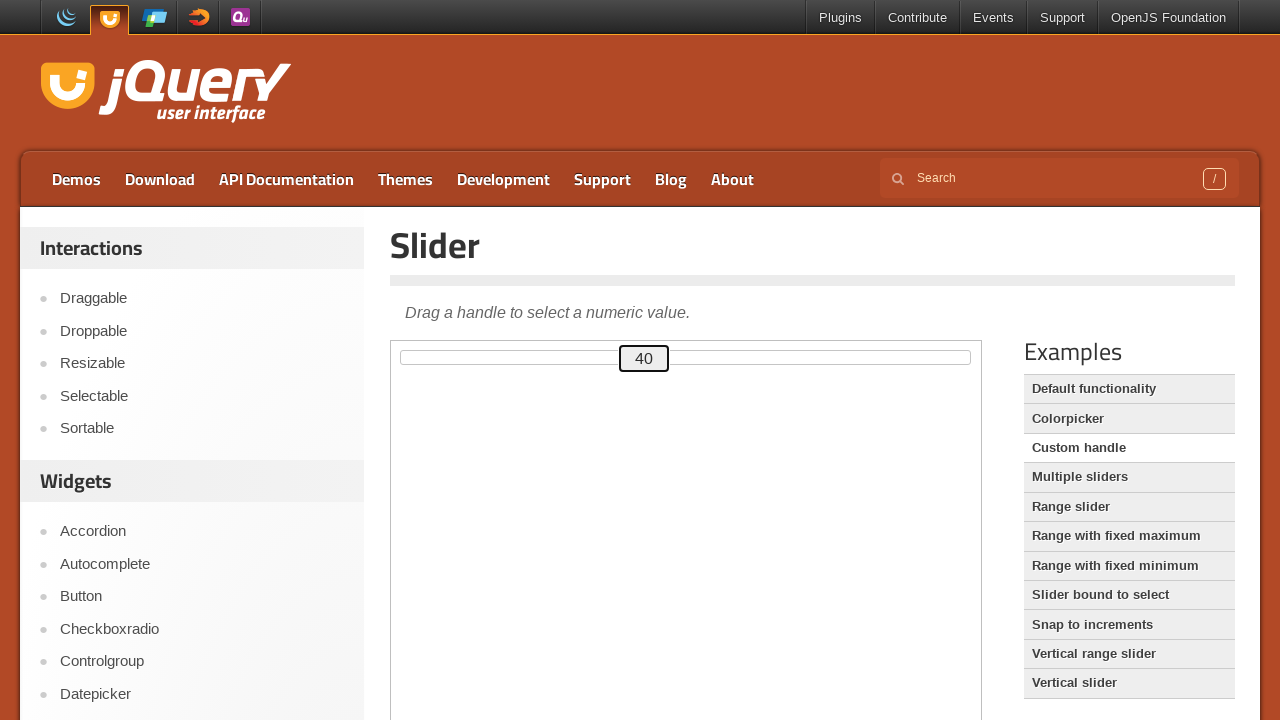

Pressed ArrowRight key to move slider (press 41 of 80) on .demo-frame >> internal:control=enter-frame >> #custom-handle
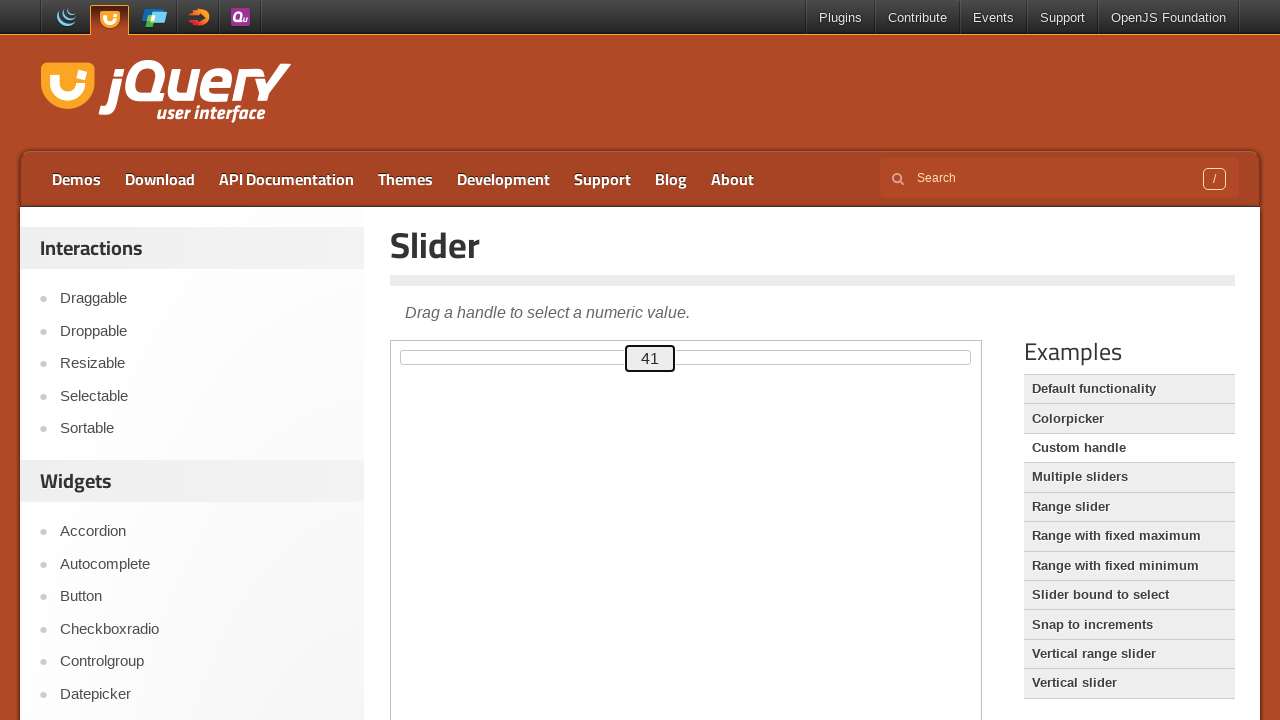

Pressed ArrowRight key to move slider (press 42 of 80) on .demo-frame >> internal:control=enter-frame >> #custom-handle
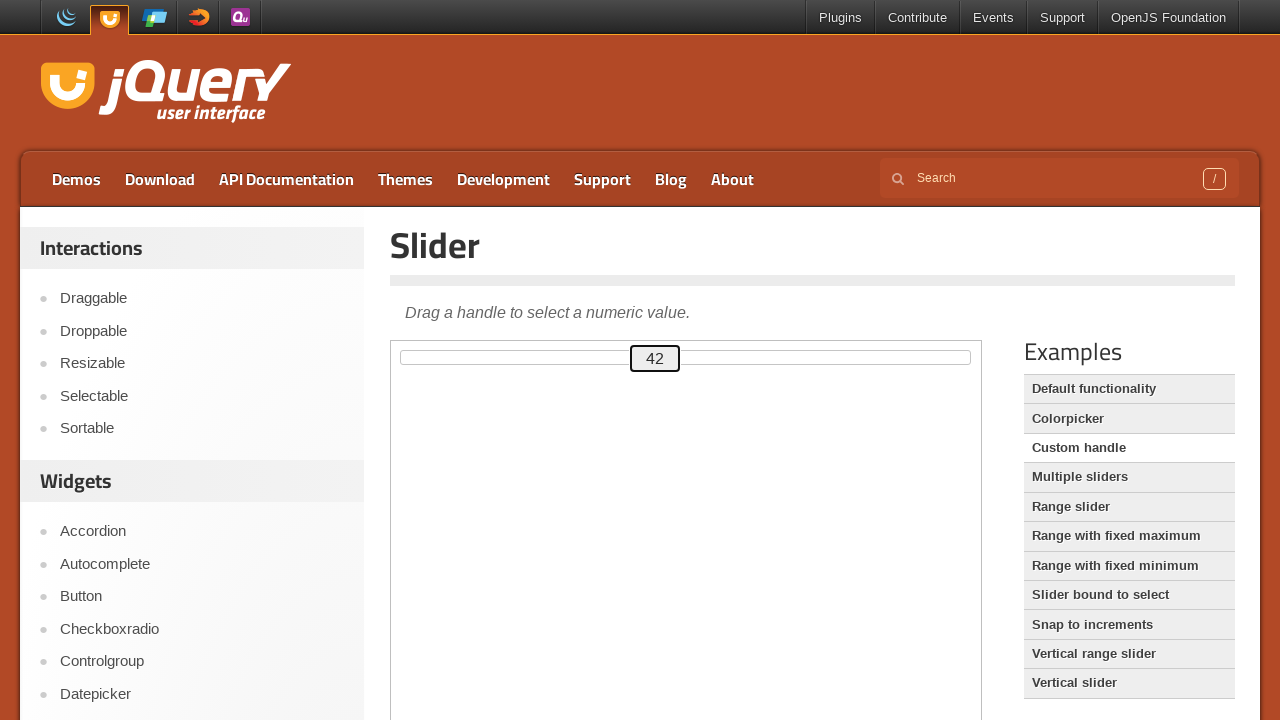

Pressed ArrowRight key to move slider (press 43 of 80) on .demo-frame >> internal:control=enter-frame >> #custom-handle
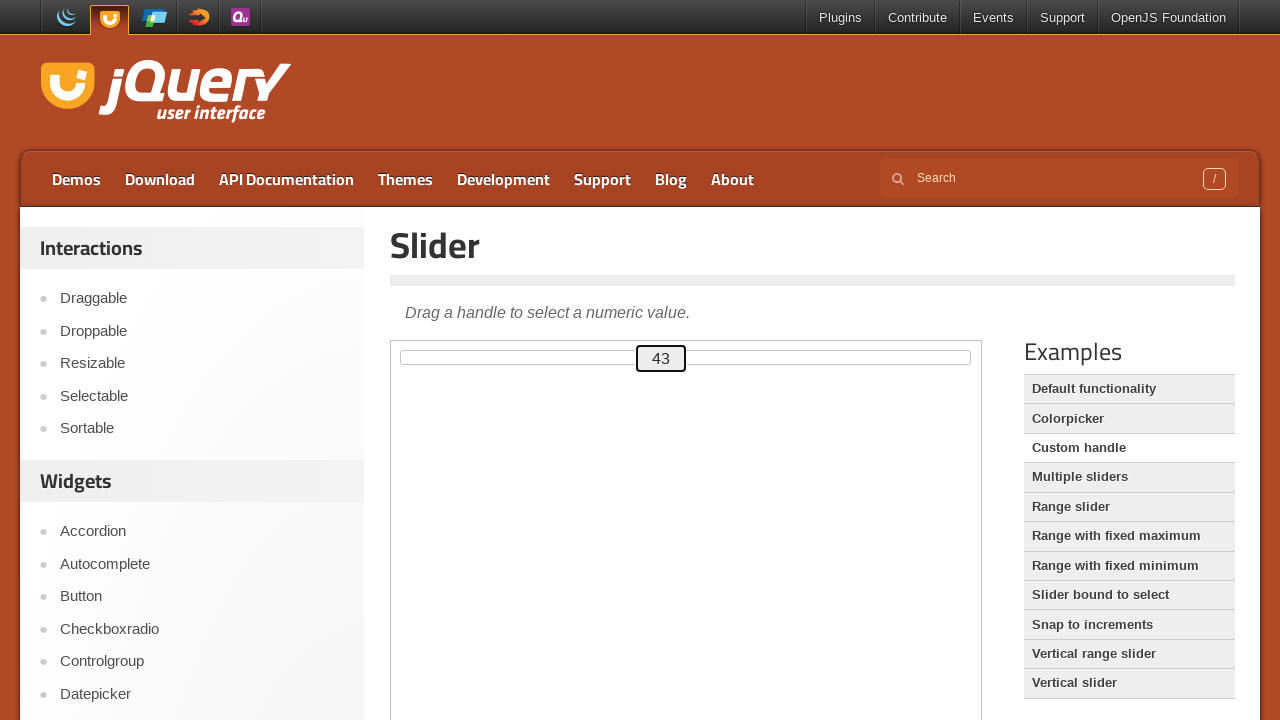

Pressed ArrowRight key to move slider (press 44 of 80) on .demo-frame >> internal:control=enter-frame >> #custom-handle
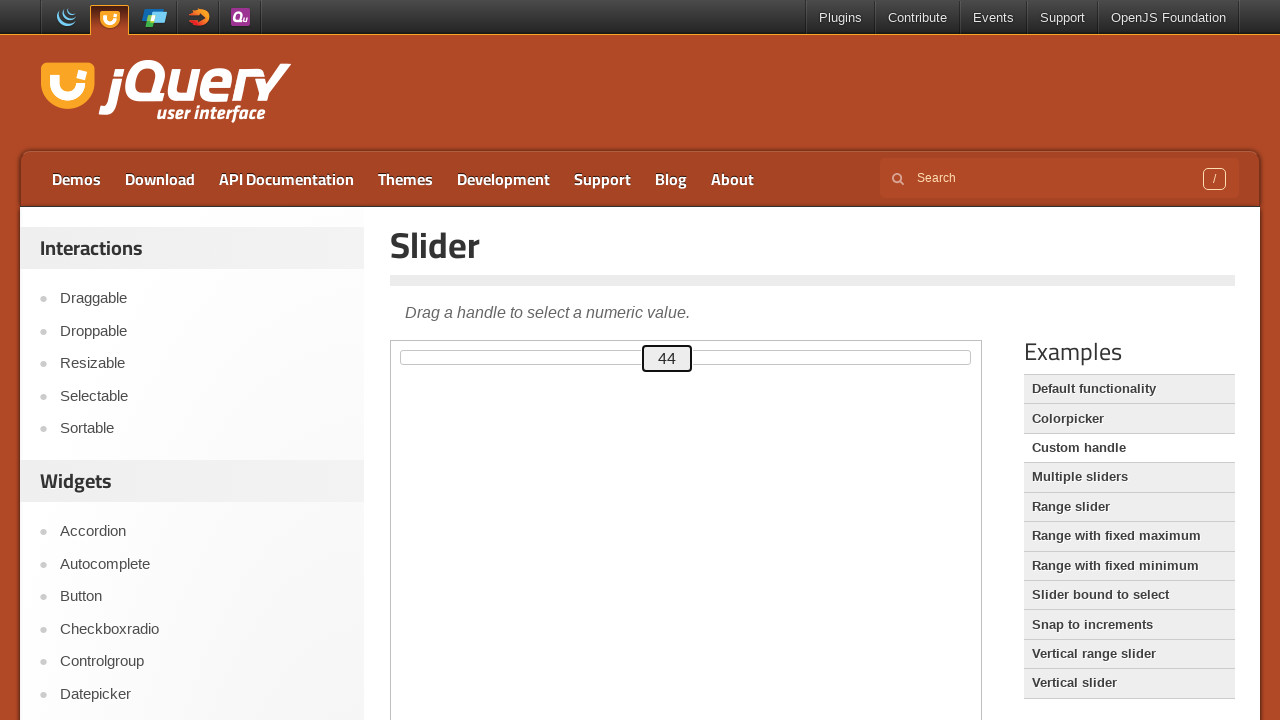

Pressed ArrowRight key to move slider (press 45 of 80) on .demo-frame >> internal:control=enter-frame >> #custom-handle
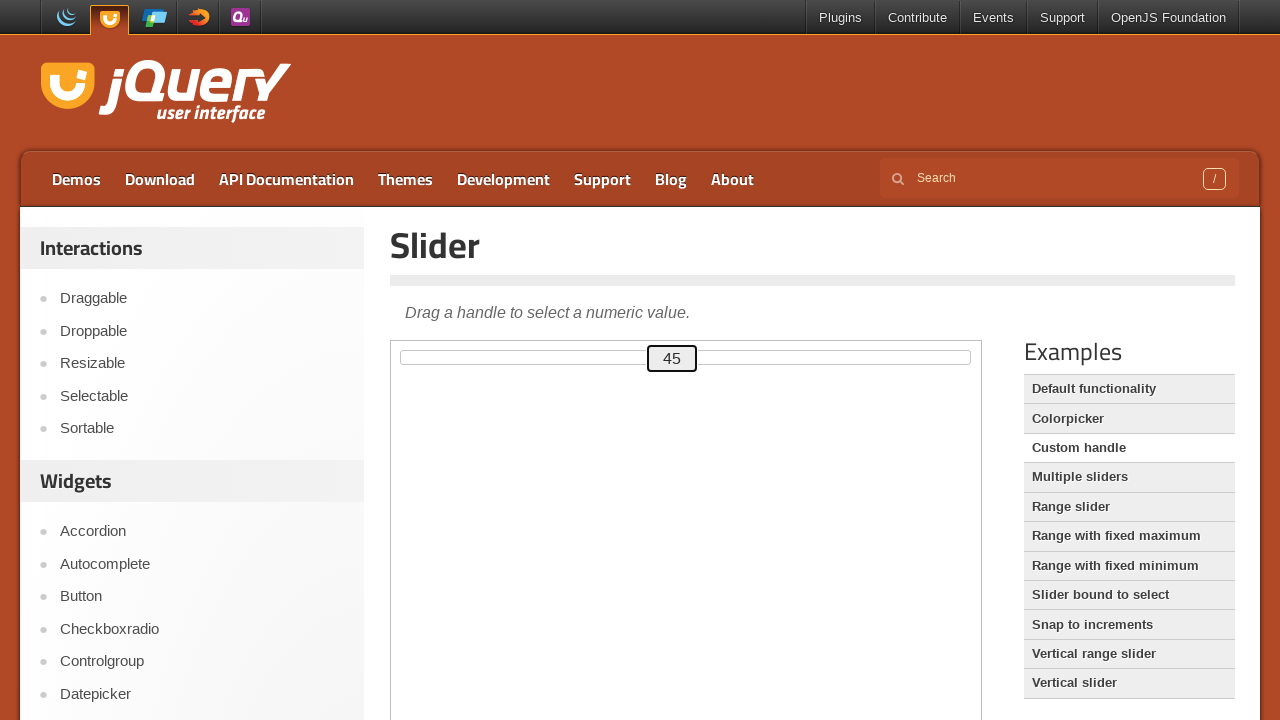

Pressed ArrowRight key to move slider (press 46 of 80) on .demo-frame >> internal:control=enter-frame >> #custom-handle
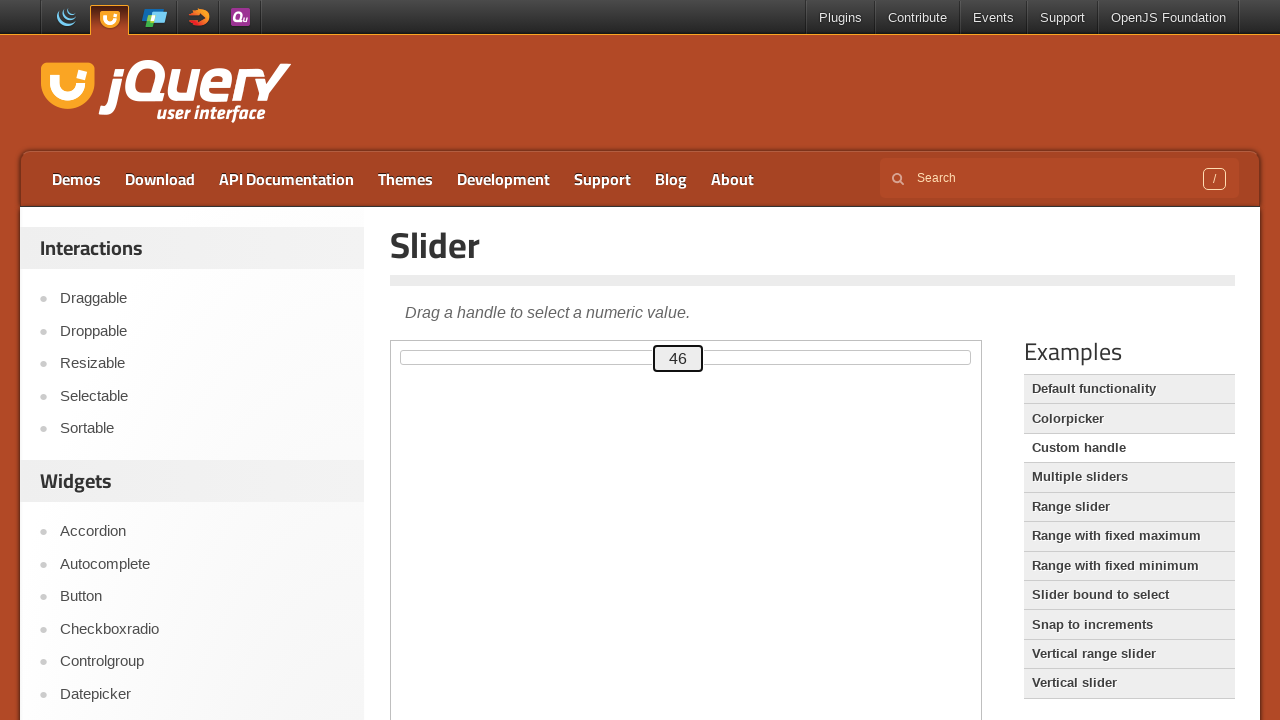

Pressed ArrowRight key to move slider (press 47 of 80) on .demo-frame >> internal:control=enter-frame >> #custom-handle
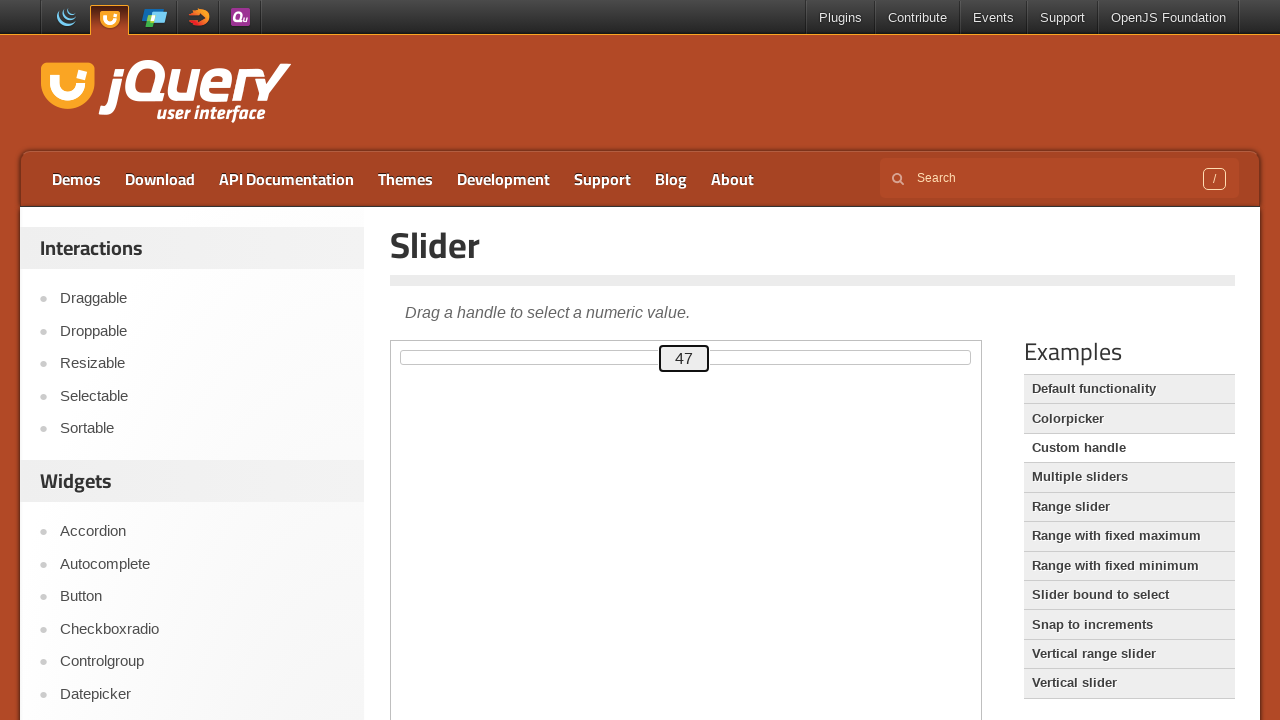

Pressed ArrowRight key to move slider (press 48 of 80) on .demo-frame >> internal:control=enter-frame >> #custom-handle
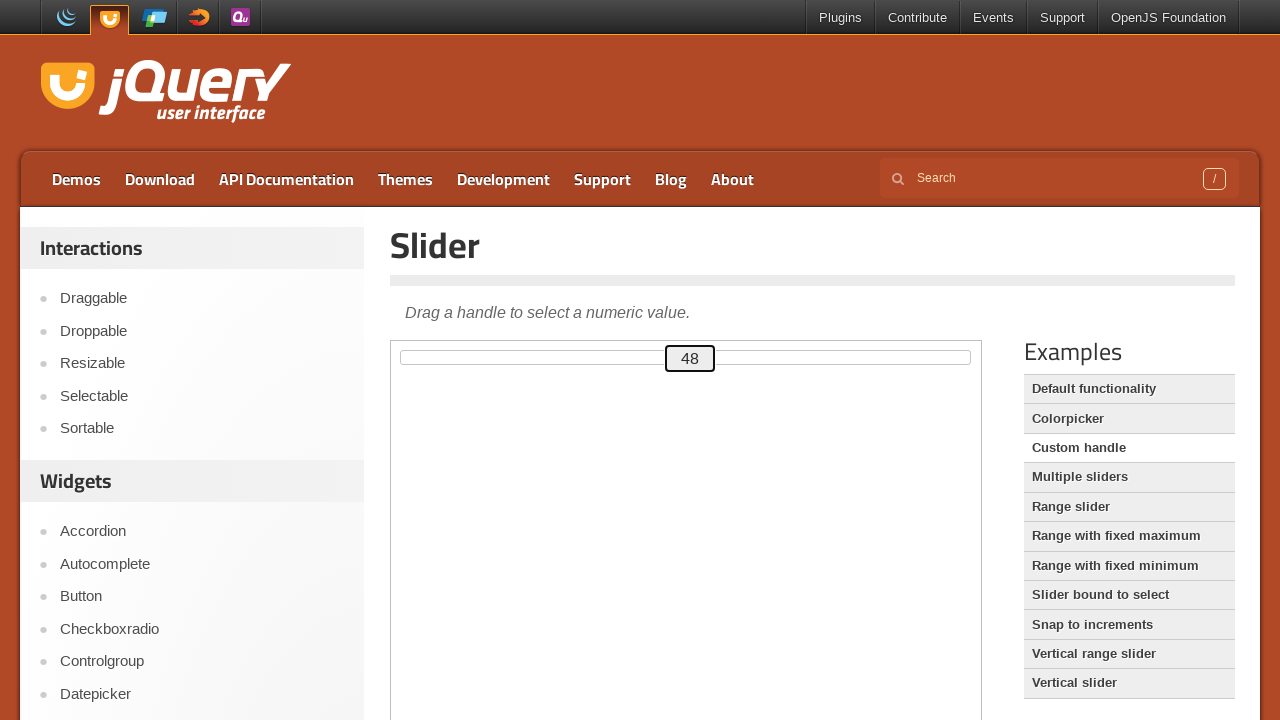

Pressed ArrowRight key to move slider (press 49 of 80) on .demo-frame >> internal:control=enter-frame >> #custom-handle
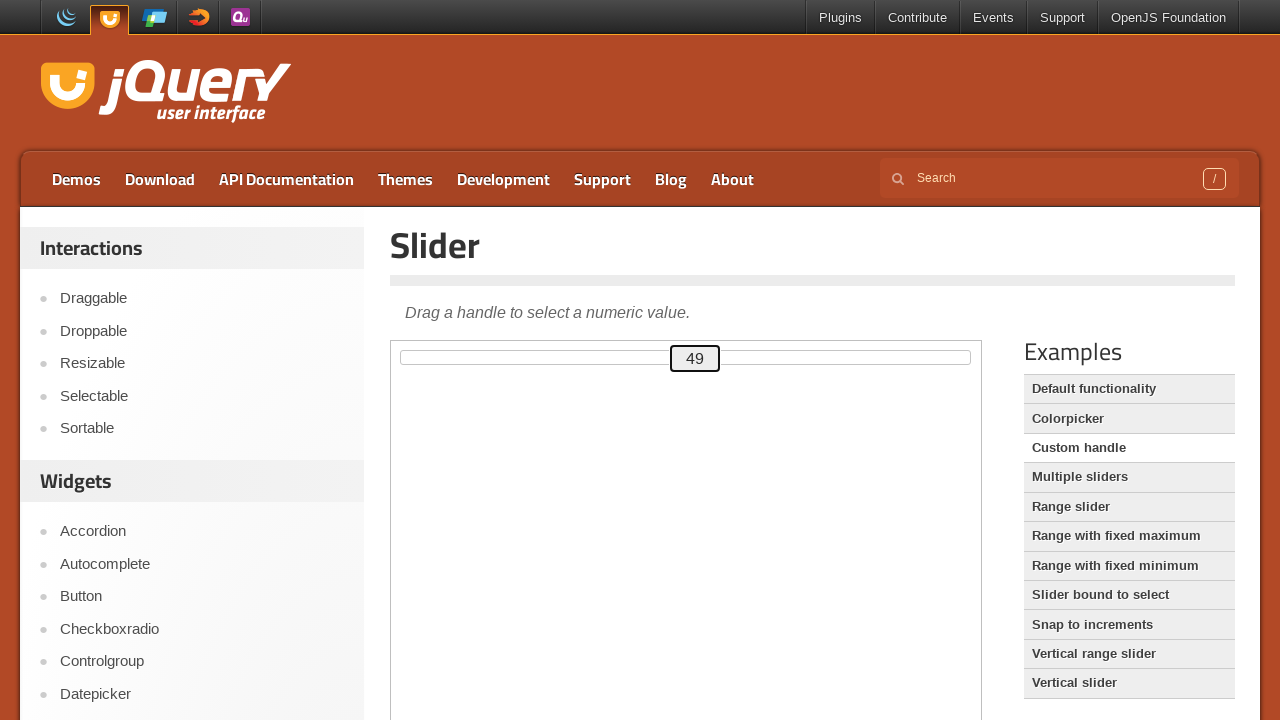

Pressed ArrowRight key to move slider (press 50 of 80) on .demo-frame >> internal:control=enter-frame >> #custom-handle
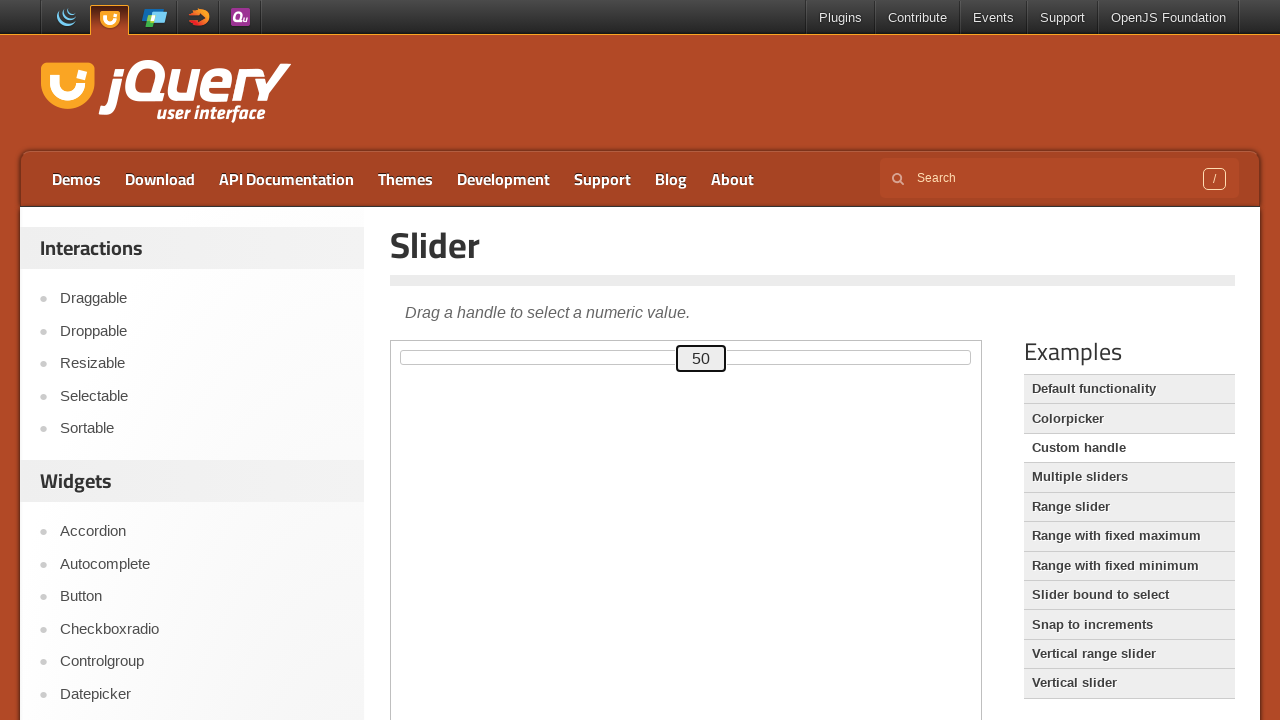

Pressed ArrowRight key to move slider (press 51 of 80) on .demo-frame >> internal:control=enter-frame >> #custom-handle
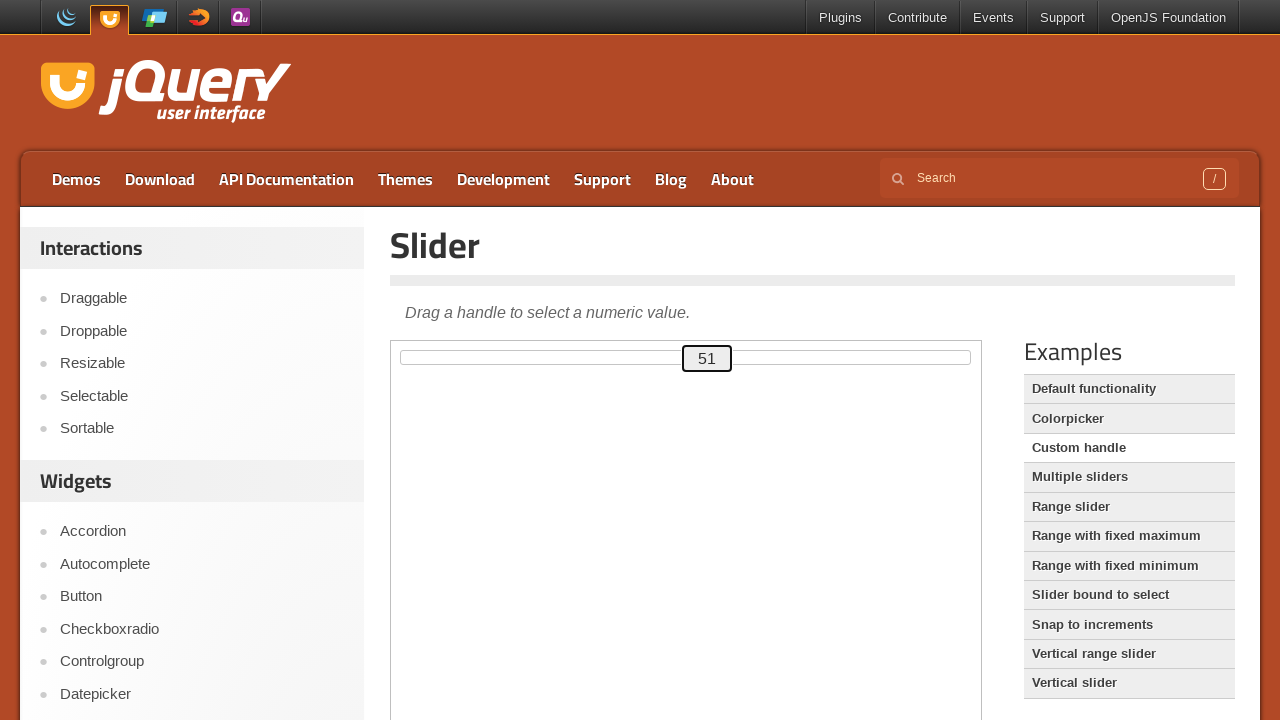

Pressed ArrowRight key to move slider (press 52 of 80) on .demo-frame >> internal:control=enter-frame >> #custom-handle
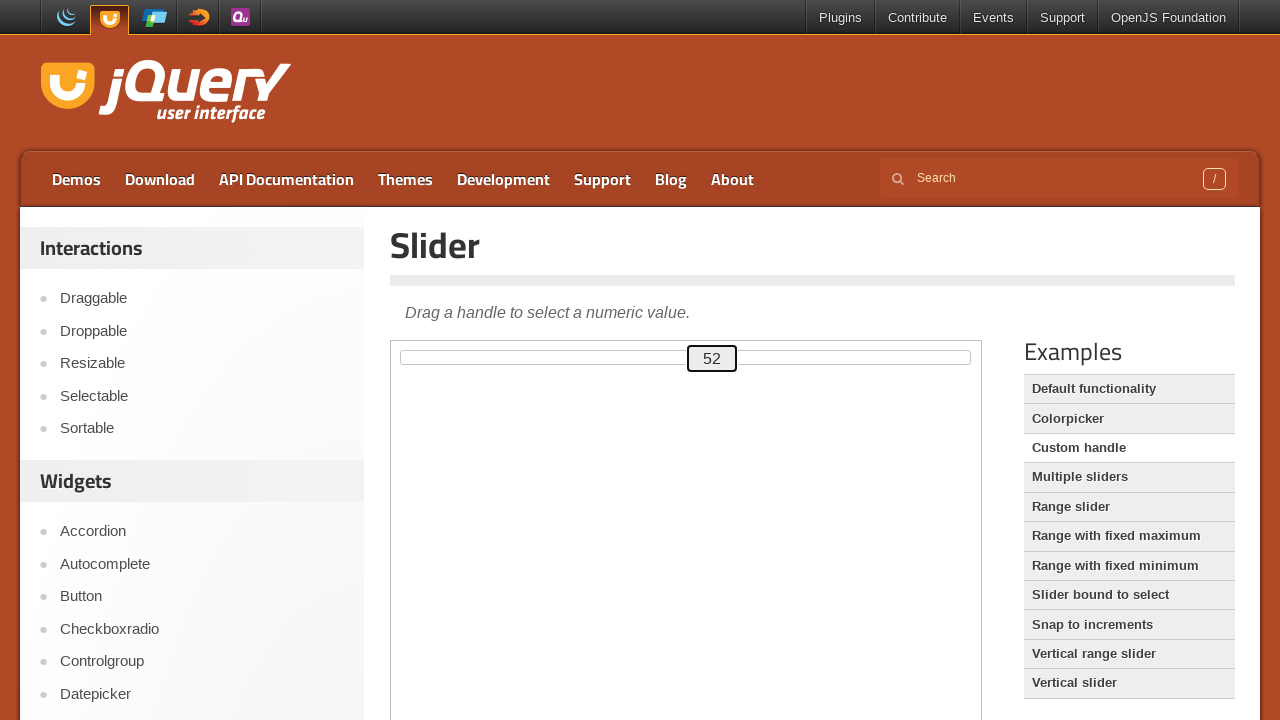

Pressed ArrowRight key to move slider (press 53 of 80) on .demo-frame >> internal:control=enter-frame >> #custom-handle
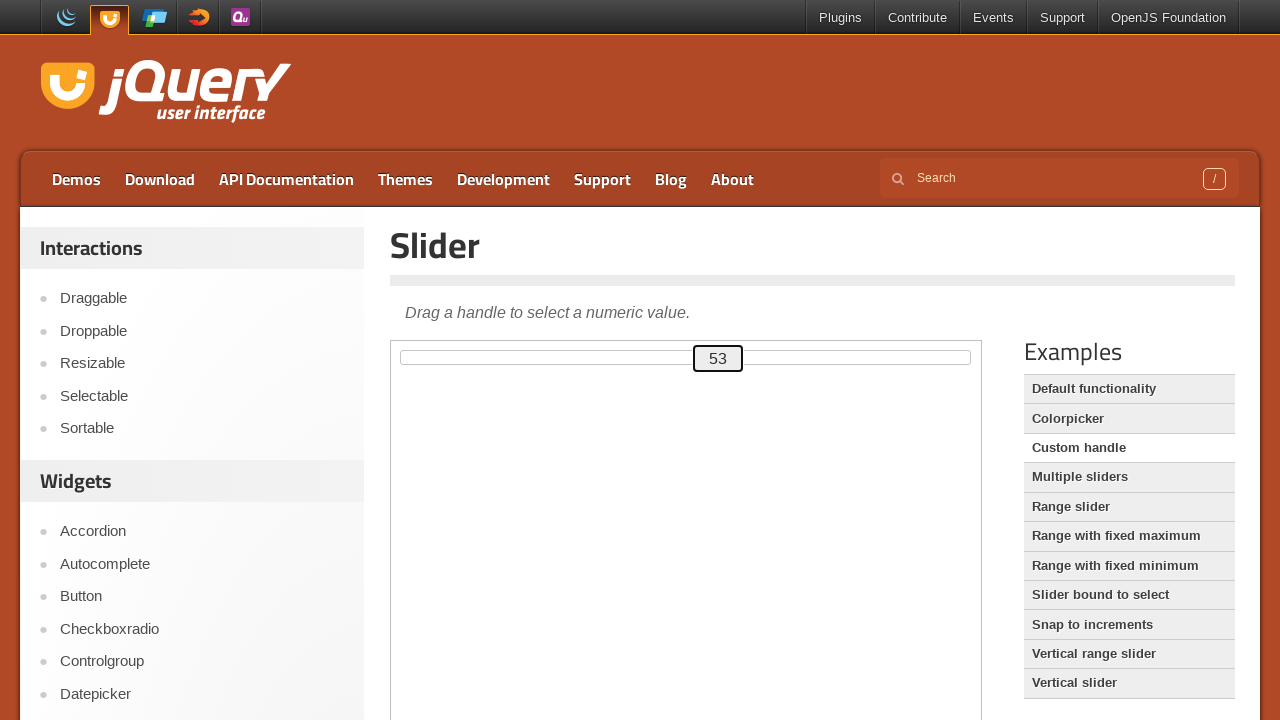

Pressed ArrowRight key to move slider (press 54 of 80) on .demo-frame >> internal:control=enter-frame >> #custom-handle
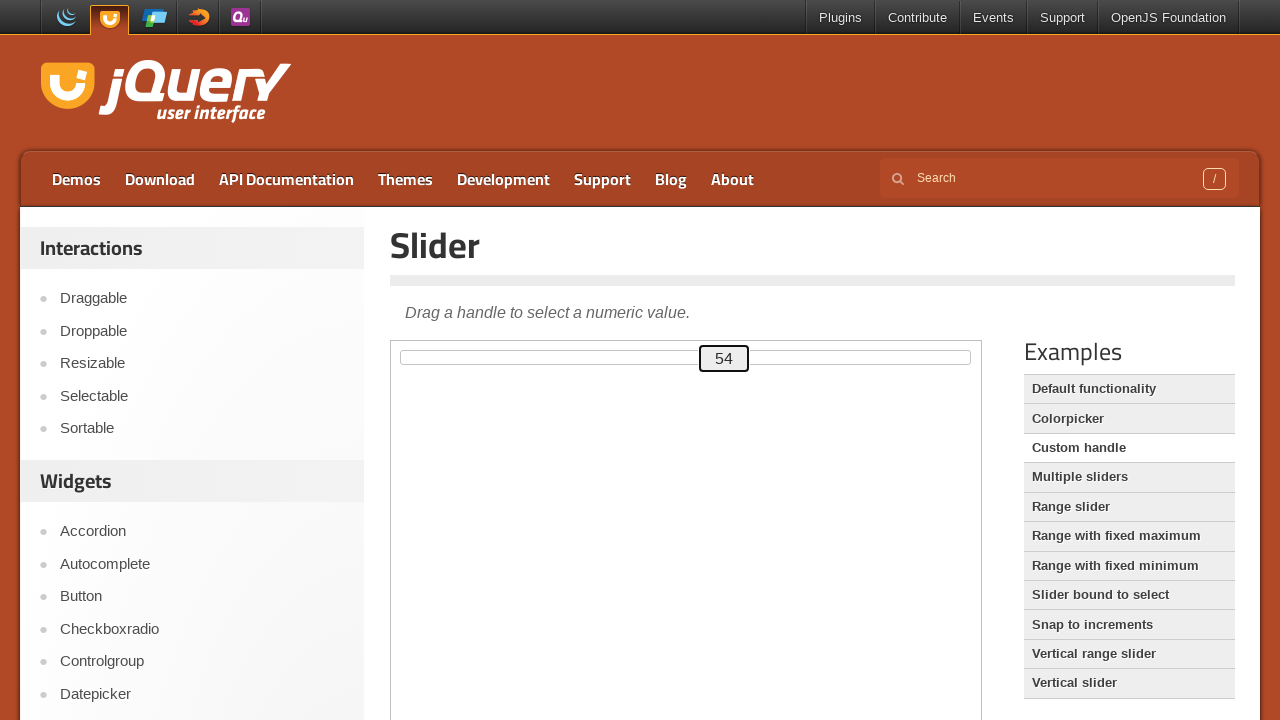

Pressed ArrowRight key to move slider (press 55 of 80) on .demo-frame >> internal:control=enter-frame >> #custom-handle
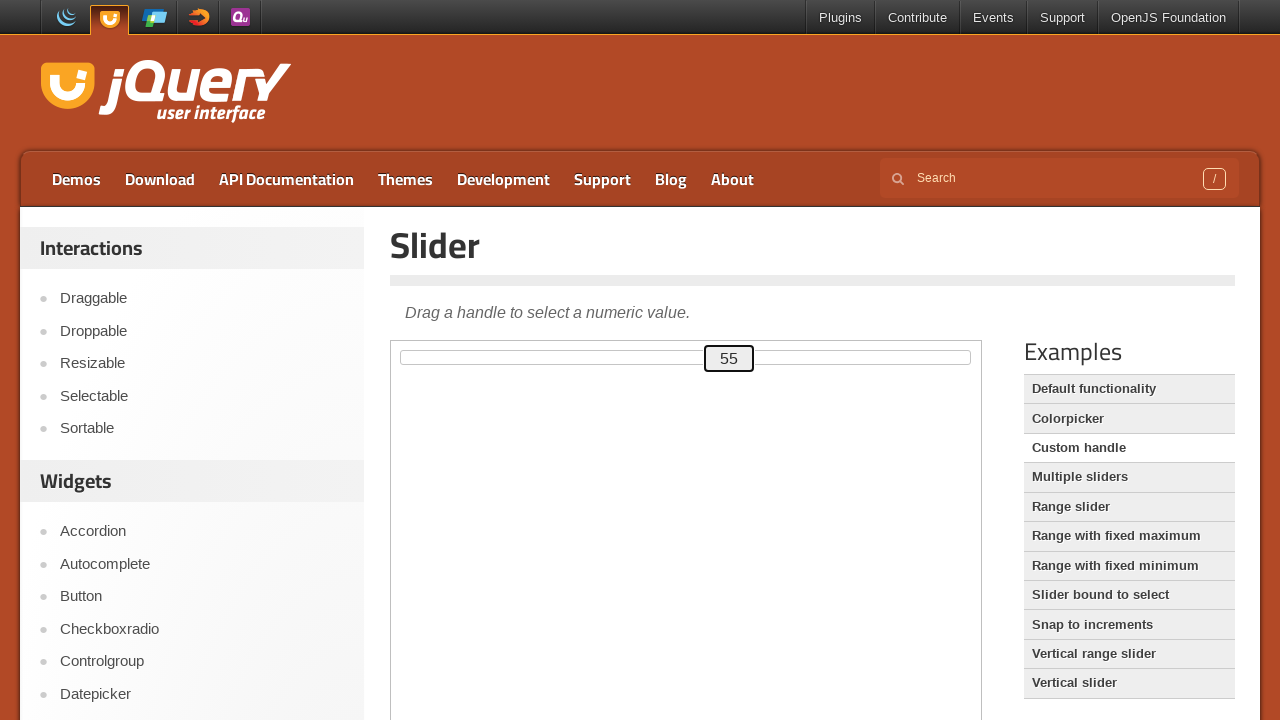

Pressed ArrowRight key to move slider (press 56 of 80) on .demo-frame >> internal:control=enter-frame >> #custom-handle
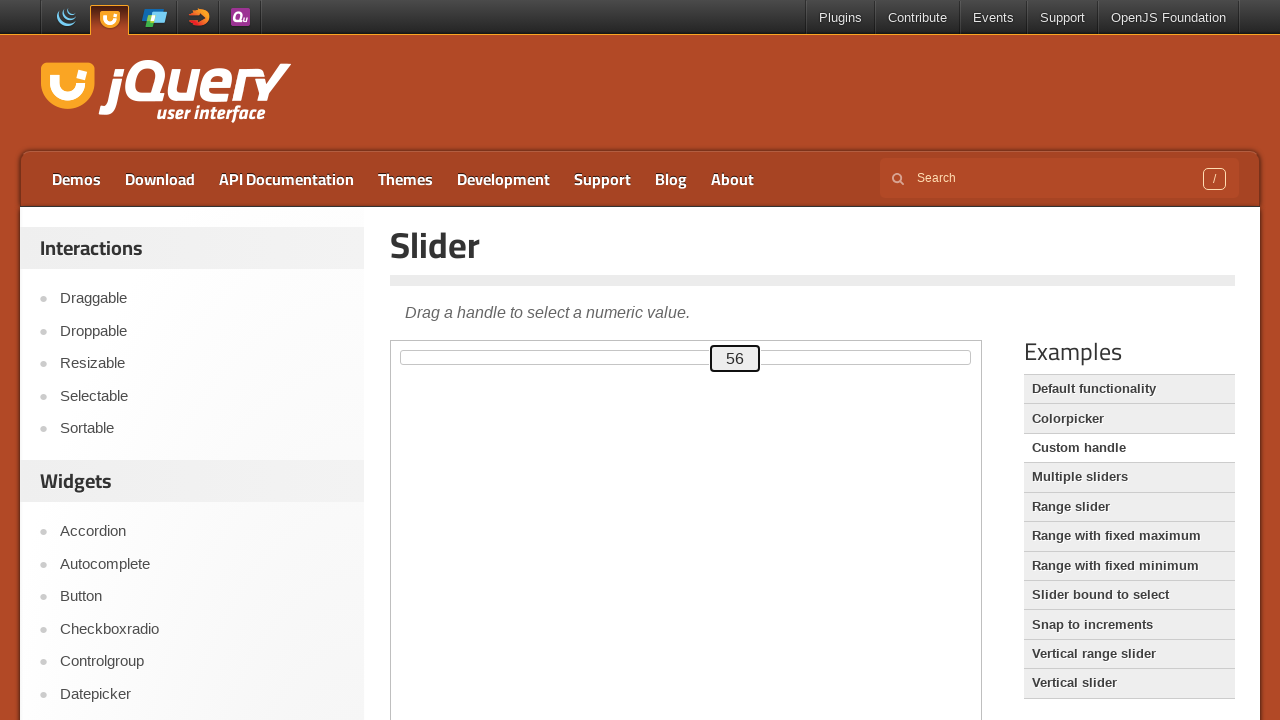

Pressed ArrowRight key to move slider (press 57 of 80) on .demo-frame >> internal:control=enter-frame >> #custom-handle
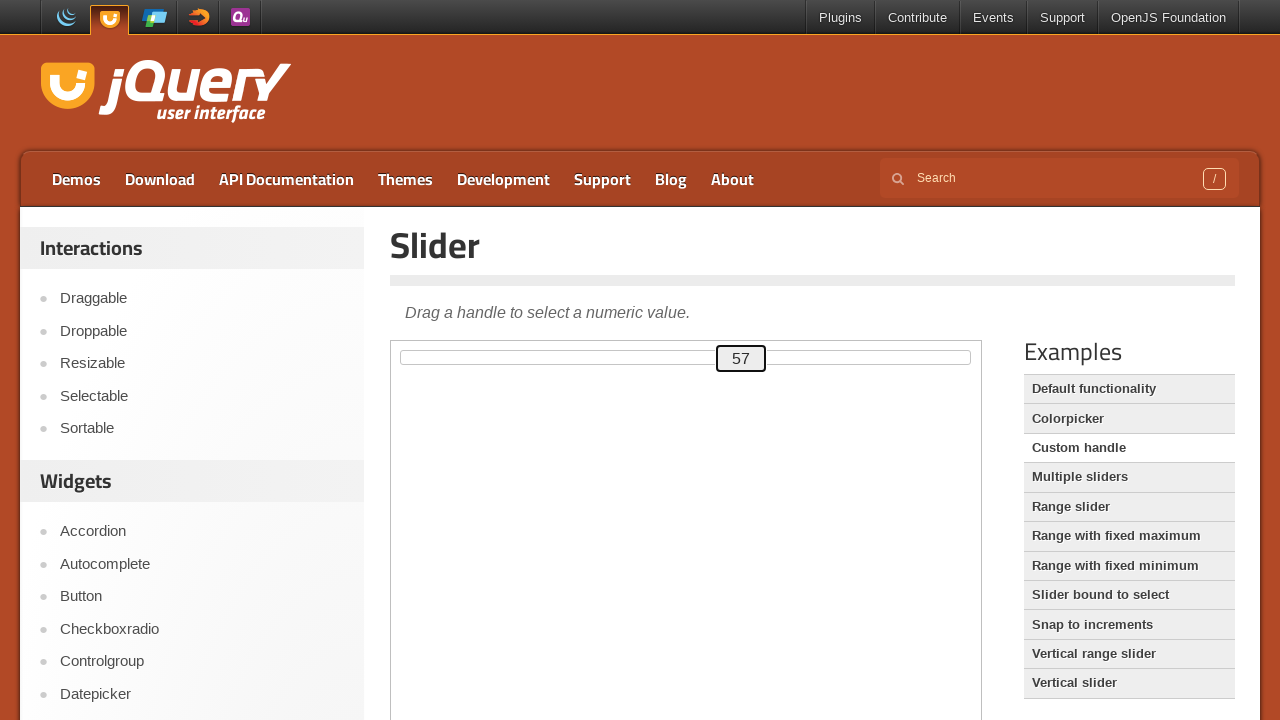

Pressed ArrowRight key to move slider (press 58 of 80) on .demo-frame >> internal:control=enter-frame >> #custom-handle
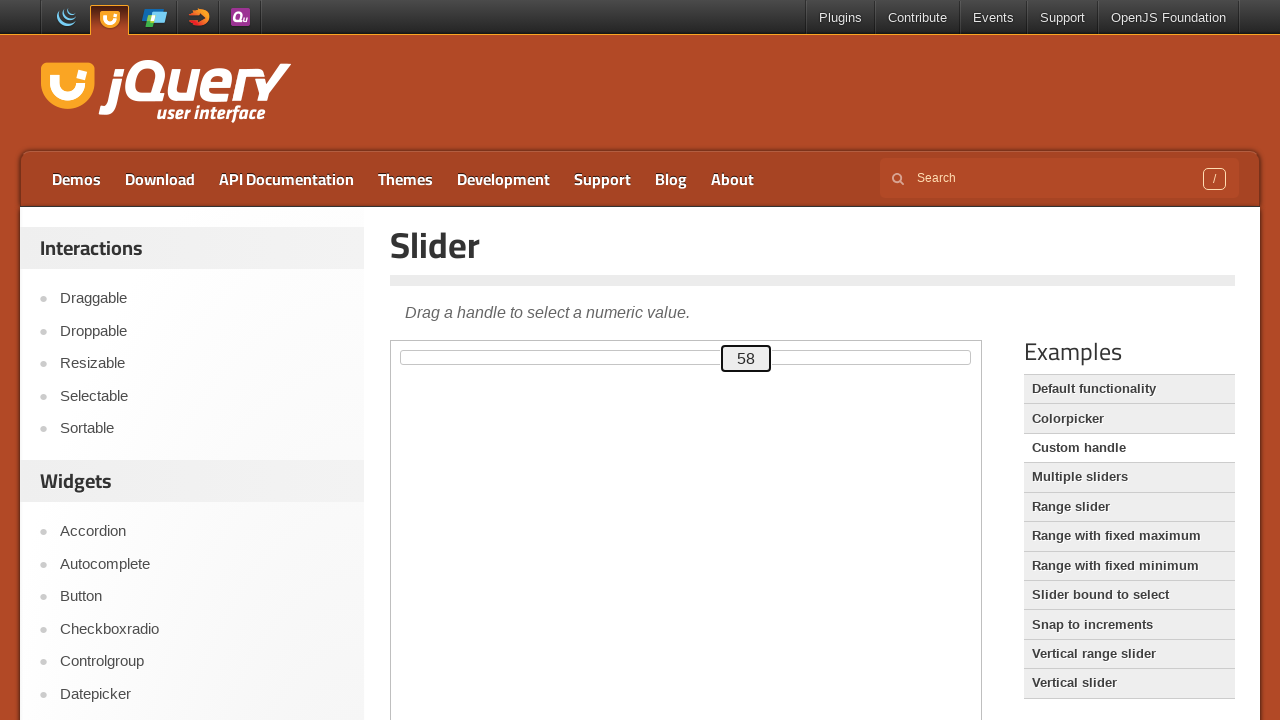

Pressed ArrowRight key to move slider (press 59 of 80) on .demo-frame >> internal:control=enter-frame >> #custom-handle
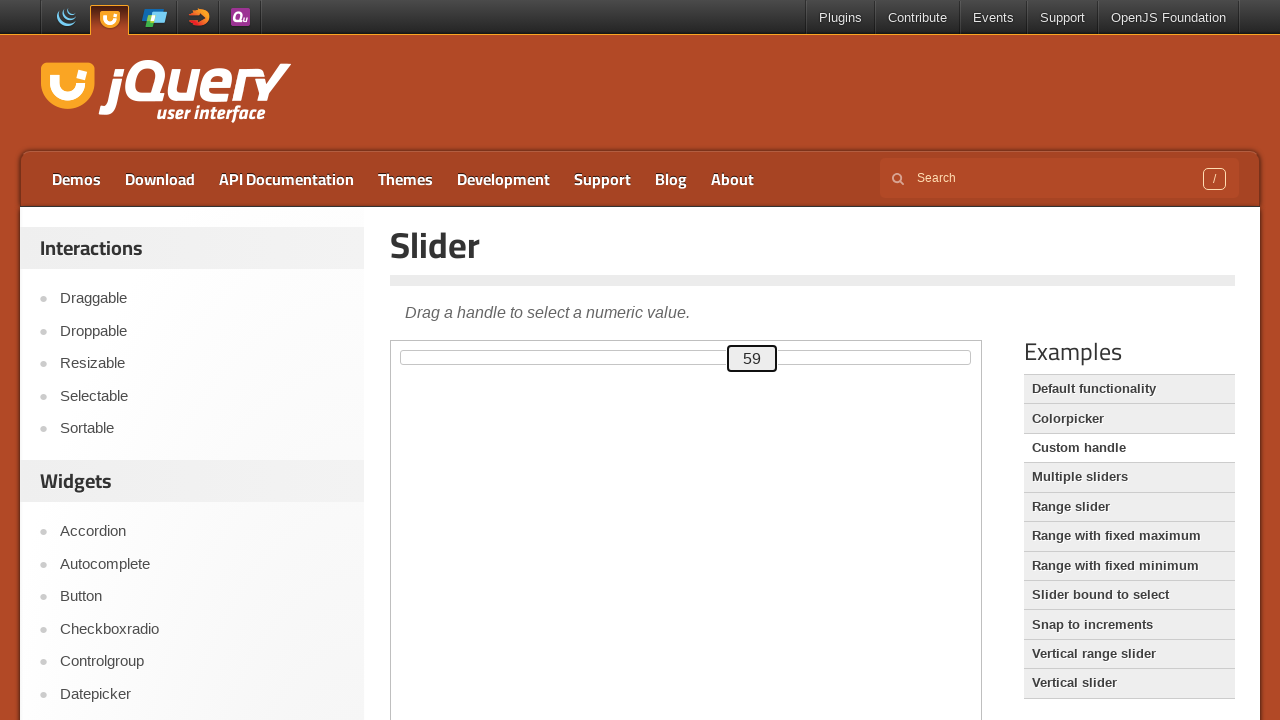

Pressed ArrowRight key to move slider (press 60 of 80) on .demo-frame >> internal:control=enter-frame >> #custom-handle
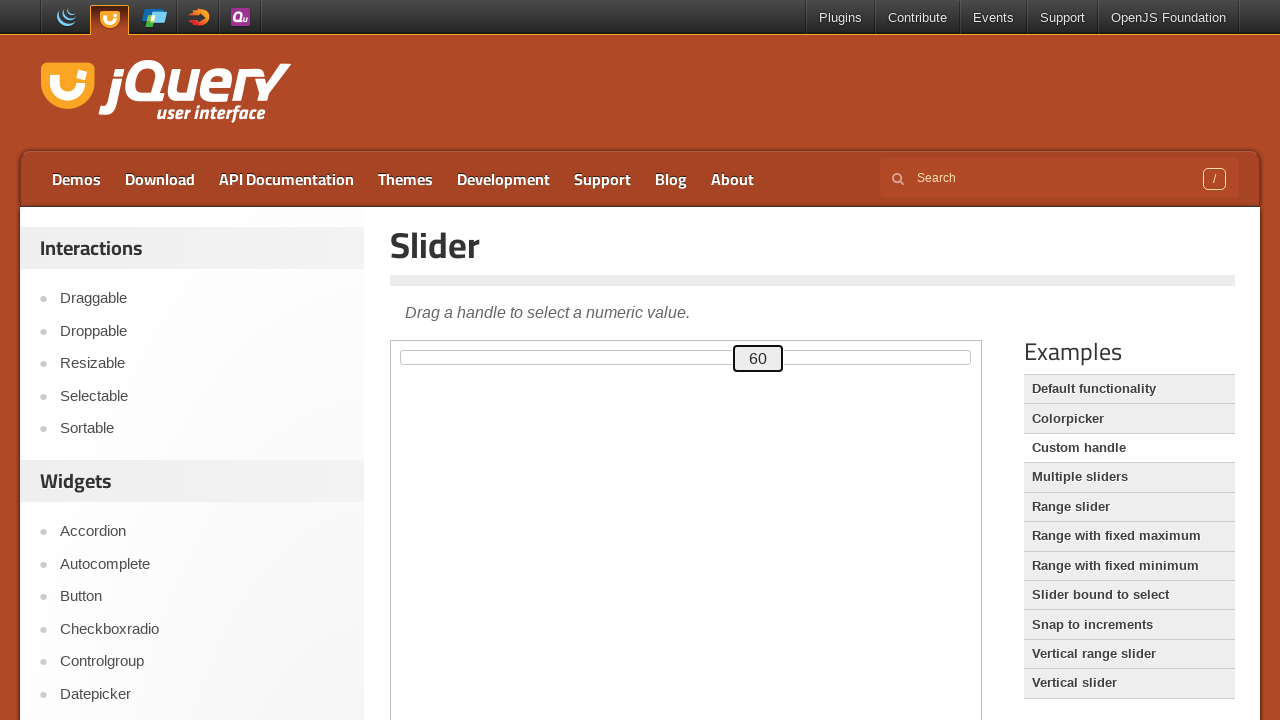

Pressed ArrowRight key to move slider (press 61 of 80) on .demo-frame >> internal:control=enter-frame >> #custom-handle
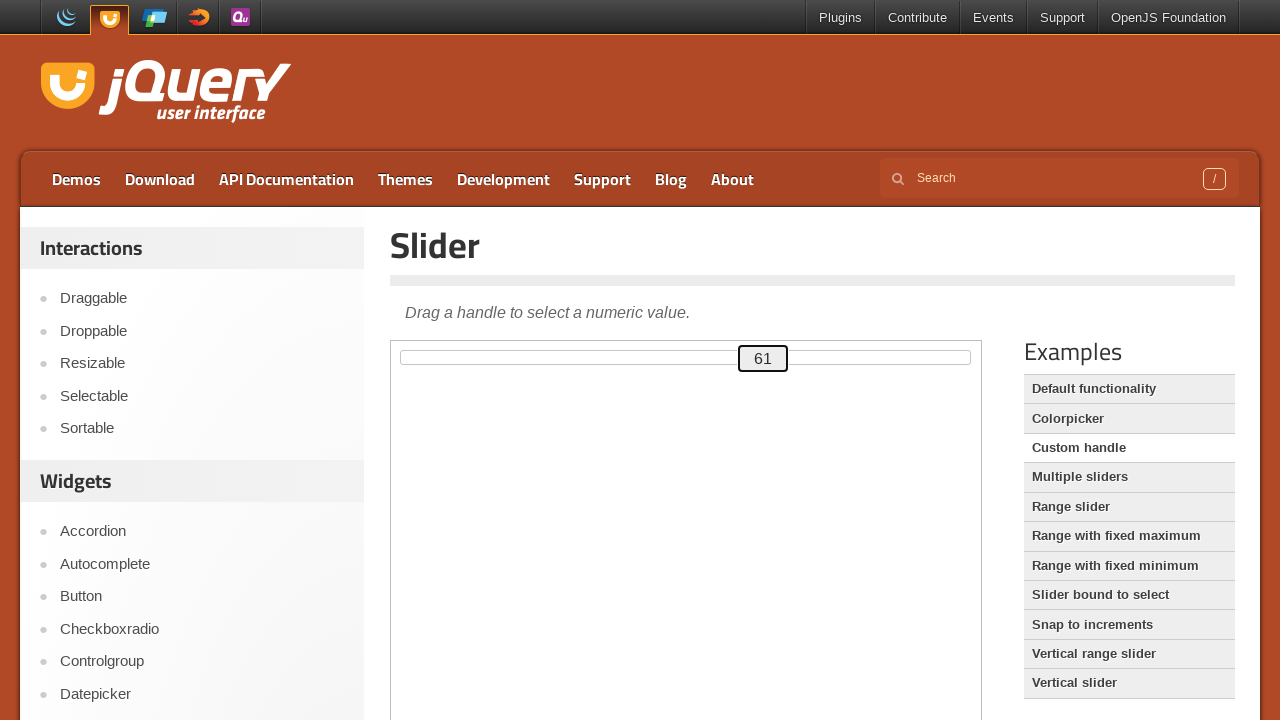

Pressed ArrowRight key to move slider (press 62 of 80) on .demo-frame >> internal:control=enter-frame >> #custom-handle
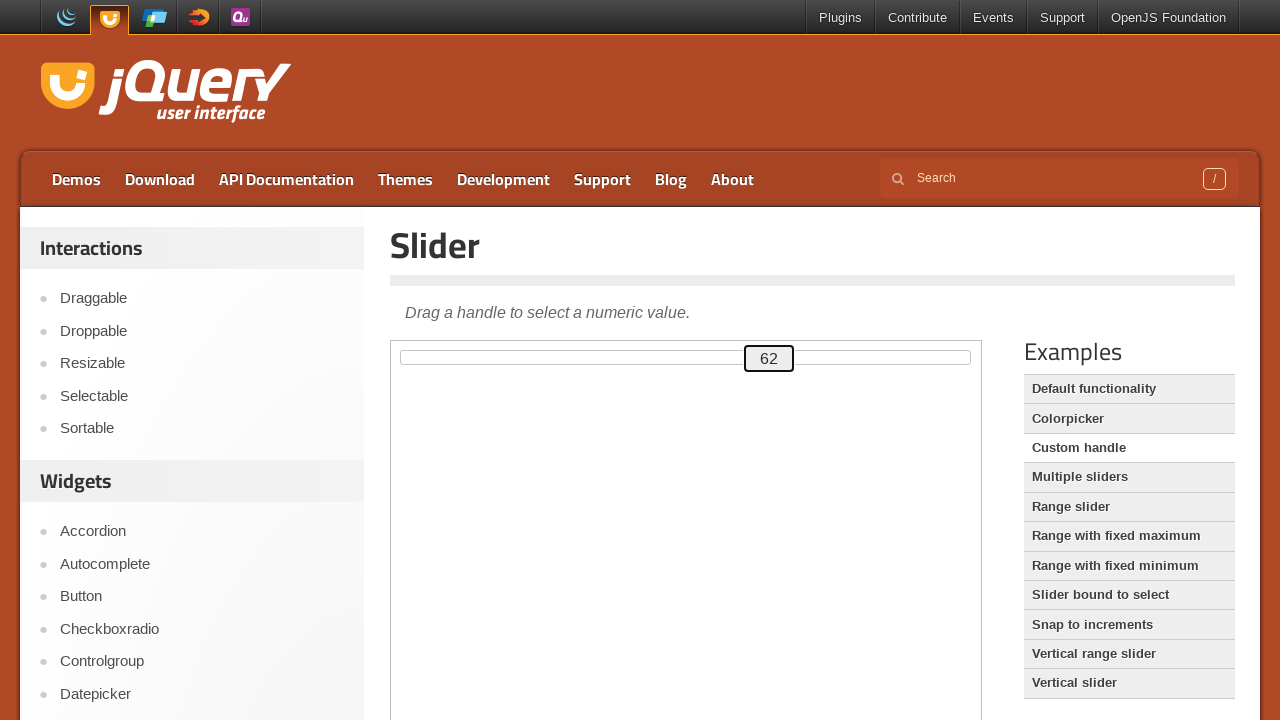

Pressed ArrowRight key to move slider (press 63 of 80) on .demo-frame >> internal:control=enter-frame >> #custom-handle
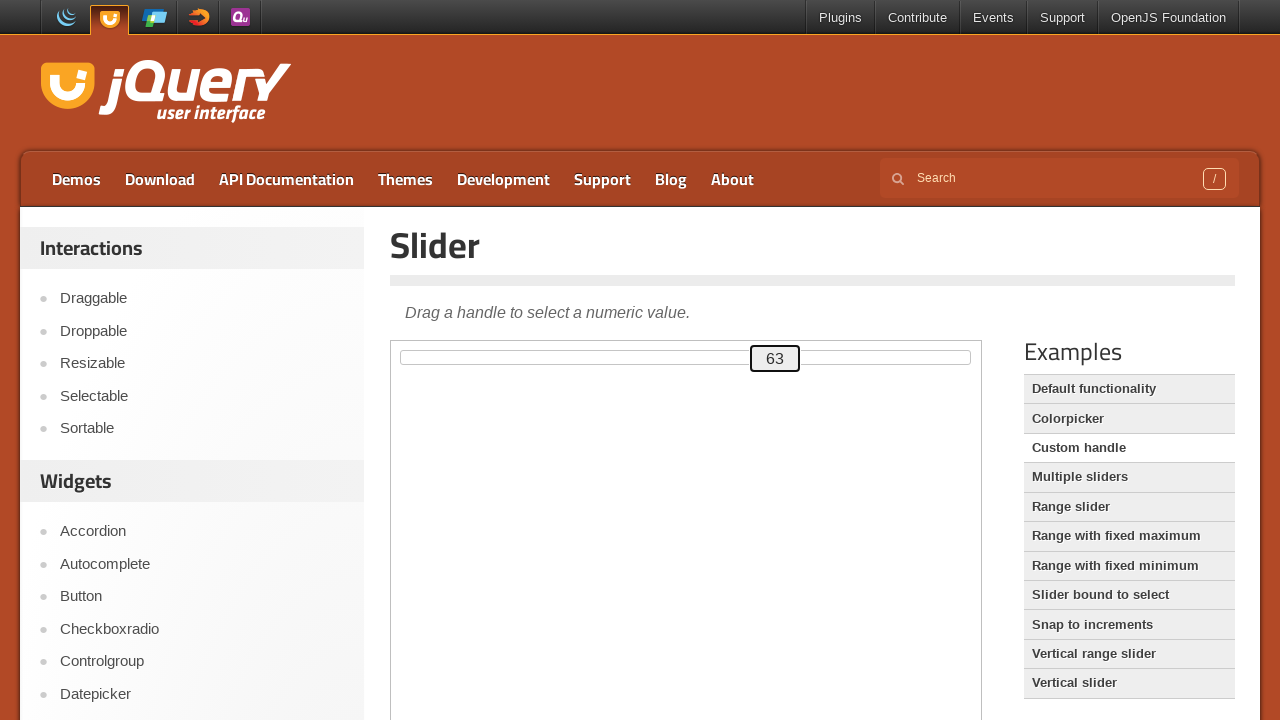

Pressed ArrowRight key to move slider (press 64 of 80) on .demo-frame >> internal:control=enter-frame >> #custom-handle
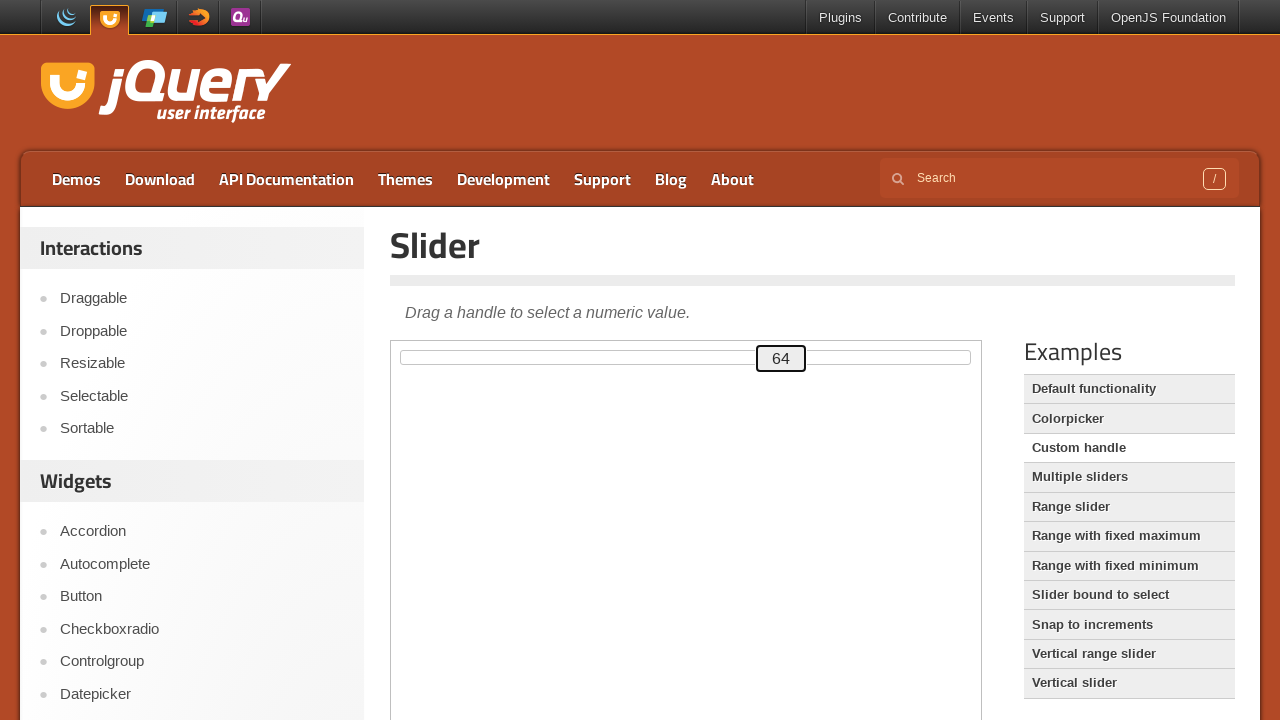

Pressed ArrowRight key to move slider (press 65 of 80) on .demo-frame >> internal:control=enter-frame >> #custom-handle
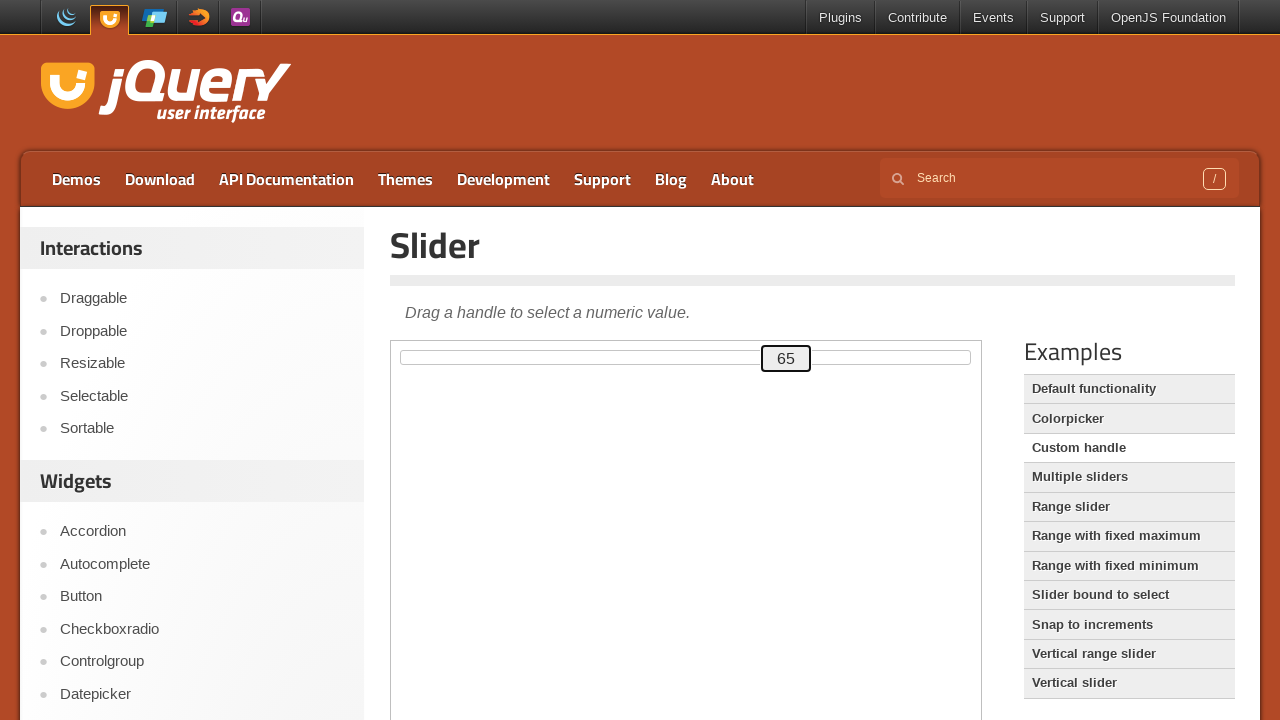

Pressed ArrowRight key to move slider (press 66 of 80) on .demo-frame >> internal:control=enter-frame >> #custom-handle
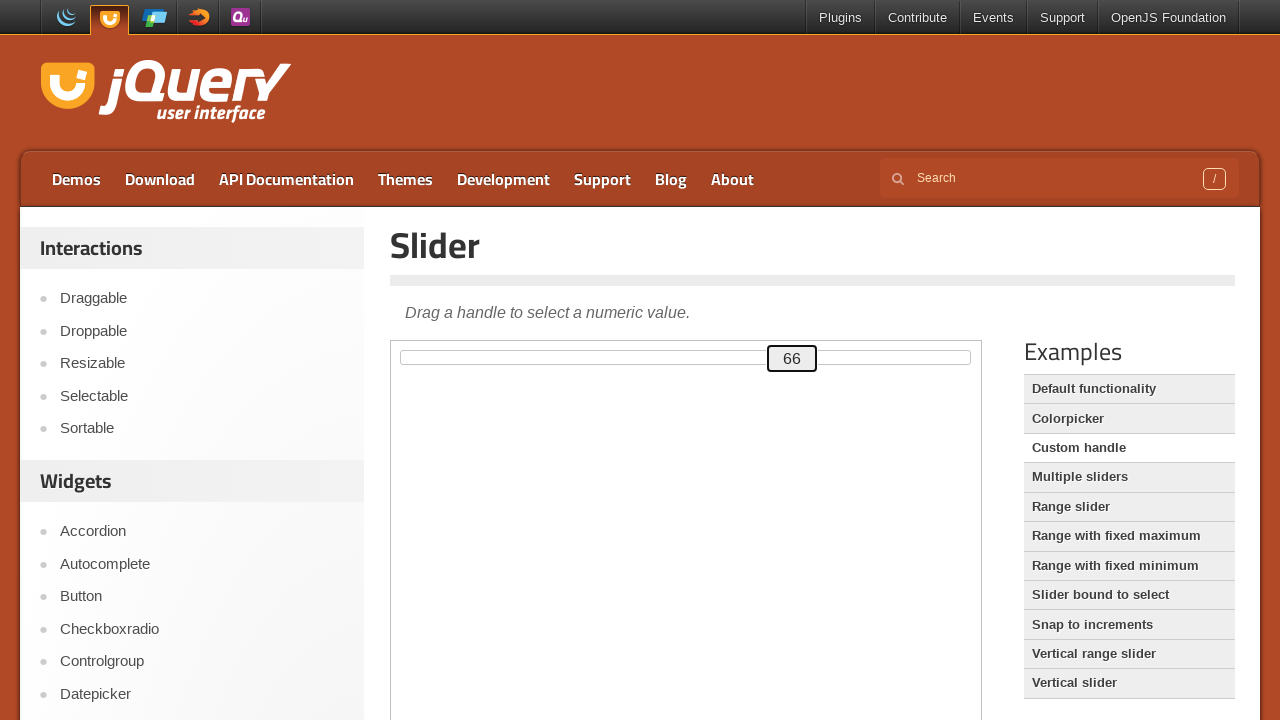

Pressed ArrowRight key to move slider (press 67 of 80) on .demo-frame >> internal:control=enter-frame >> #custom-handle
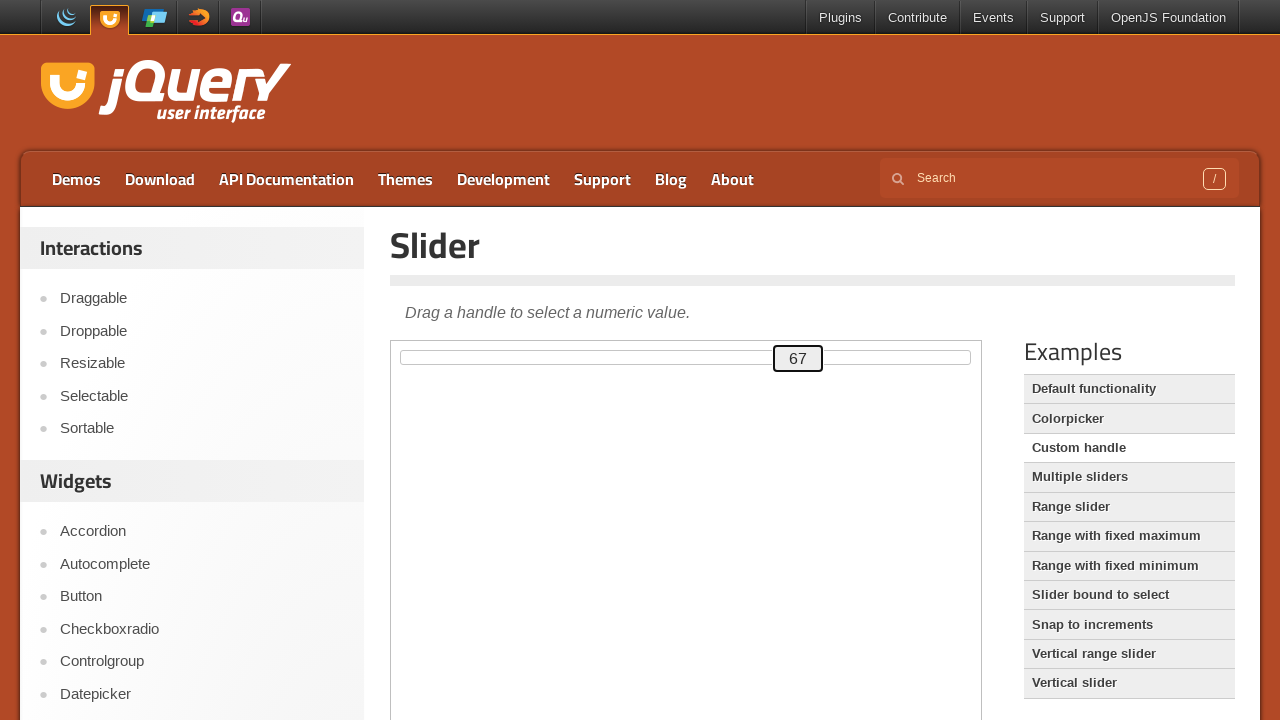

Pressed ArrowRight key to move slider (press 68 of 80) on .demo-frame >> internal:control=enter-frame >> #custom-handle
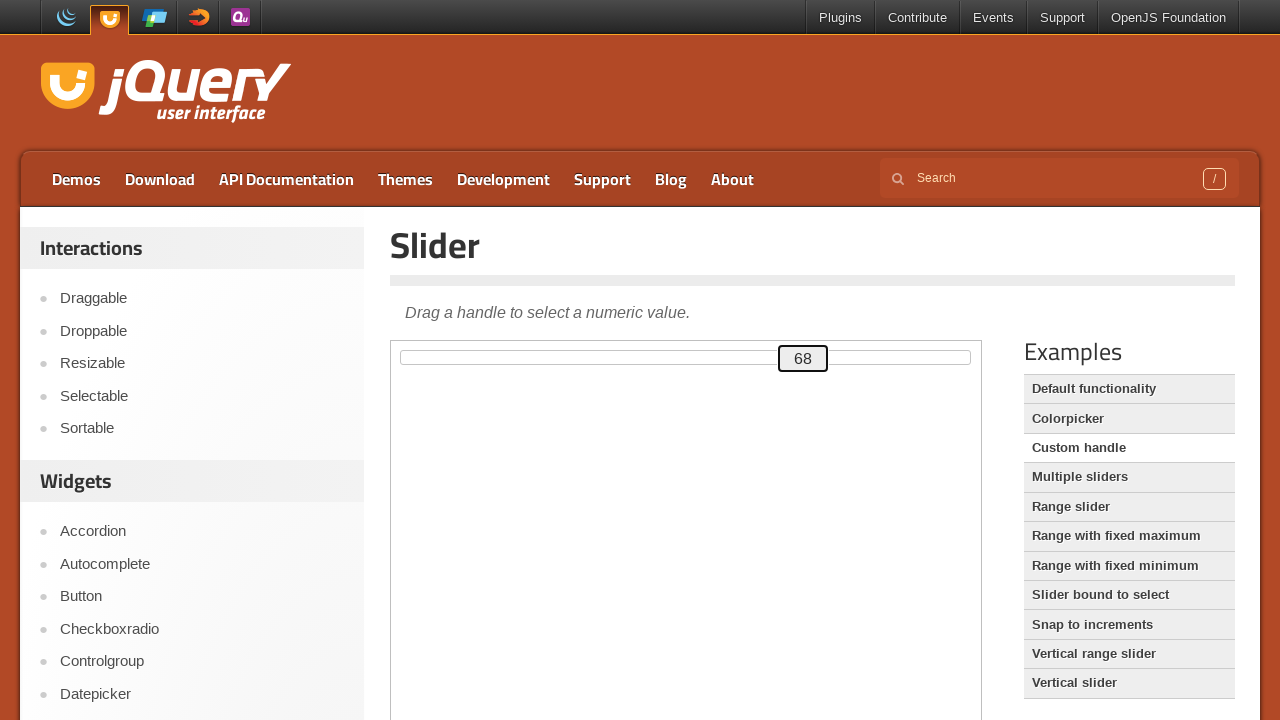

Pressed ArrowRight key to move slider (press 69 of 80) on .demo-frame >> internal:control=enter-frame >> #custom-handle
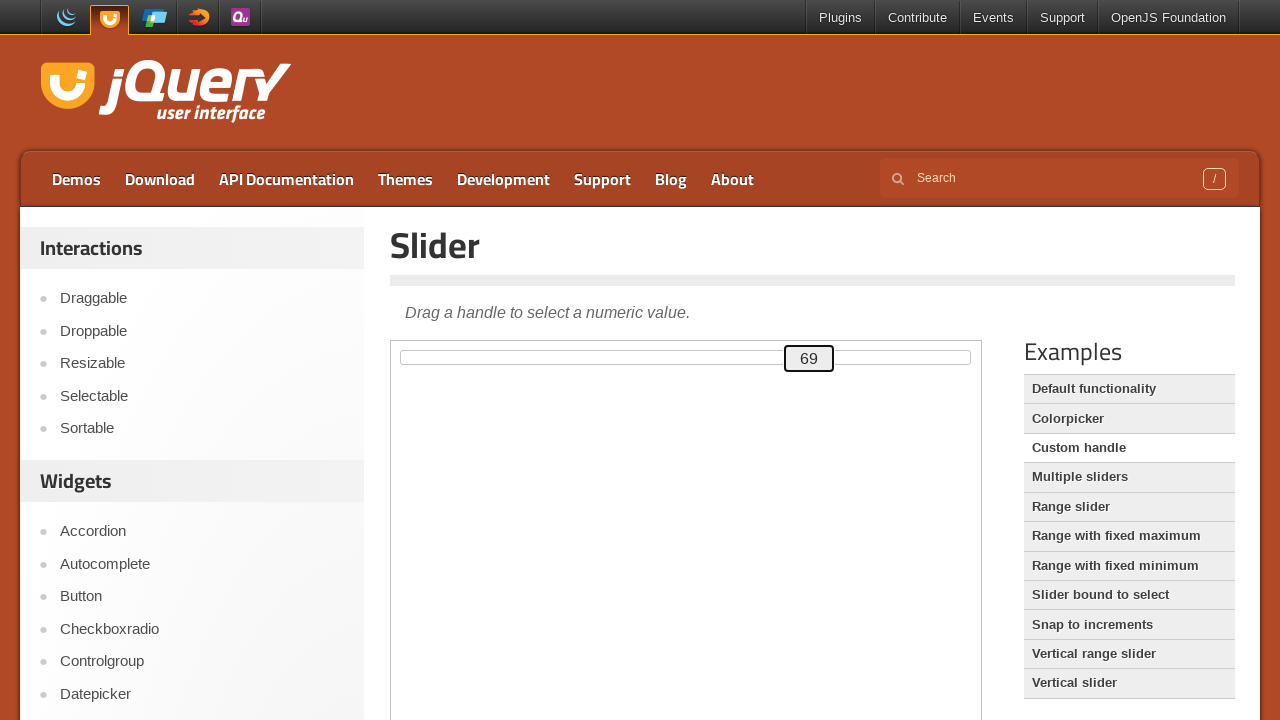

Pressed ArrowRight key to move slider (press 70 of 80) on .demo-frame >> internal:control=enter-frame >> #custom-handle
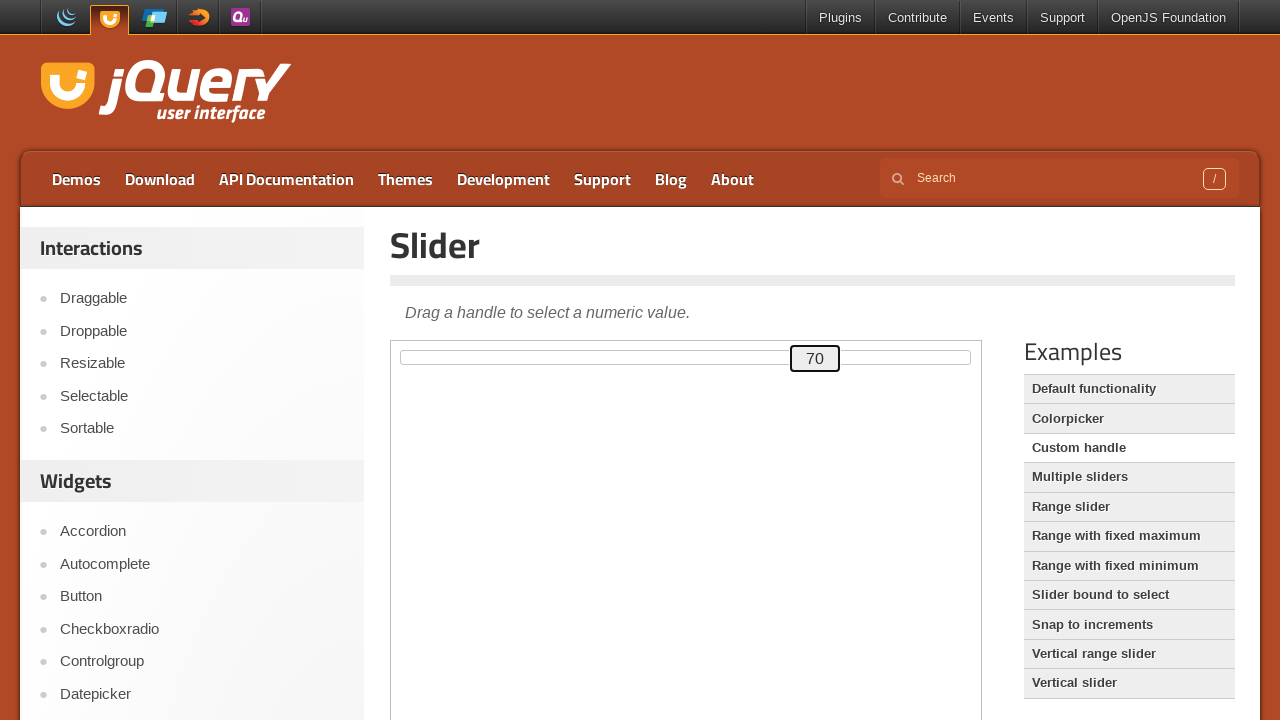

Pressed ArrowRight key to move slider (press 71 of 80) on .demo-frame >> internal:control=enter-frame >> #custom-handle
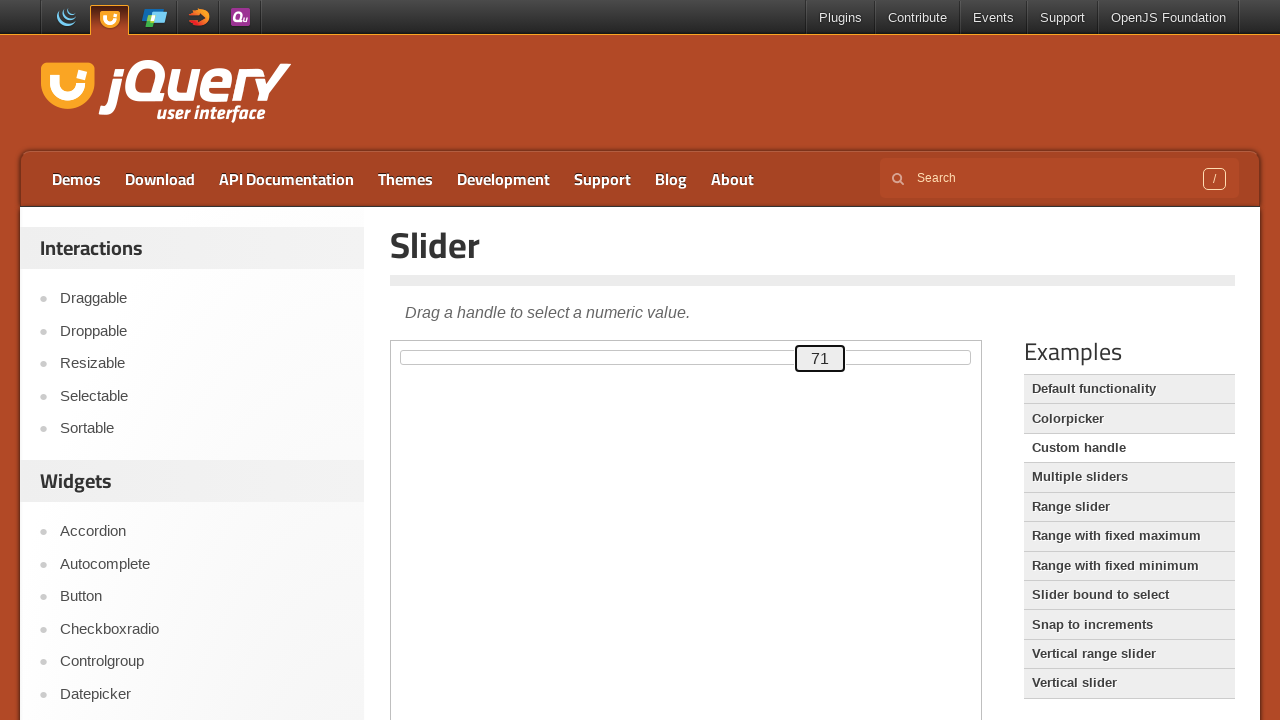

Pressed ArrowRight key to move slider (press 72 of 80) on .demo-frame >> internal:control=enter-frame >> #custom-handle
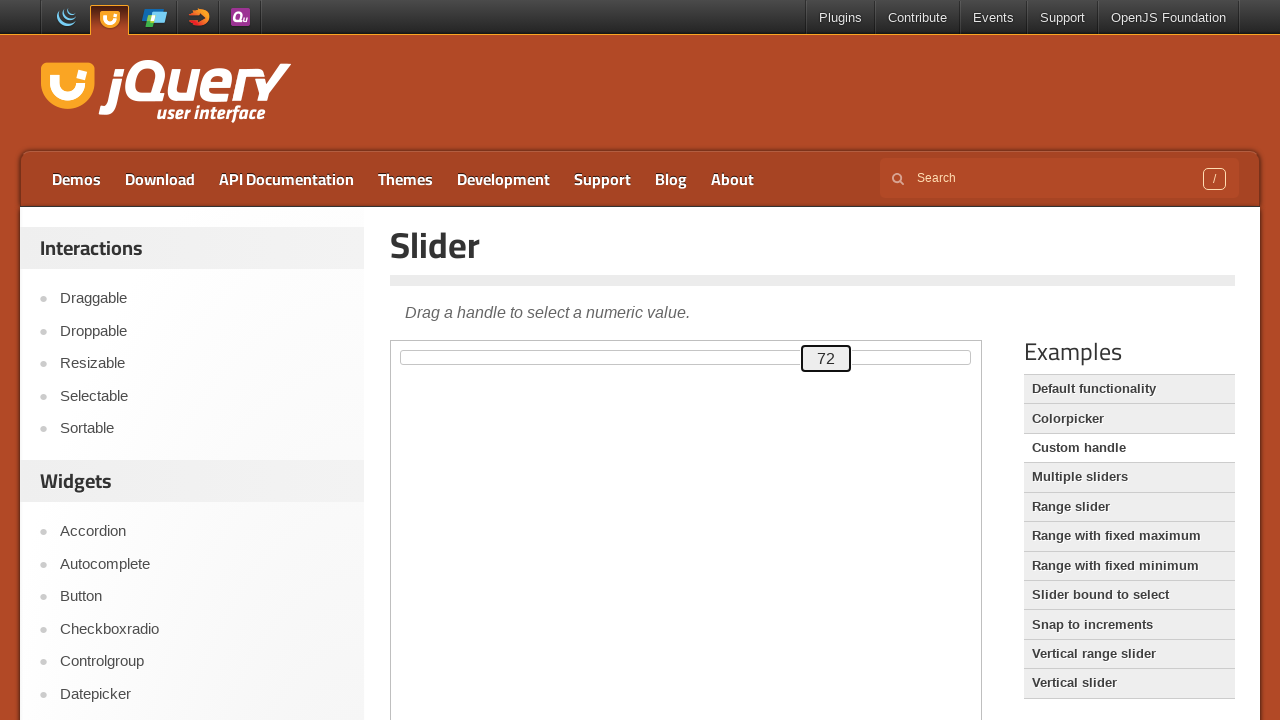

Pressed ArrowRight key to move slider (press 73 of 80) on .demo-frame >> internal:control=enter-frame >> #custom-handle
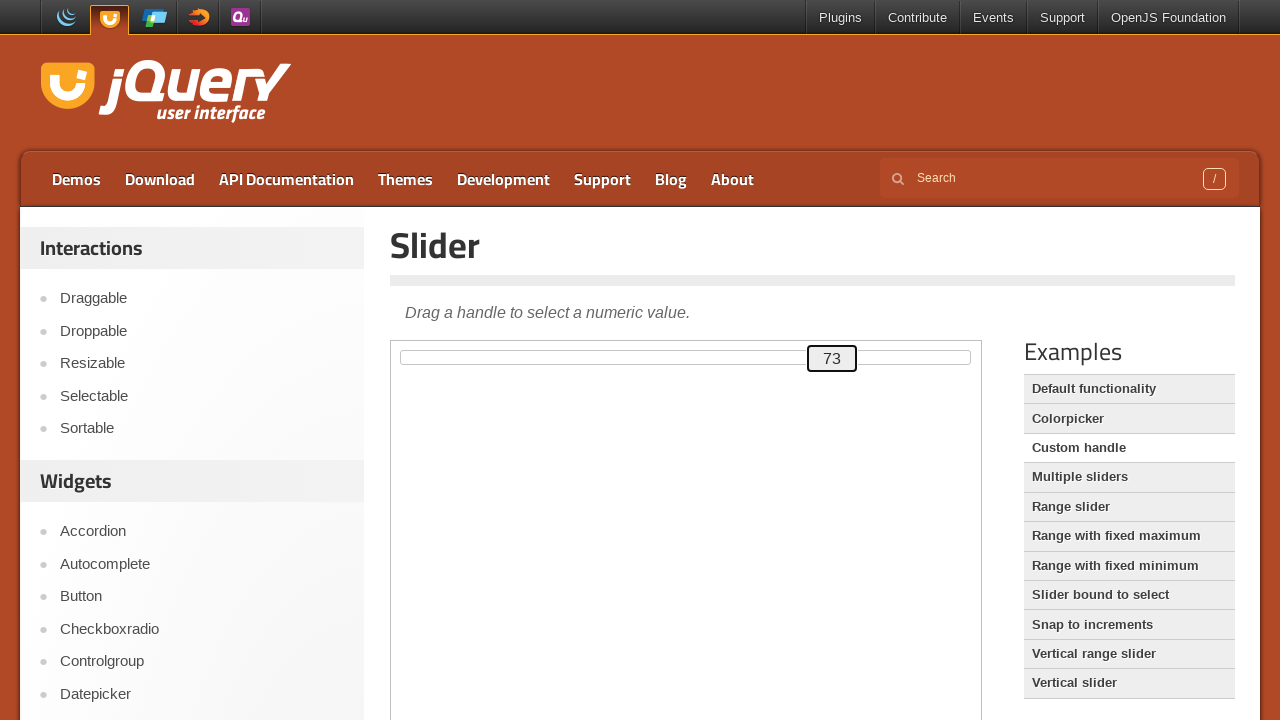

Pressed ArrowRight key to move slider (press 74 of 80) on .demo-frame >> internal:control=enter-frame >> #custom-handle
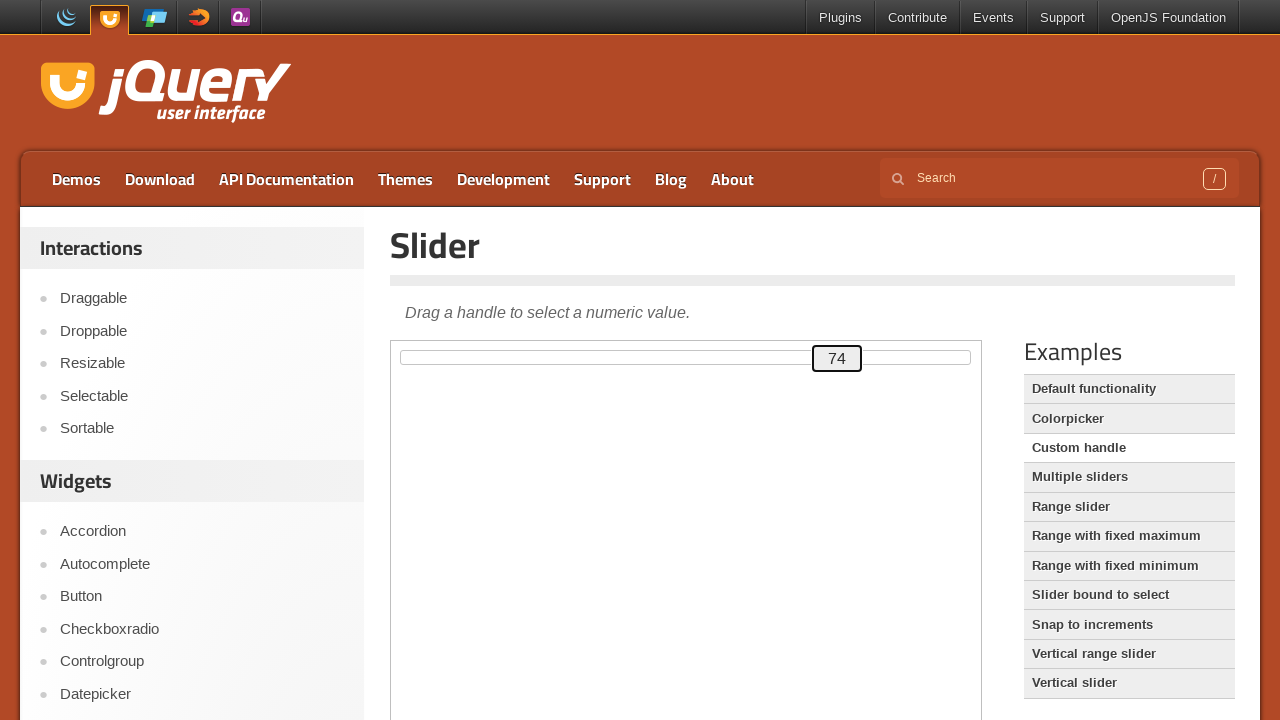

Pressed ArrowRight key to move slider (press 75 of 80) on .demo-frame >> internal:control=enter-frame >> #custom-handle
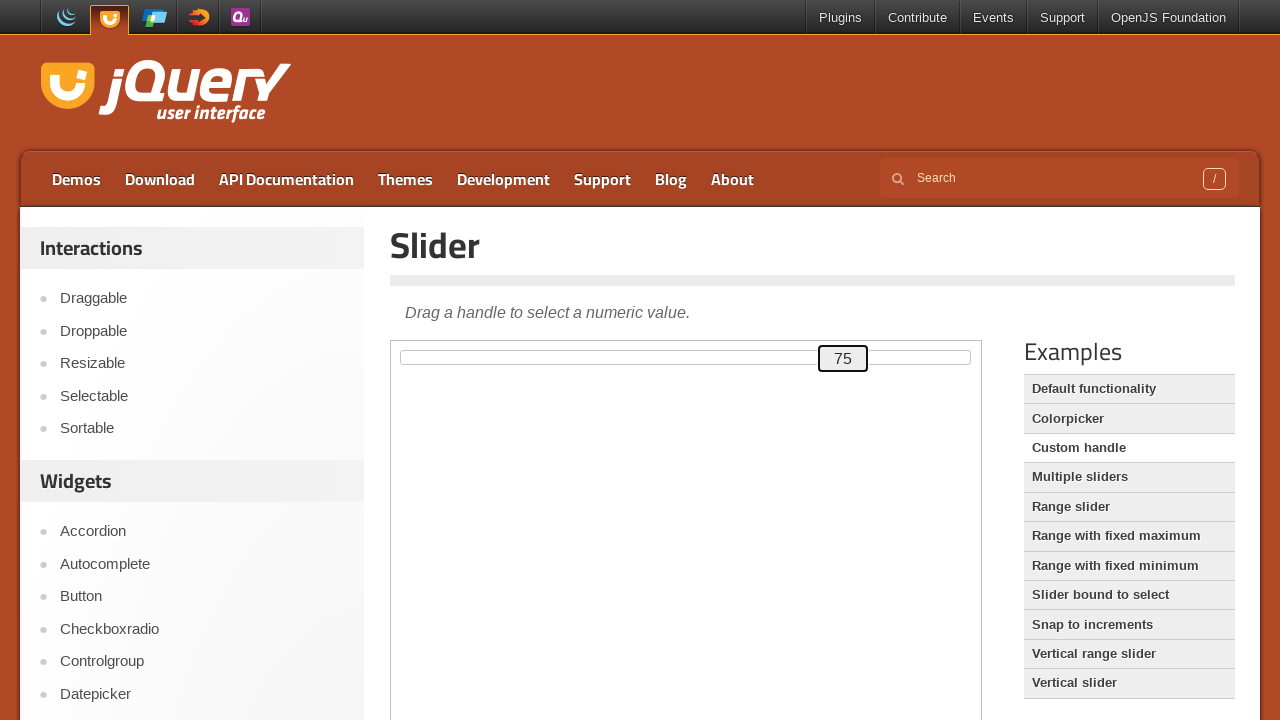

Pressed ArrowRight key to move slider (press 76 of 80) on .demo-frame >> internal:control=enter-frame >> #custom-handle
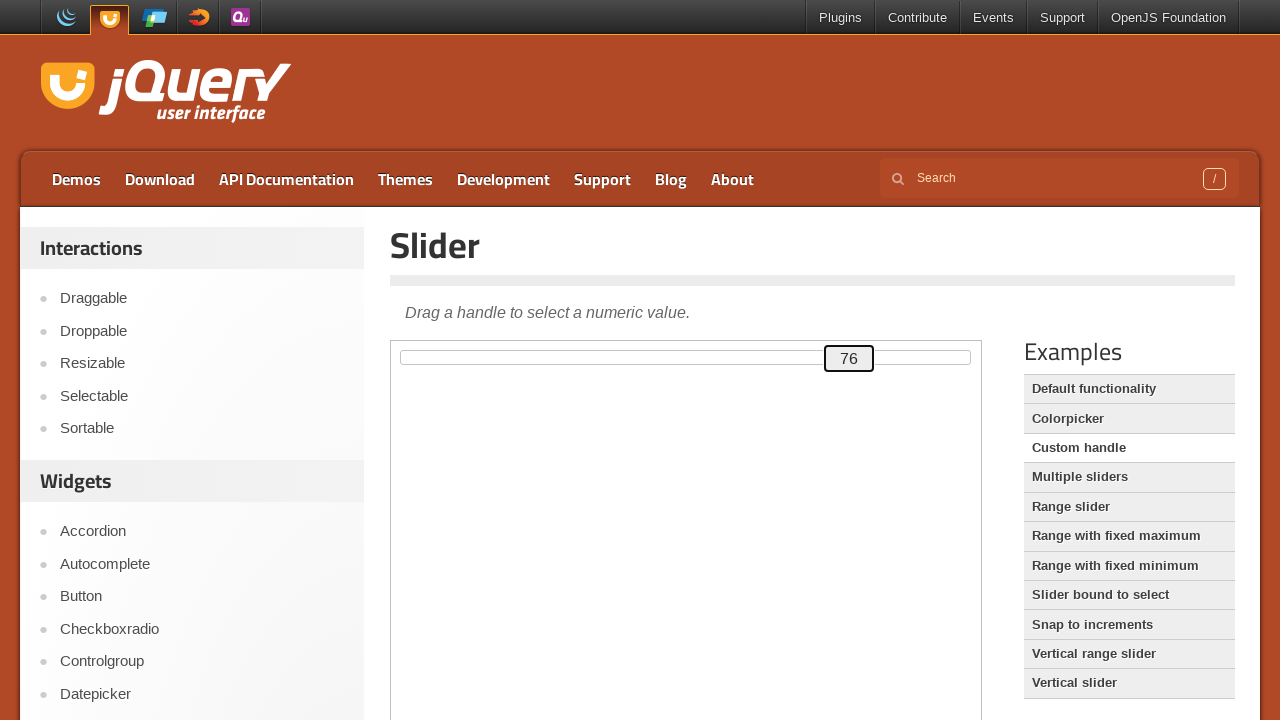

Pressed ArrowRight key to move slider (press 77 of 80) on .demo-frame >> internal:control=enter-frame >> #custom-handle
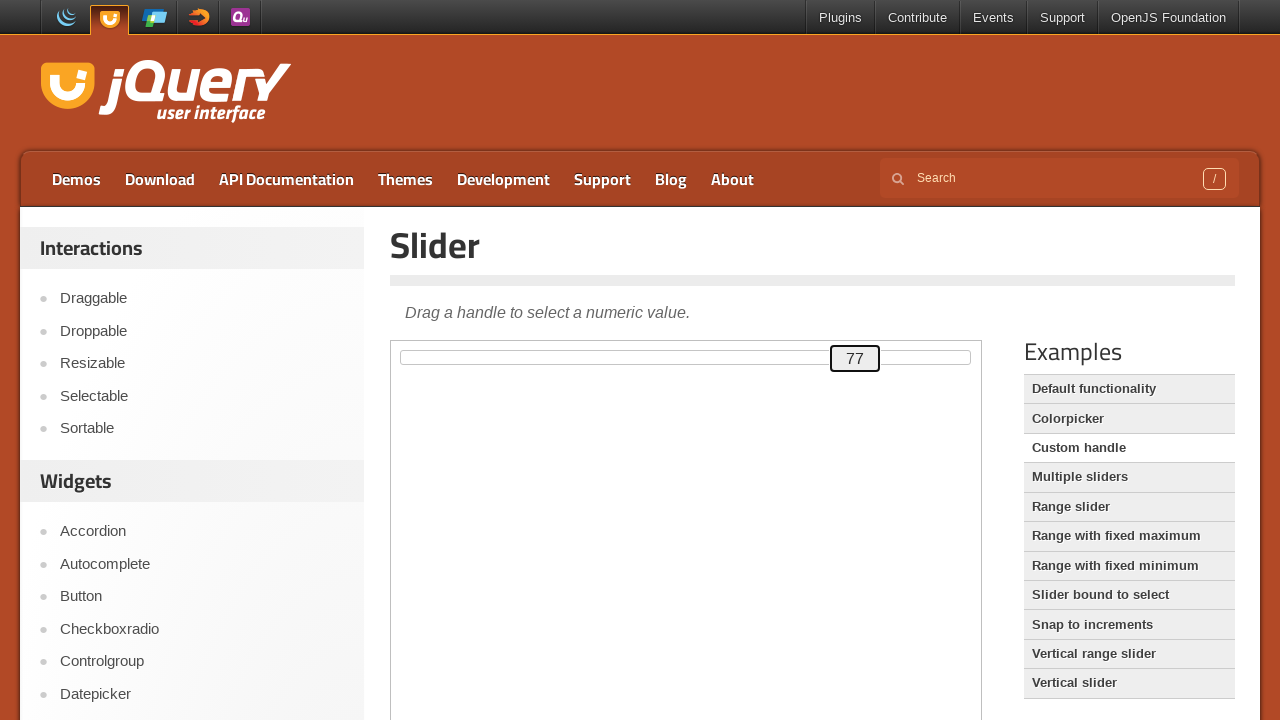

Pressed ArrowRight key to move slider (press 78 of 80) on .demo-frame >> internal:control=enter-frame >> #custom-handle
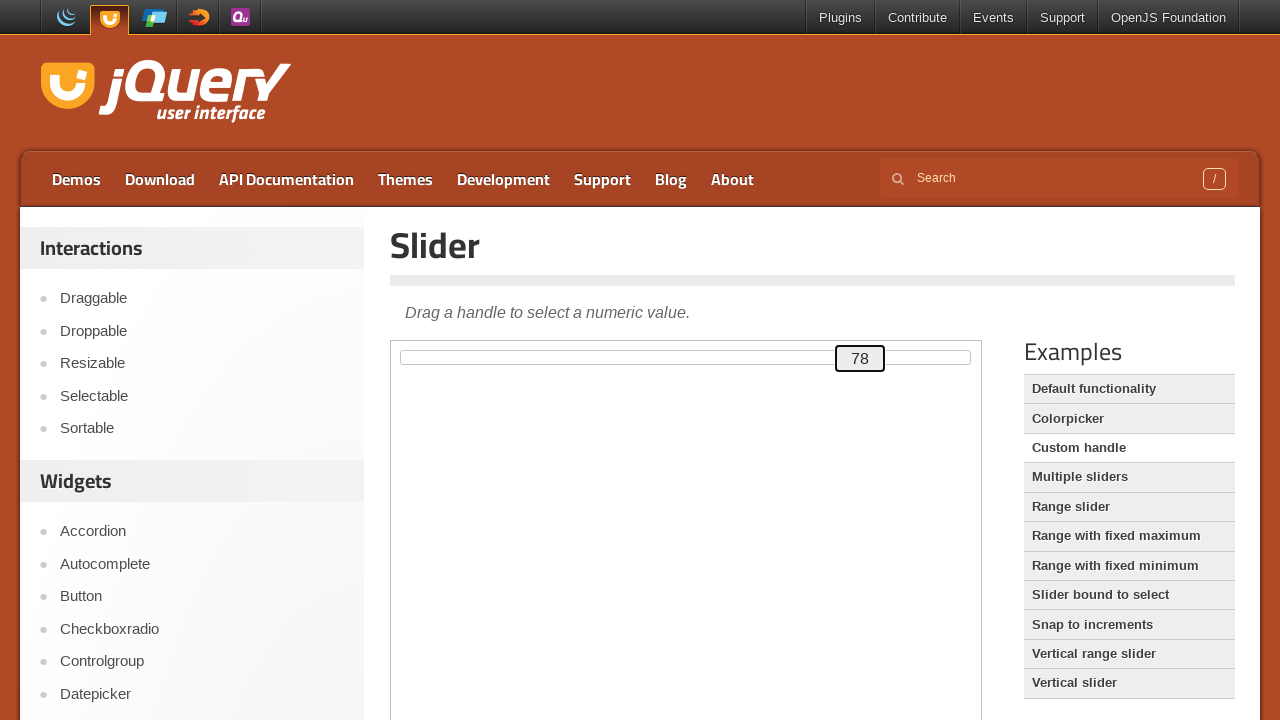

Pressed ArrowRight key to move slider (press 79 of 80) on .demo-frame >> internal:control=enter-frame >> #custom-handle
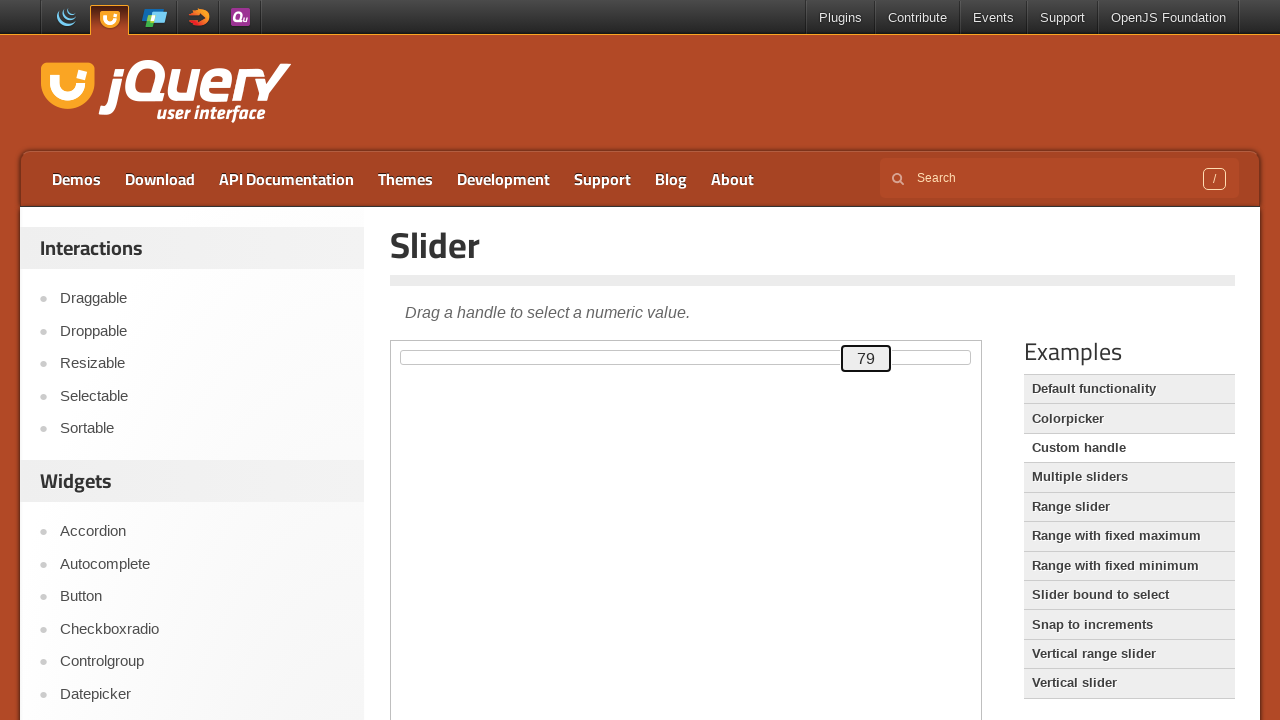

Pressed ArrowRight key to move slider (press 80 of 80) on .demo-frame >> internal:control=enter-frame >> #custom-handle
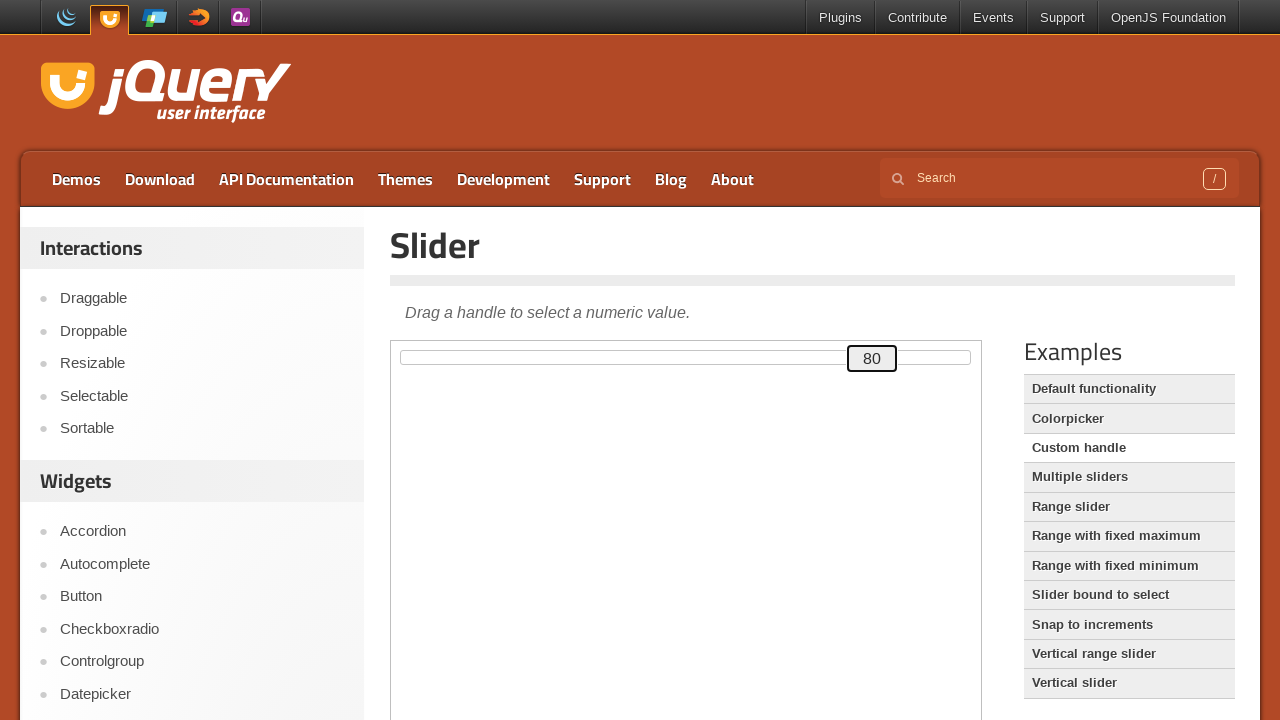

Waited 500ms for slider UI to update
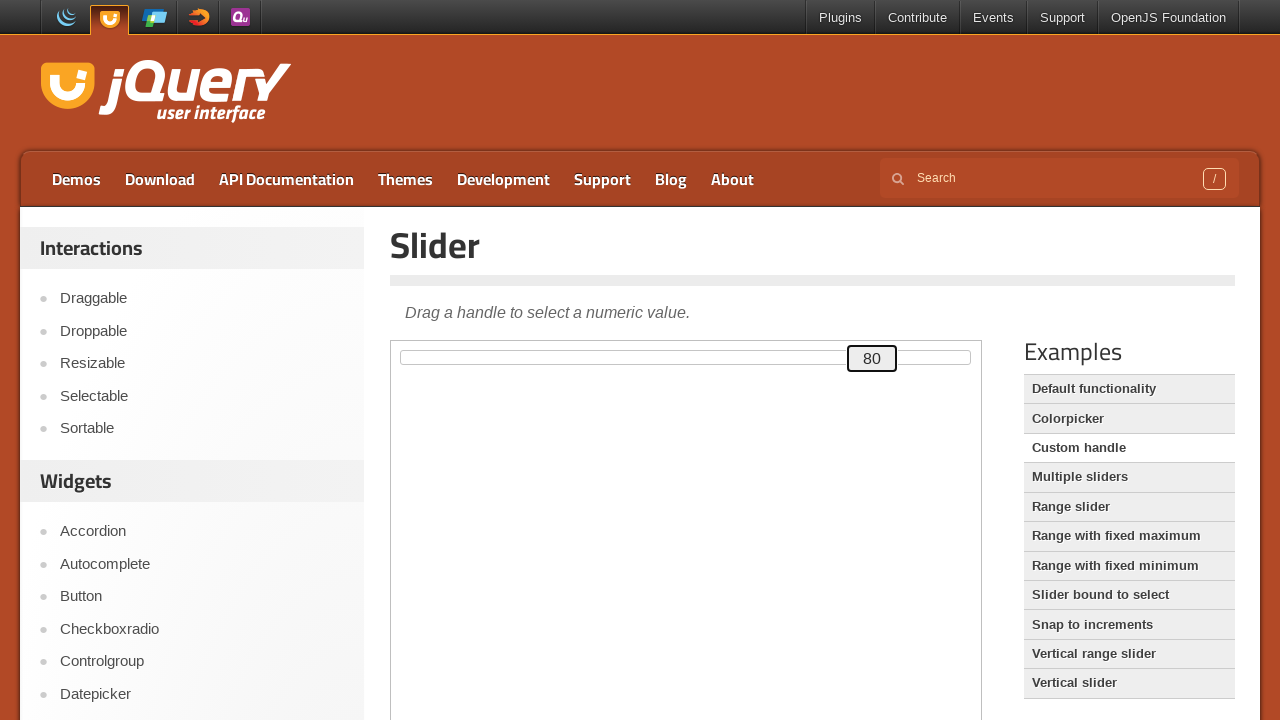

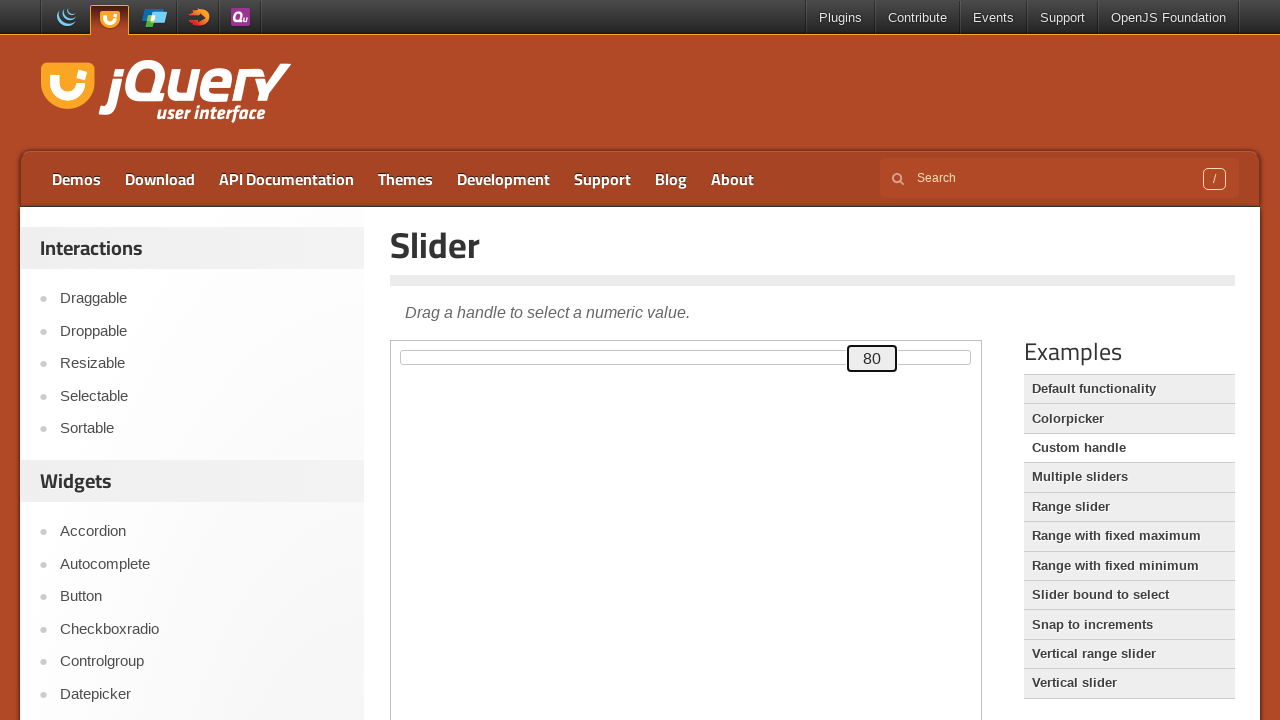